Tests filling a large form by entering text into all text input fields and clicking the submit button

Starting URL: http://suninjuly.github.io/huge_form.html

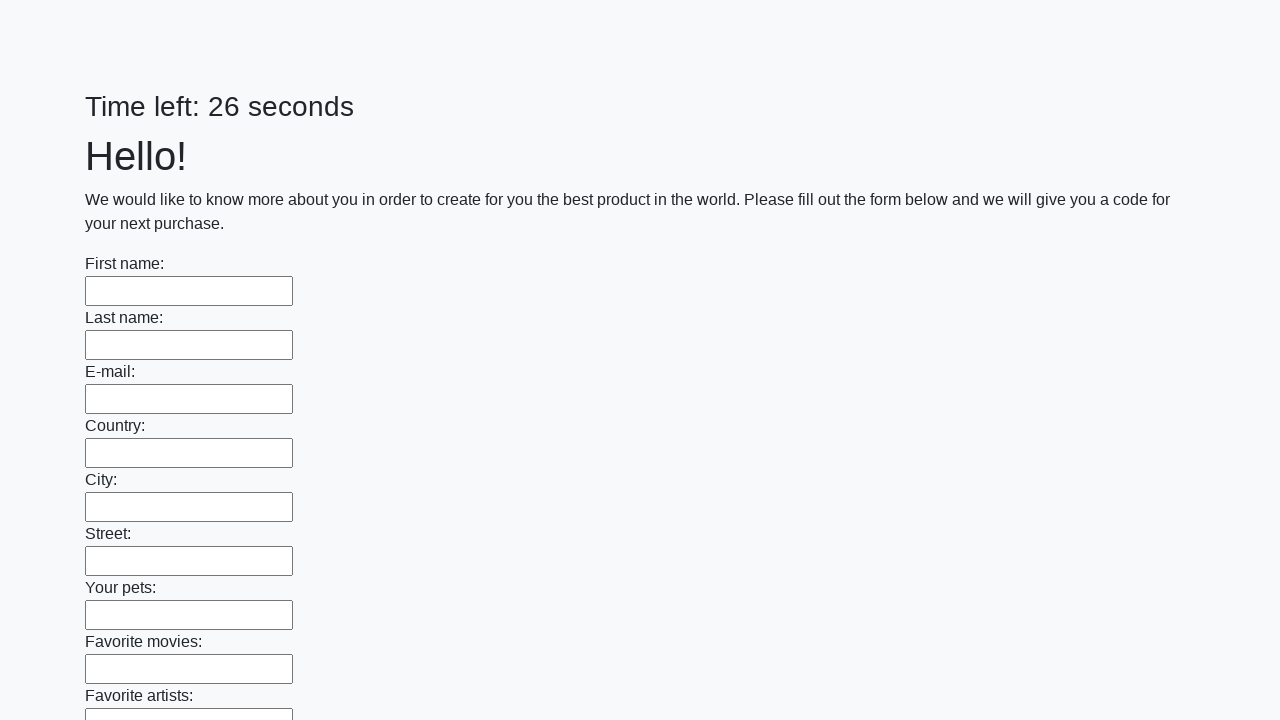

Located all text input fields on the form
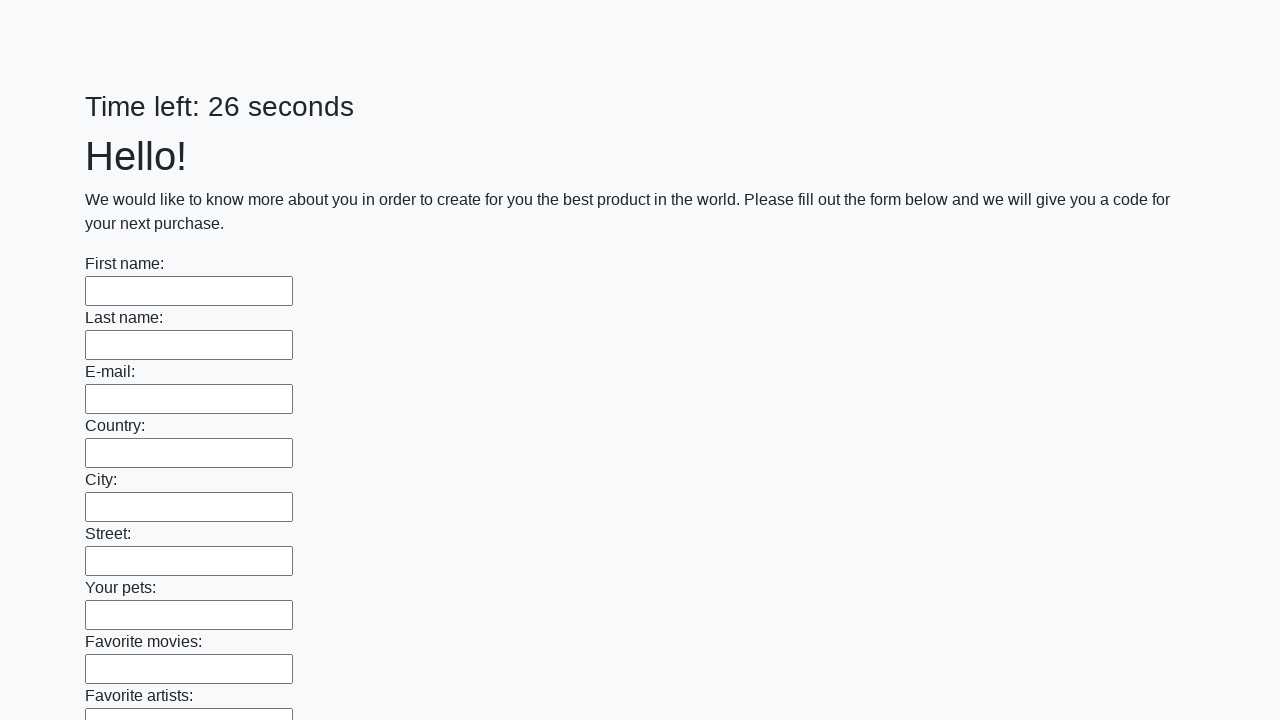

Found 100 text input fields to fill
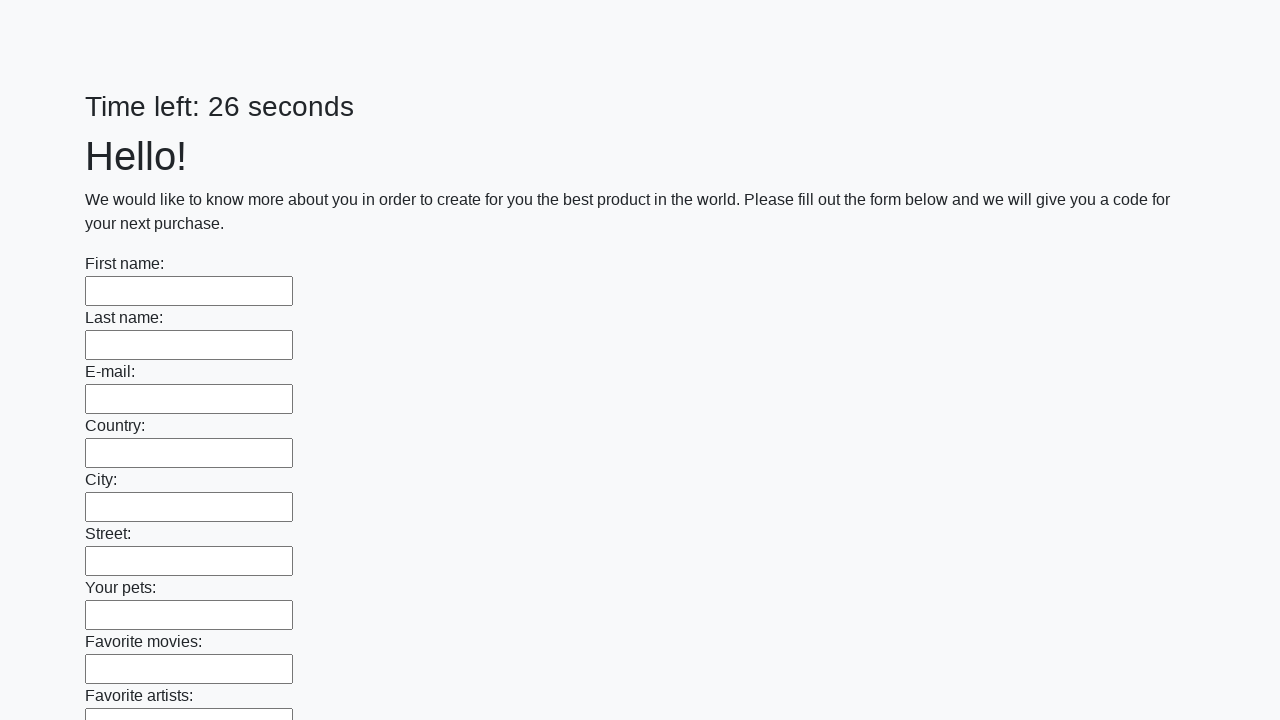

Filled text input field 1 of 100 with 'Im' on input[type='text'] >> nth=0
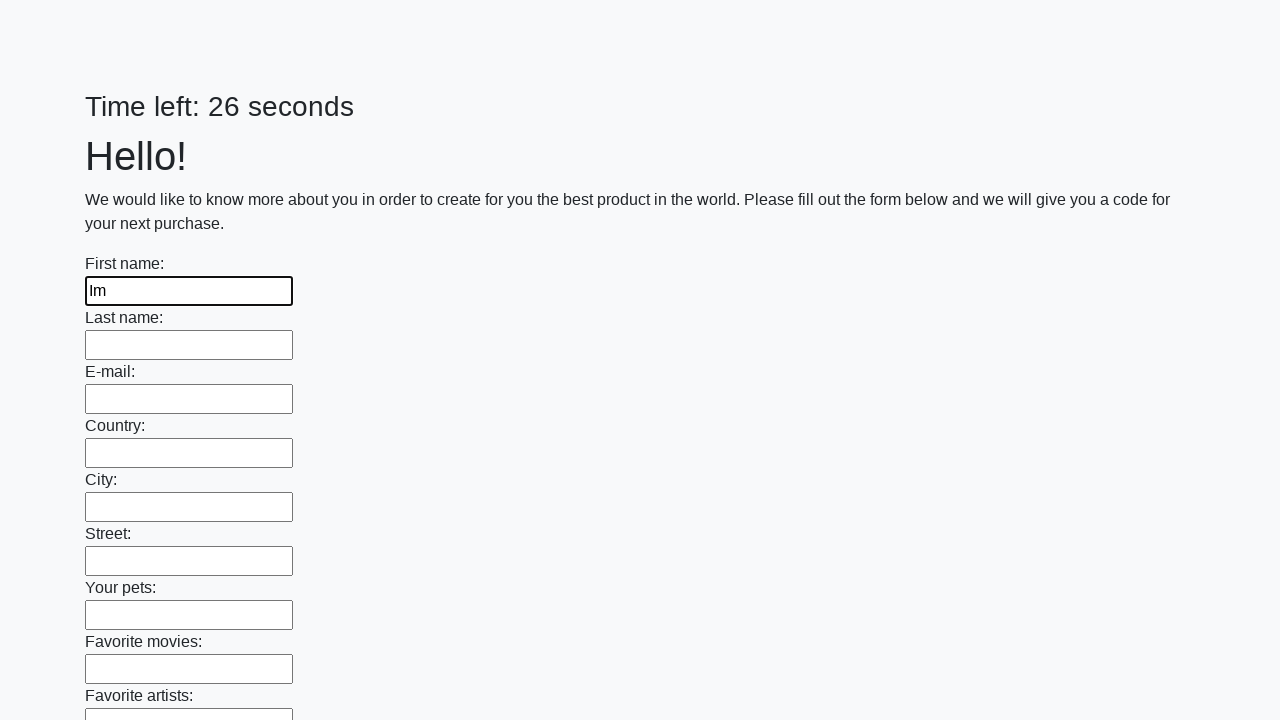

Filled text input field 2 of 100 with 'Im' on input[type='text'] >> nth=1
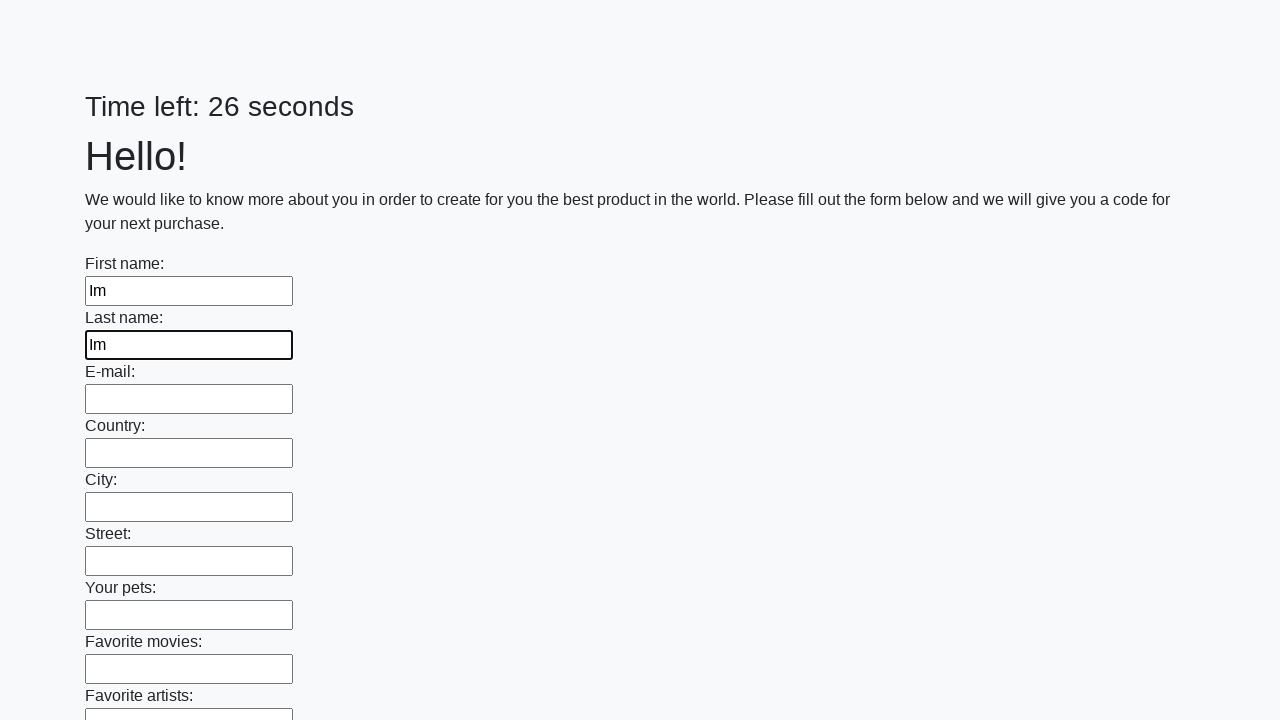

Filled text input field 3 of 100 with 'Im' on input[type='text'] >> nth=2
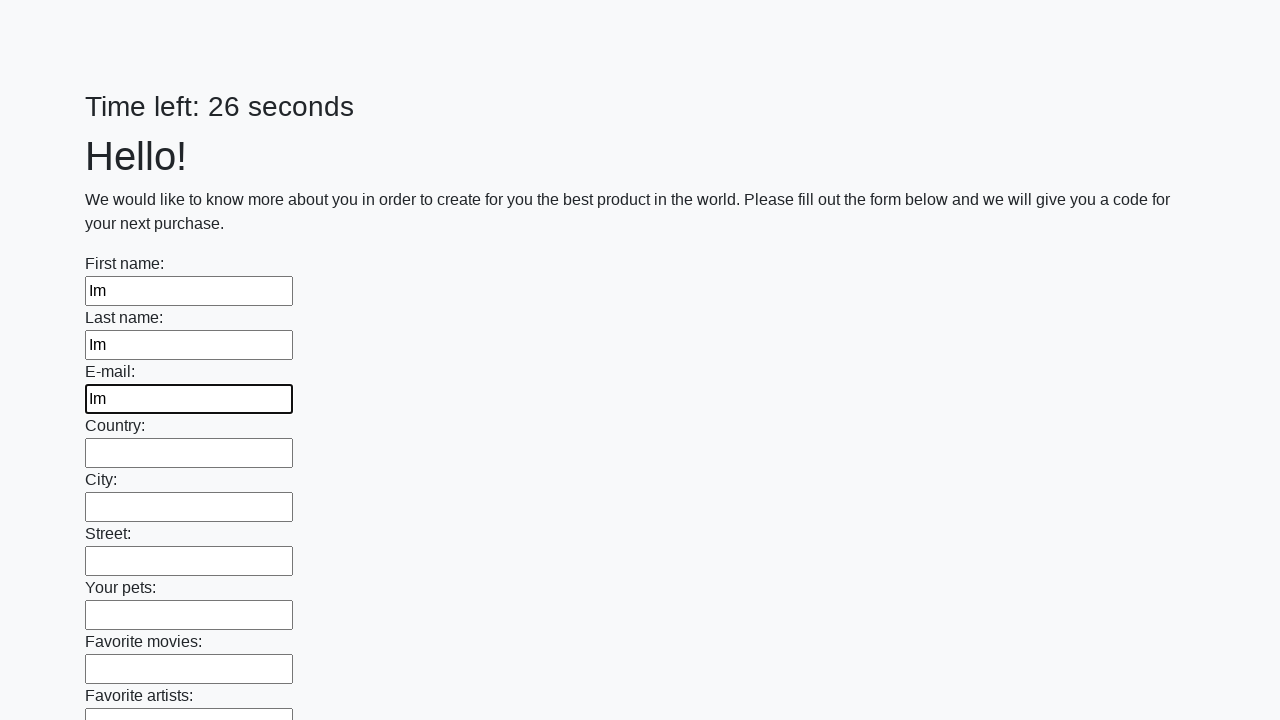

Filled text input field 4 of 100 with 'Im' on input[type='text'] >> nth=3
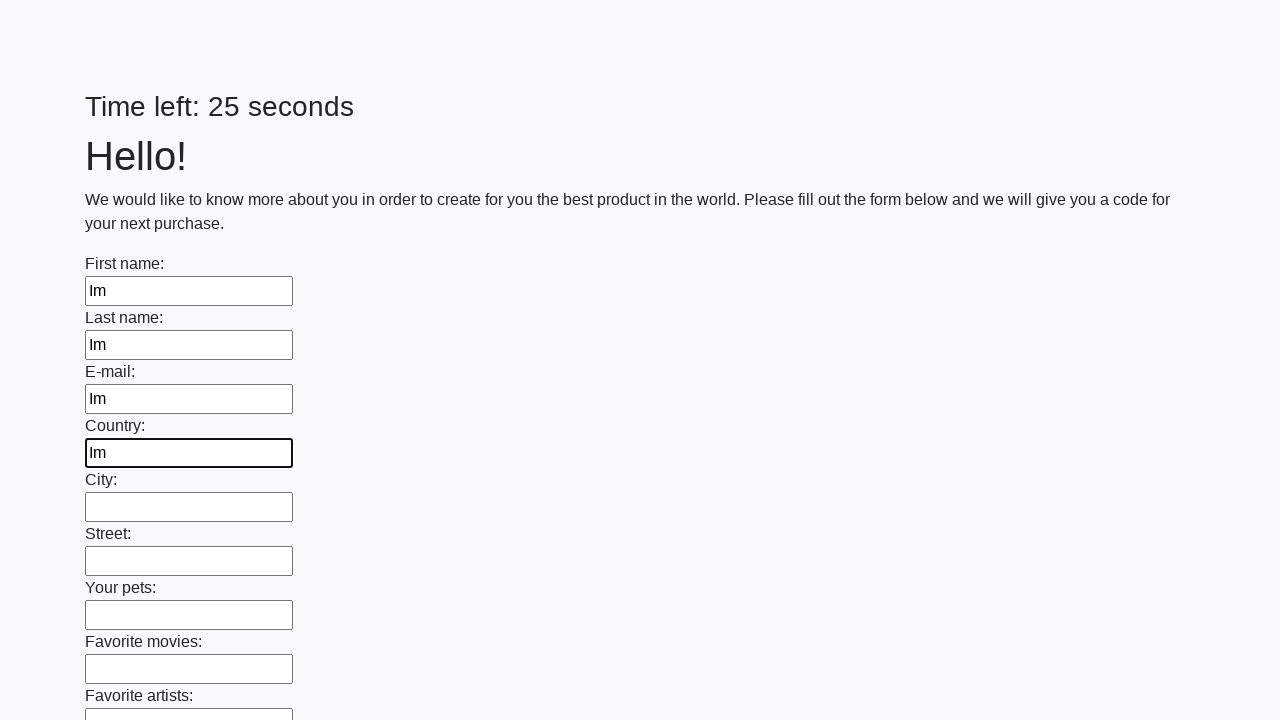

Filled text input field 5 of 100 with 'Im' on input[type='text'] >> nth=4
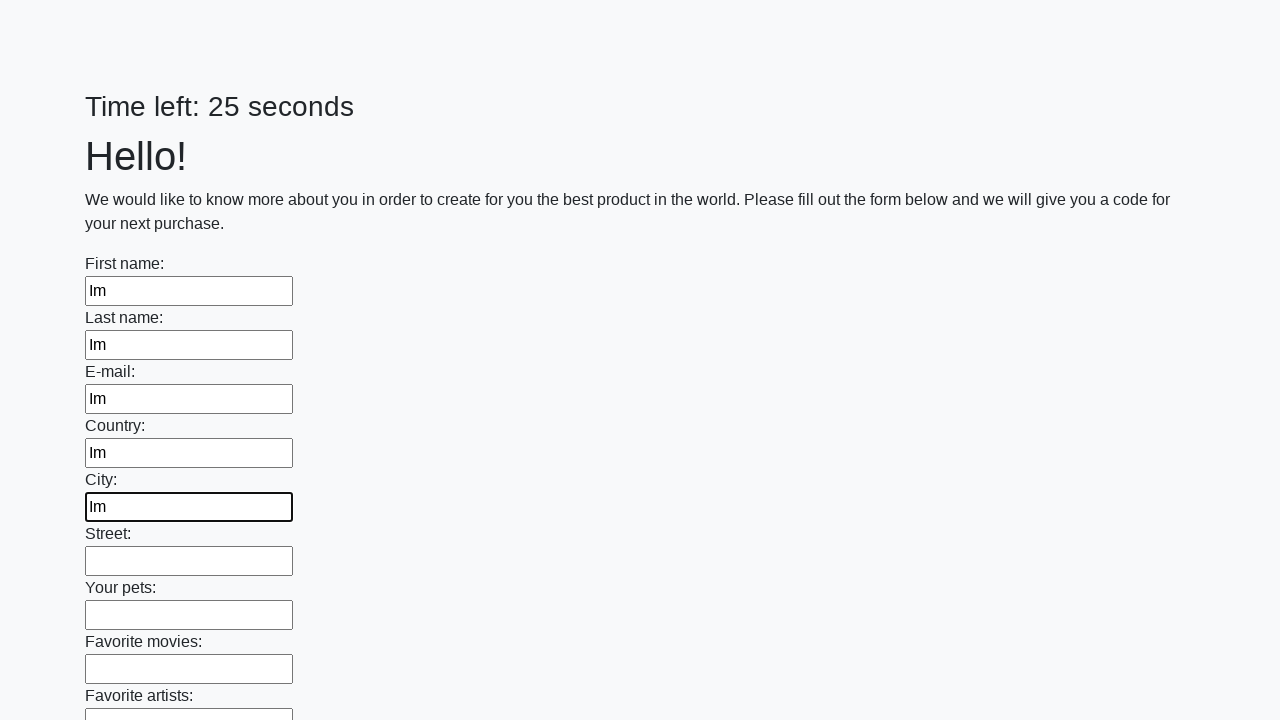

Filled text input field 6 of 100 with 'Im' on input[type='text'] >> nth=5
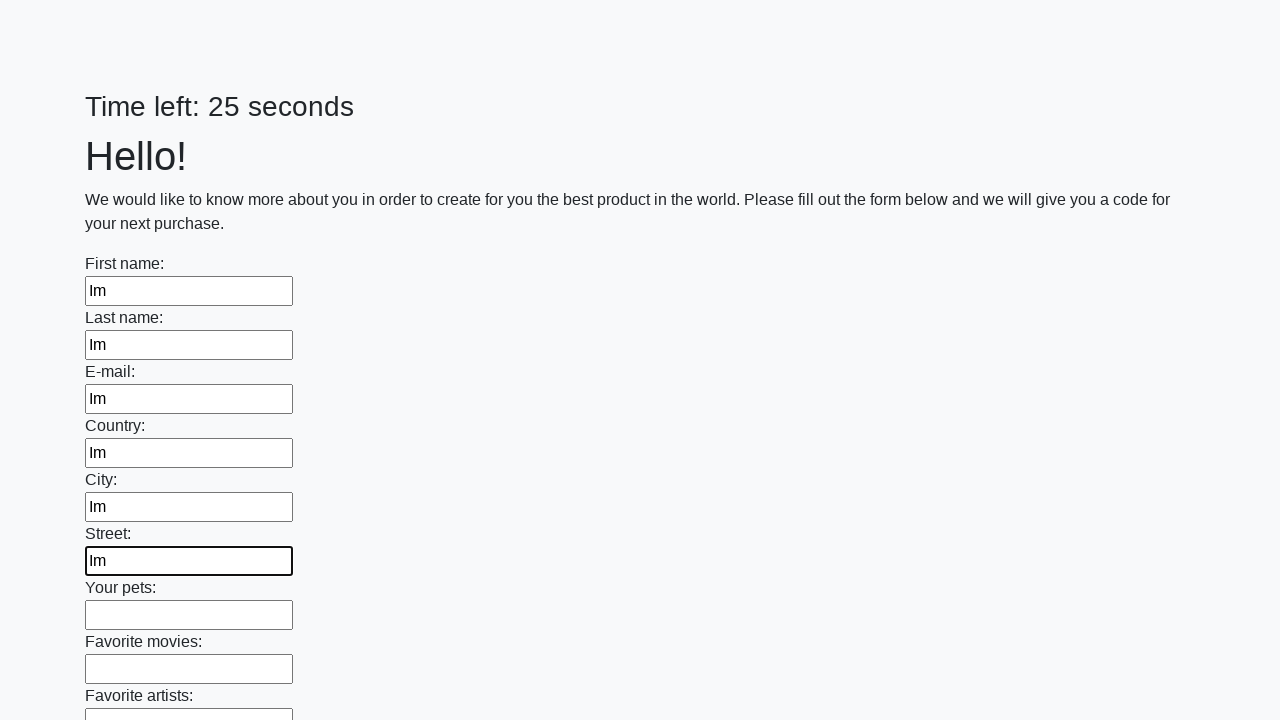

Filled text input field 7 of 100 with 'Im' on input[type='text'] >> nth=6
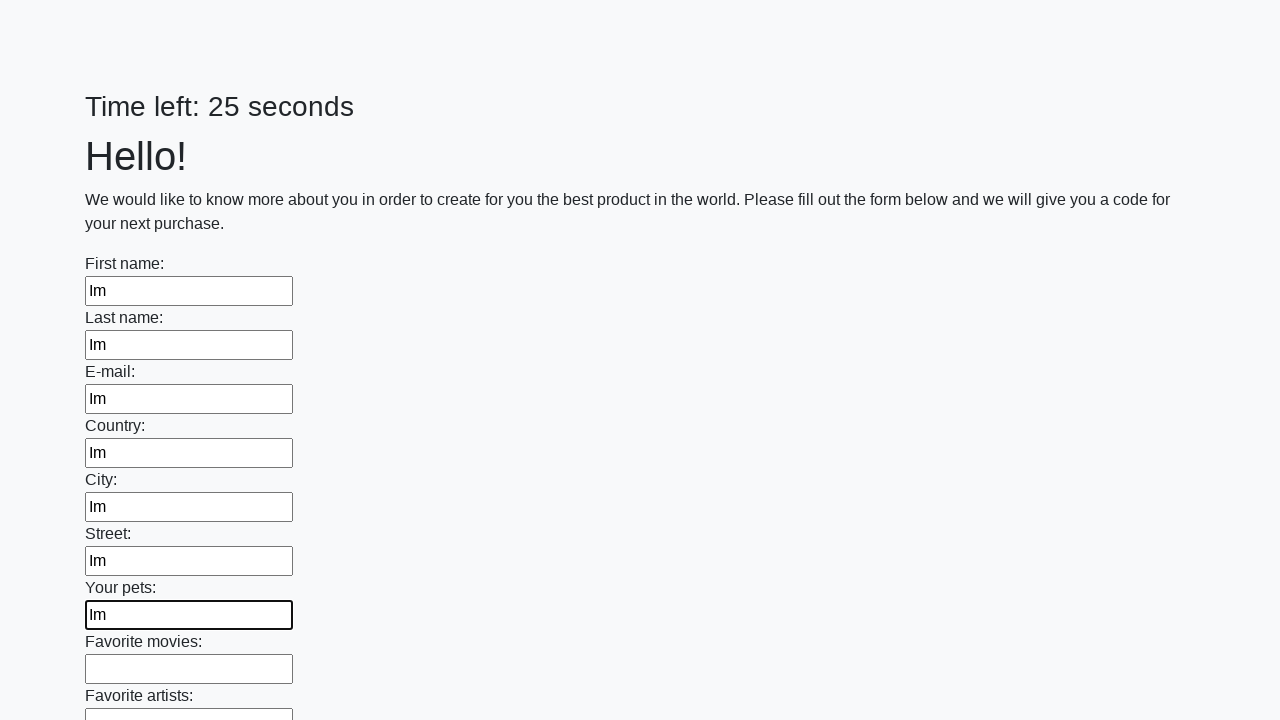

Filled text input field 8 of 100 with 'Im' on input[type='text'] >> nth=7
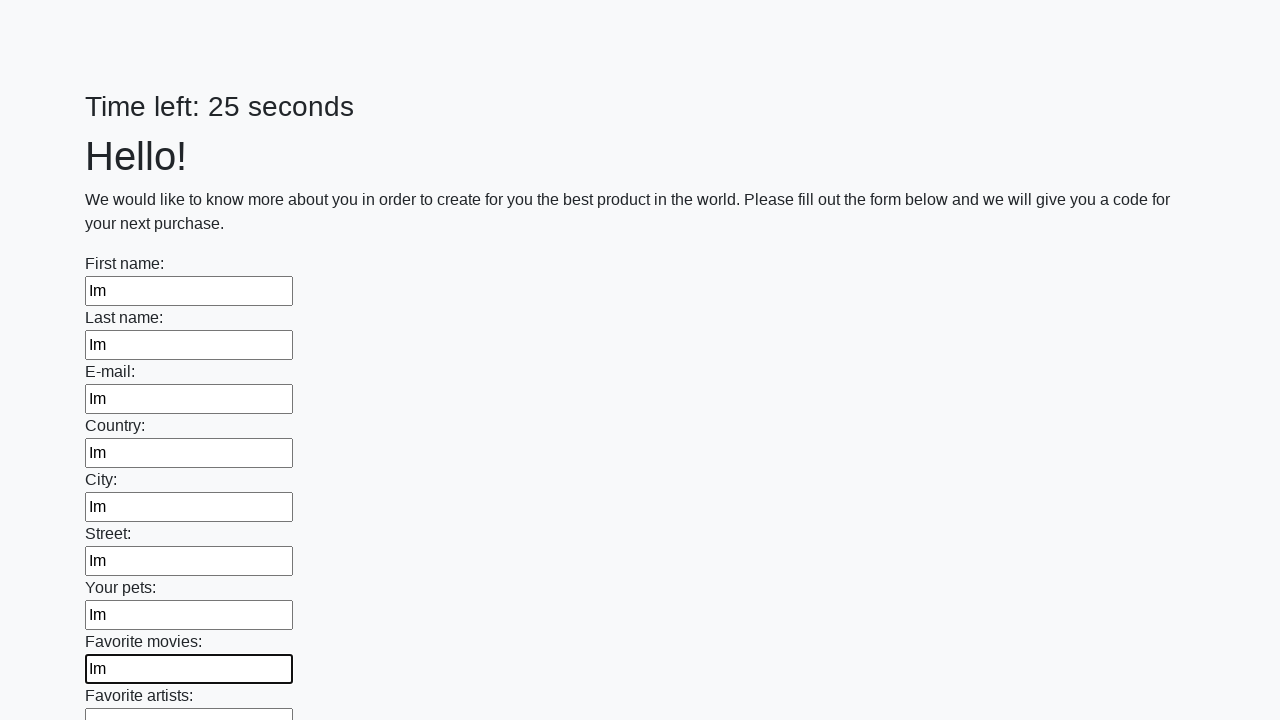

Filled text input field 9 of 100 with 'Im' on input[type='text'] >> nth=8
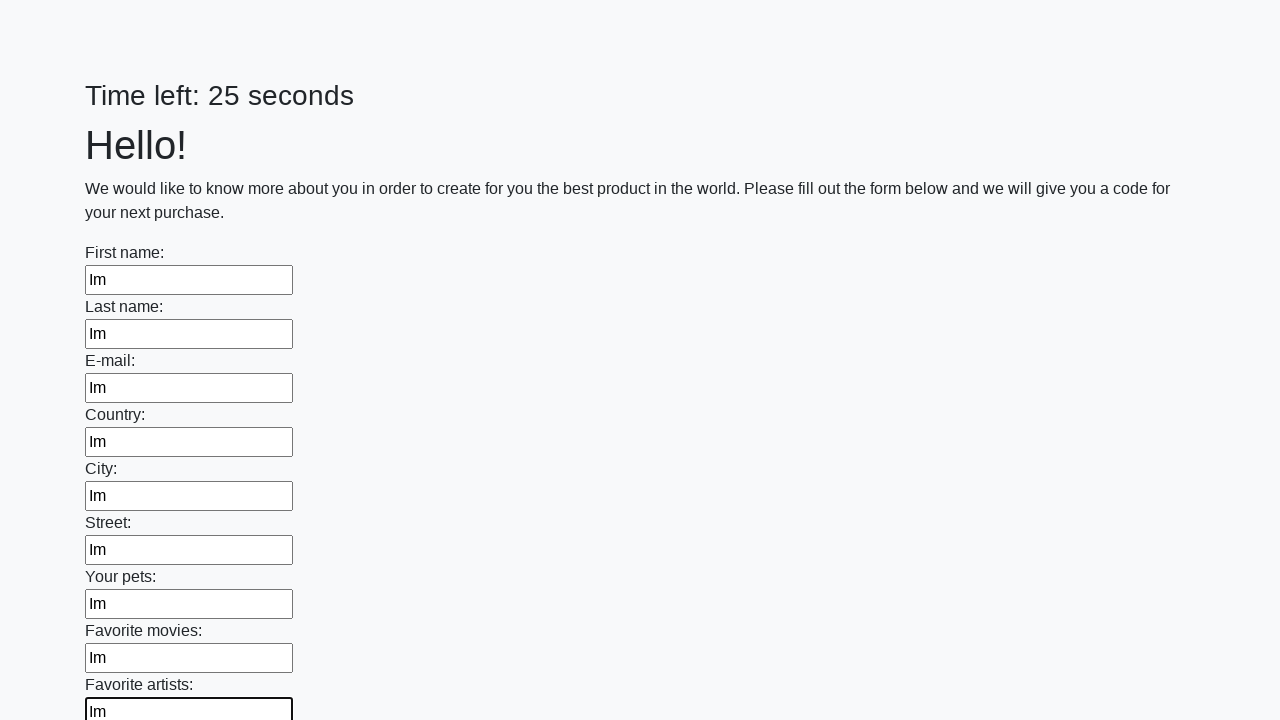

Filled text input field 10 of 100 with 'Im' on input[type='text'] >> nth=9
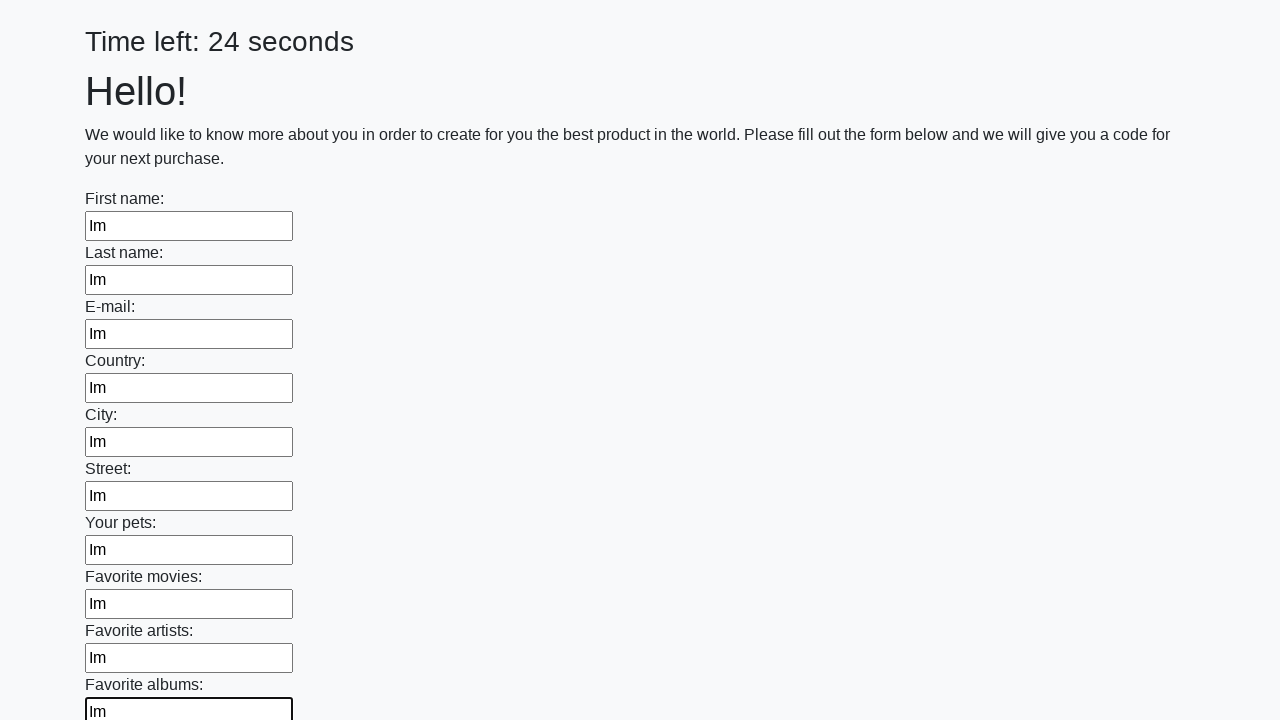

Filled text input field 11 of 100 with 'Im' on input[type='text'] >> nth=10
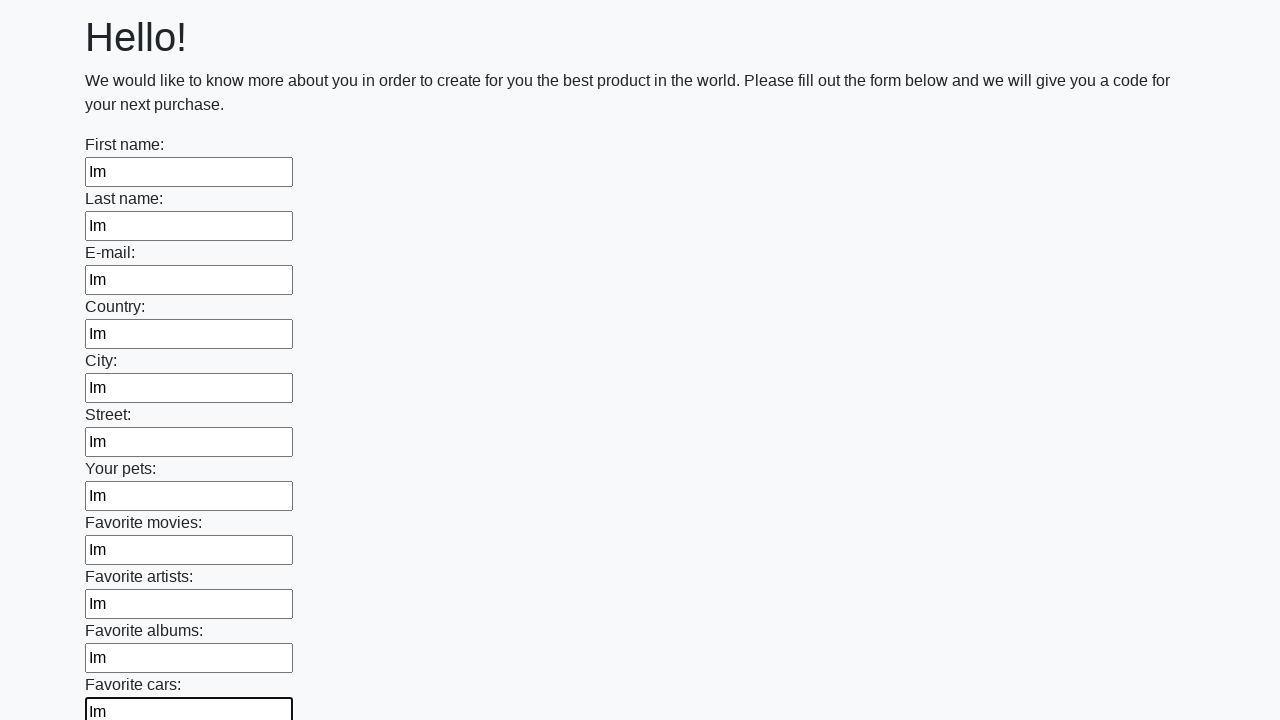

Filled text input field 12 of 100 with 'Im' on input[type='text'] >> nth=11
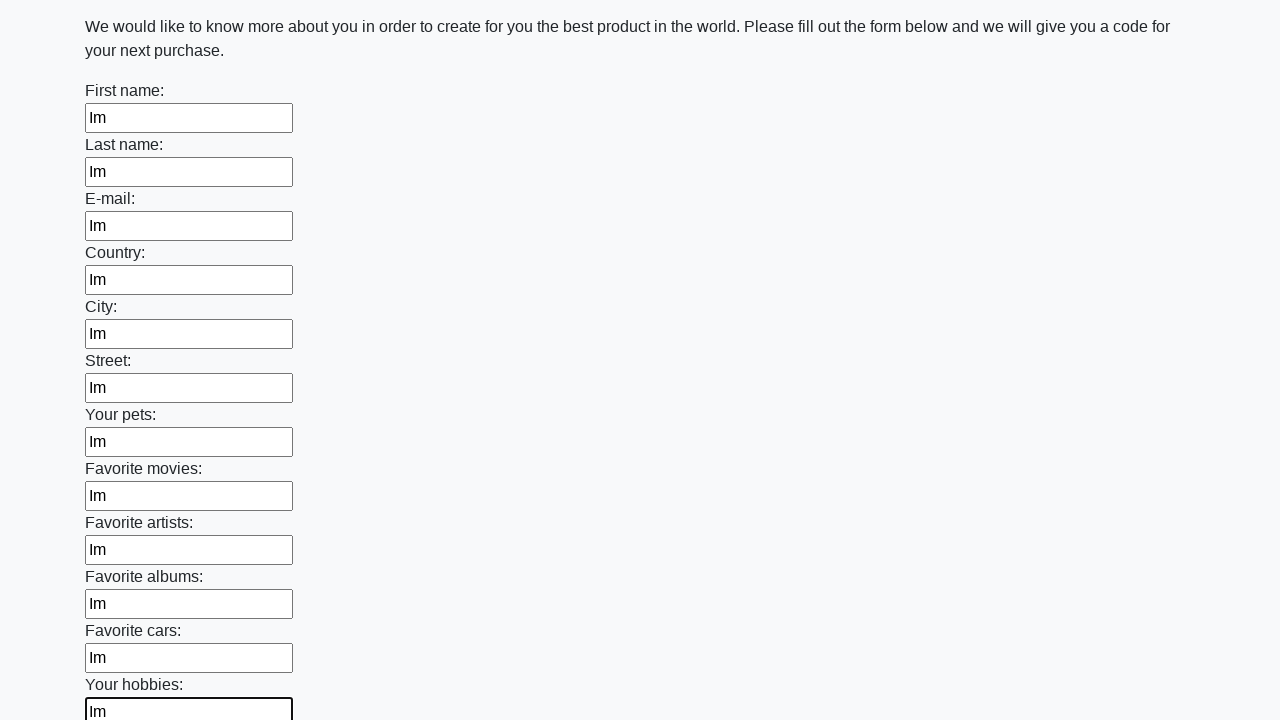

Filled text input field 13 of 100 with 'Im' on input[type='text'] >> nth=12
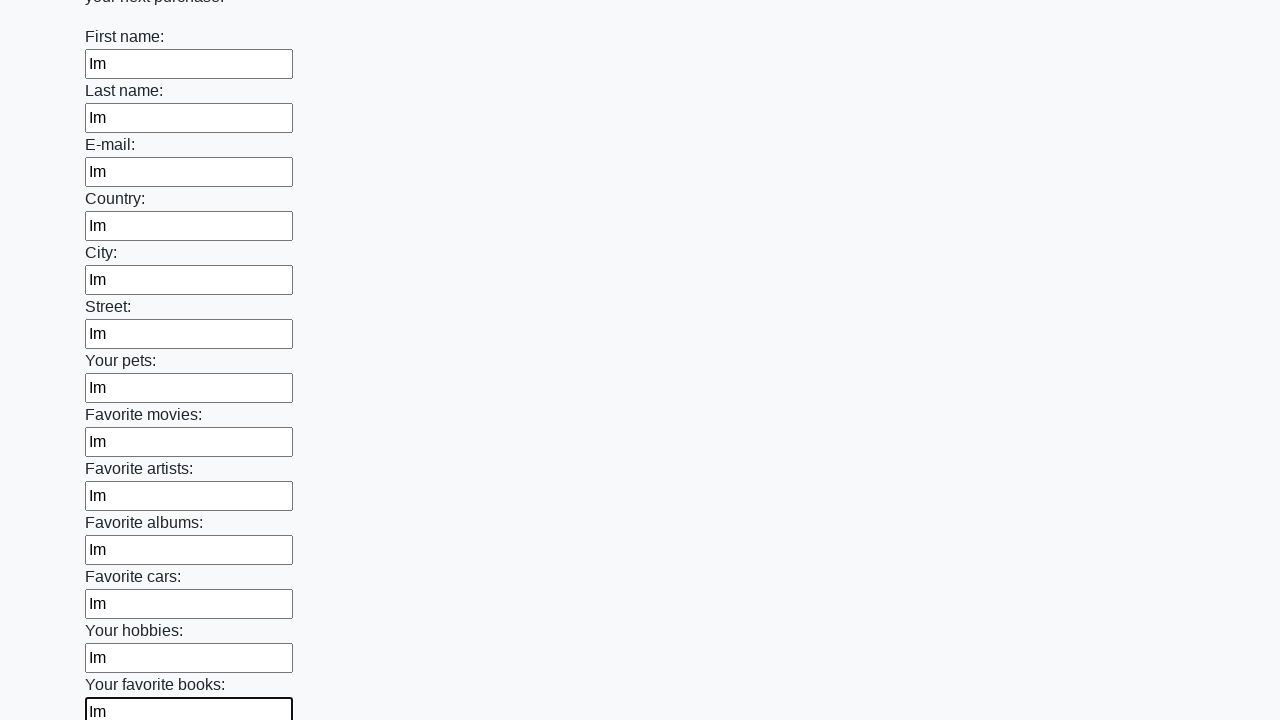

Filled text input field 14 of 100 with 'Im' on input[type='text'] >> nth=13
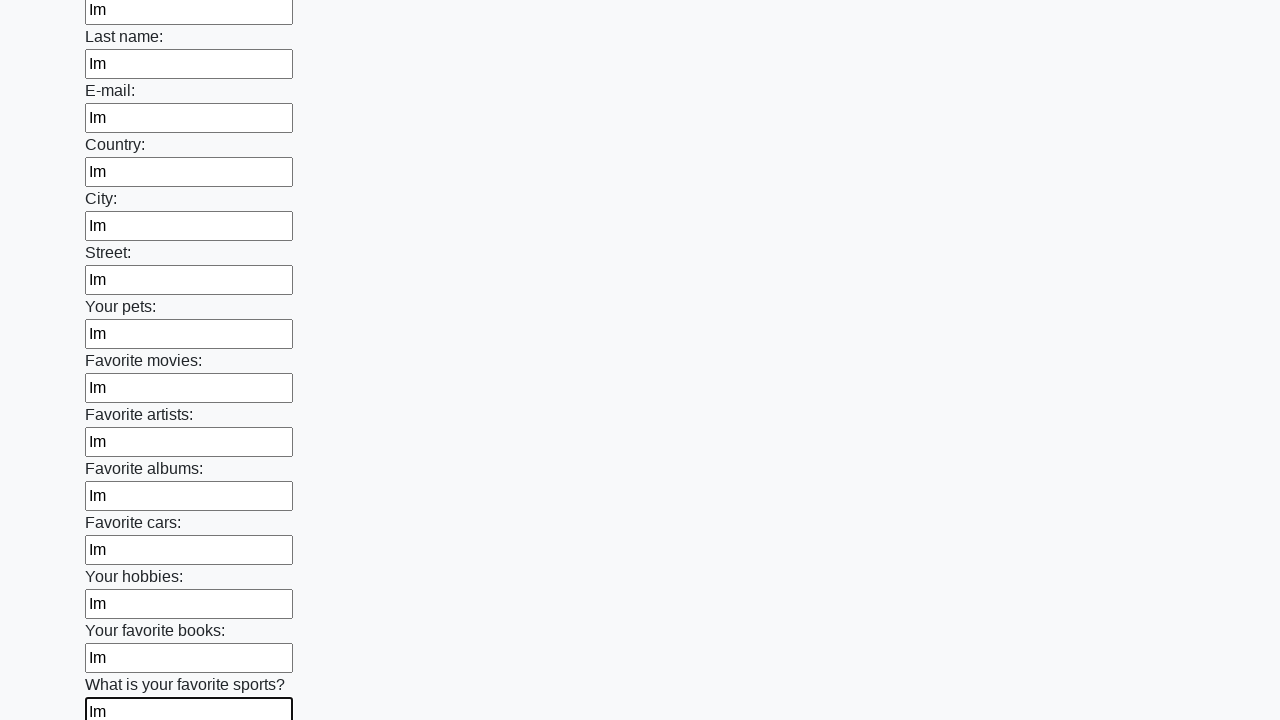

Filled text input field 15 of 100 with 'Im' on input[type='text'] >> nth=14
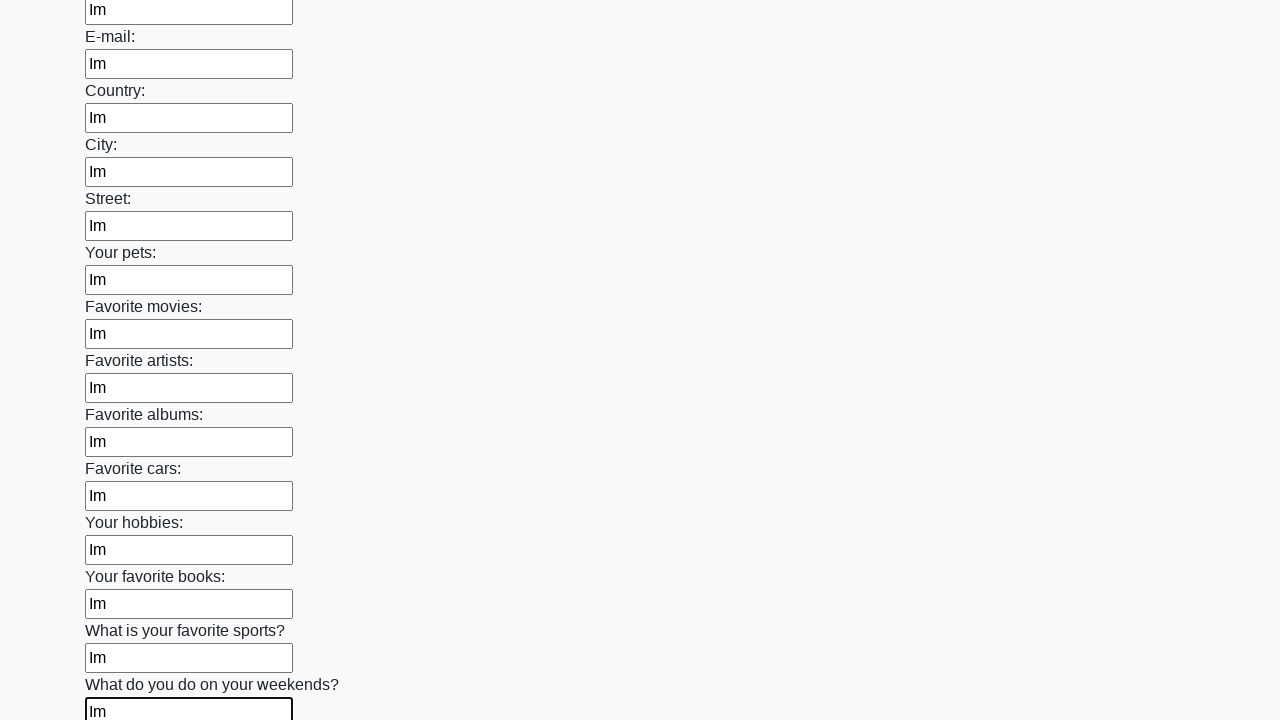

Filled text input field 16 of 100 with 'Im' on input[type='text'] >> nth=15
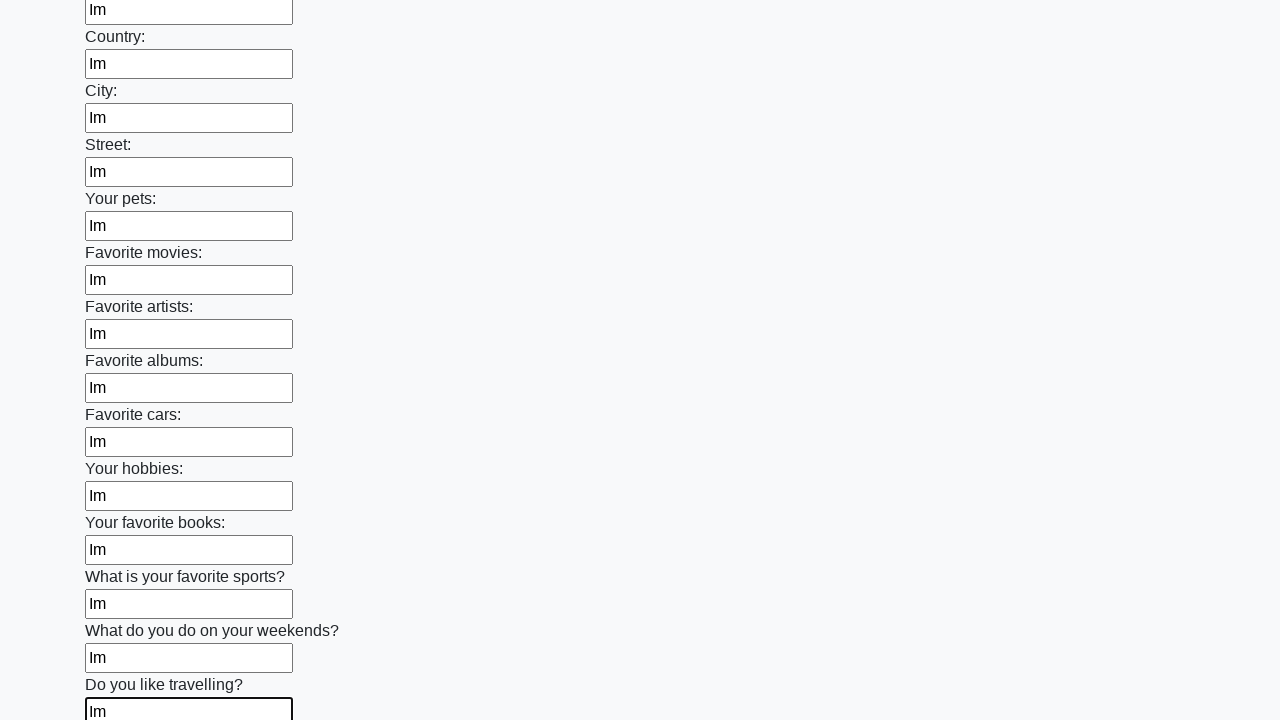

Filled text input field 17 of 100 with 'Im' on input[type='text'] >> nth=16
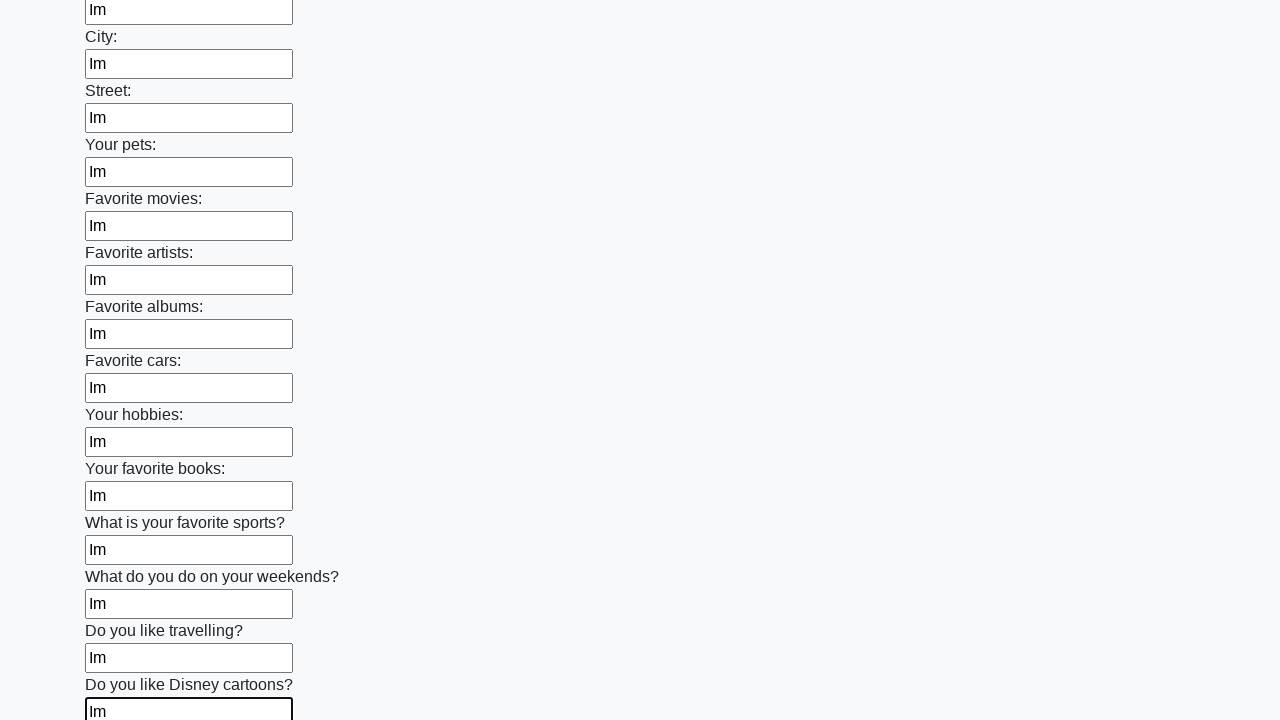

Filled text input field 18 of 100 with 'Im' on input[type='text'] >> nth=17
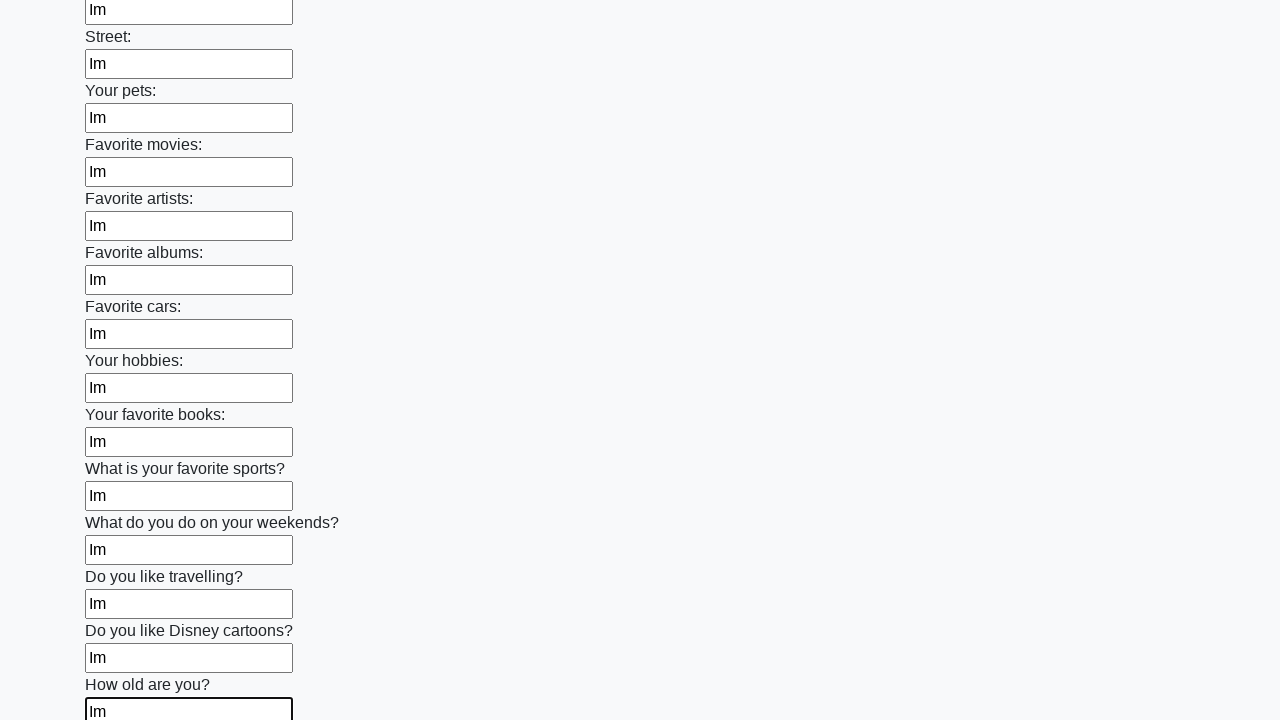

Filled text input field 19 of 100 with 'Im' on input[type='text'] >> nth=18
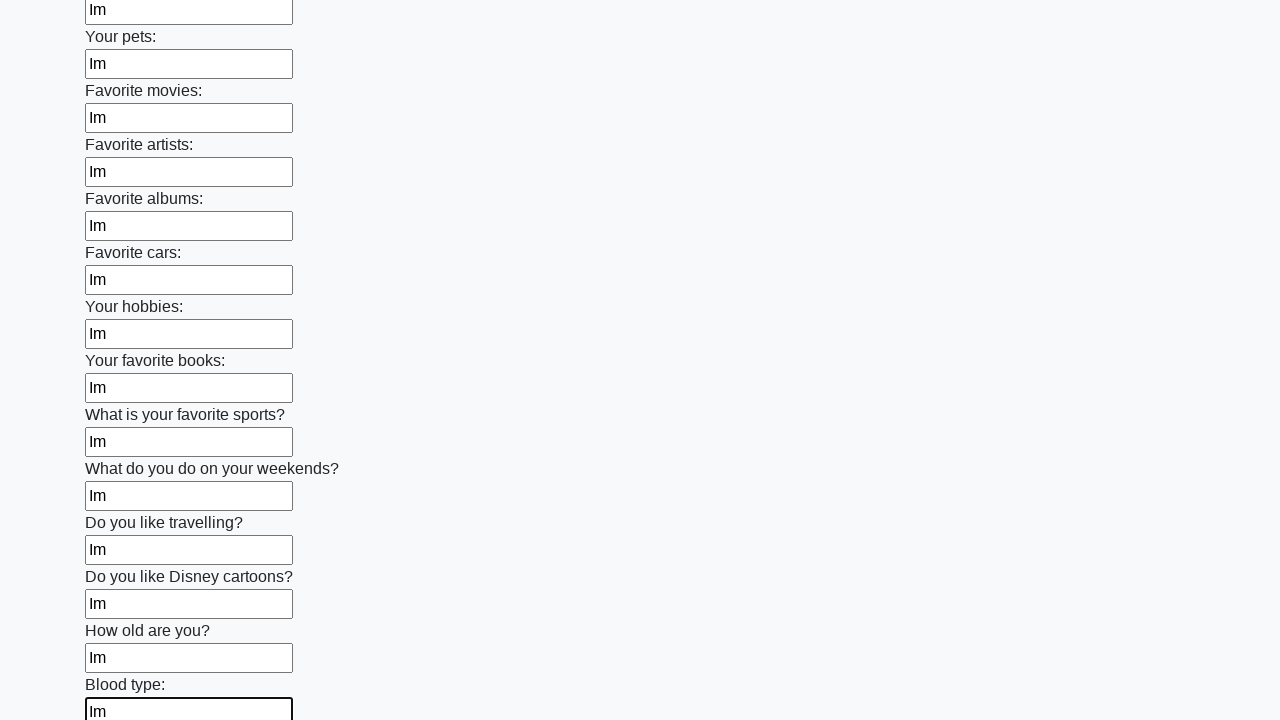

Filled text input field 20 of 100 with 'Im' on input[type='text'] >> nth=19
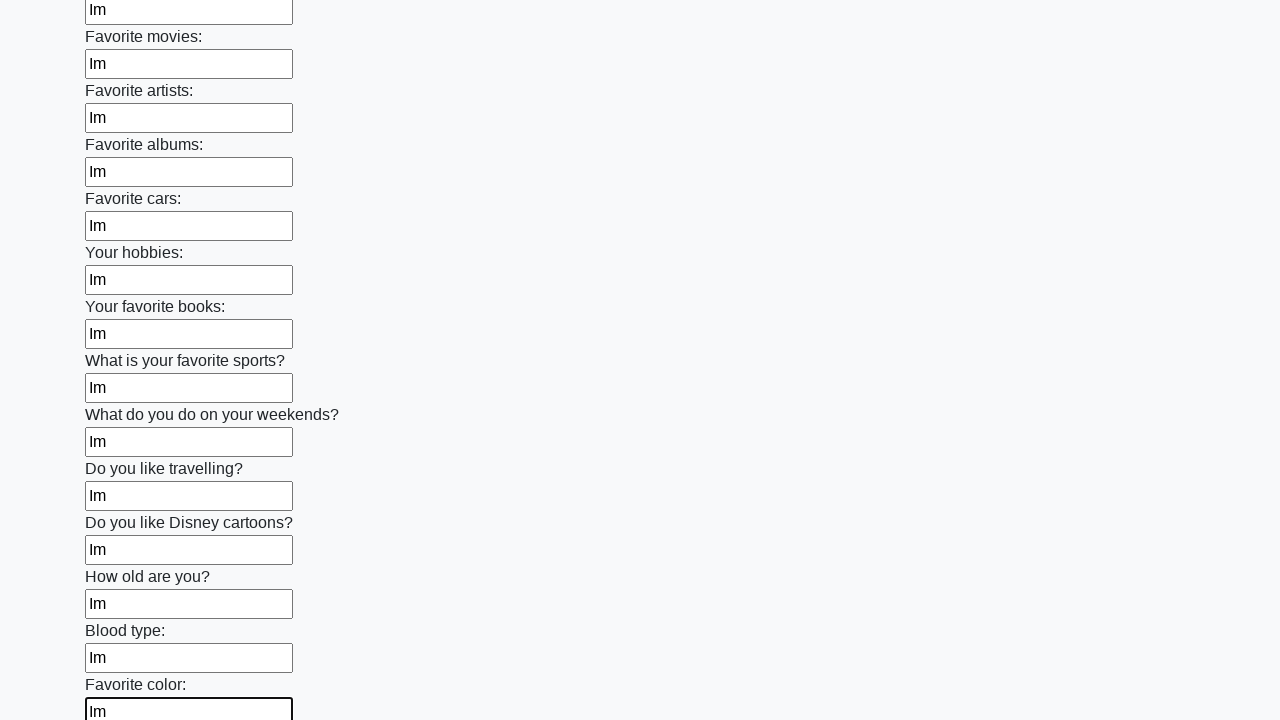

Filled text input field 21 of 100 with 'Im' on input[type='text'] >> nth=20
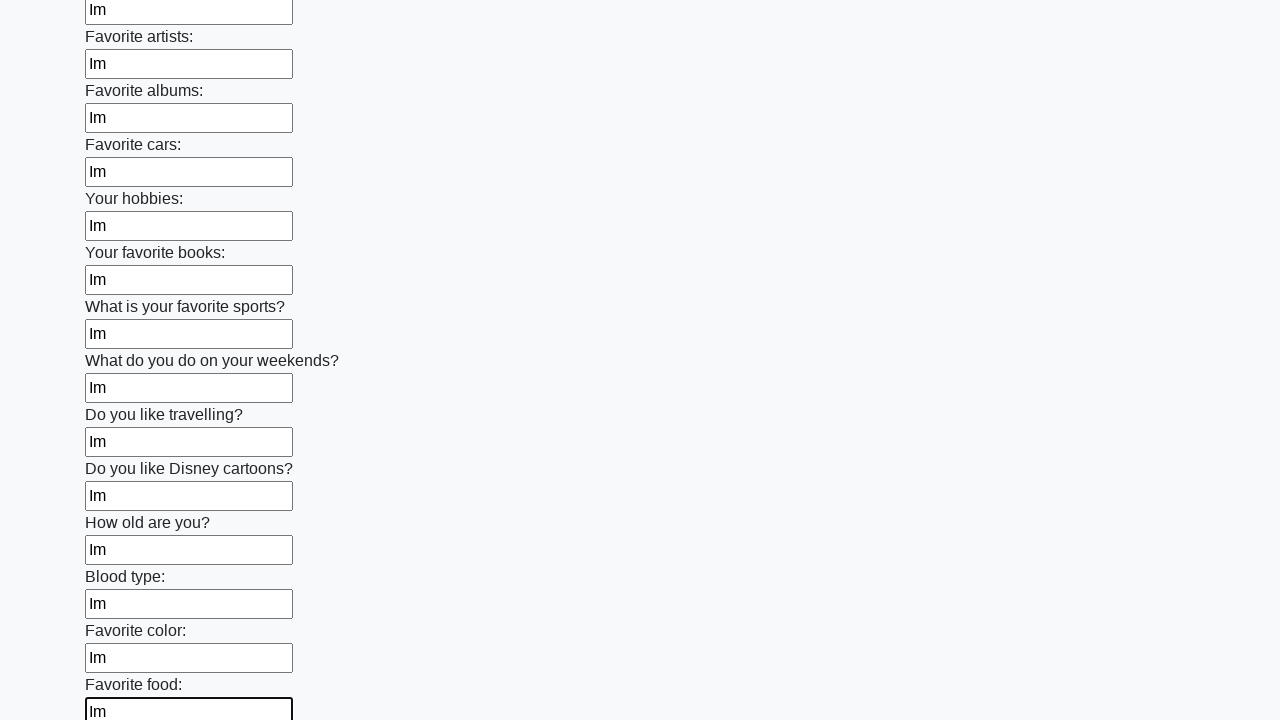

Filled text input field 22 of 100 with 'Im' on input[type='text'] >> nth=21
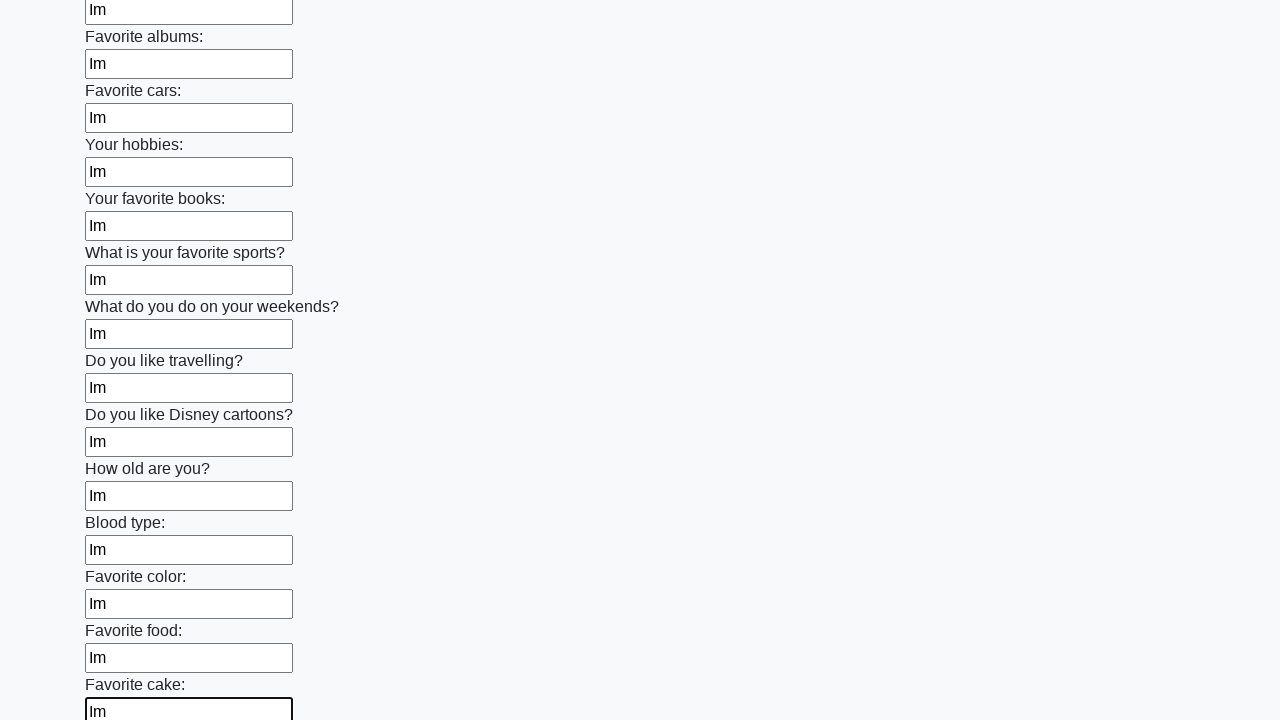

Filled text input field 23 of 100 with 'Im' on input[type='text'] >> nth=22
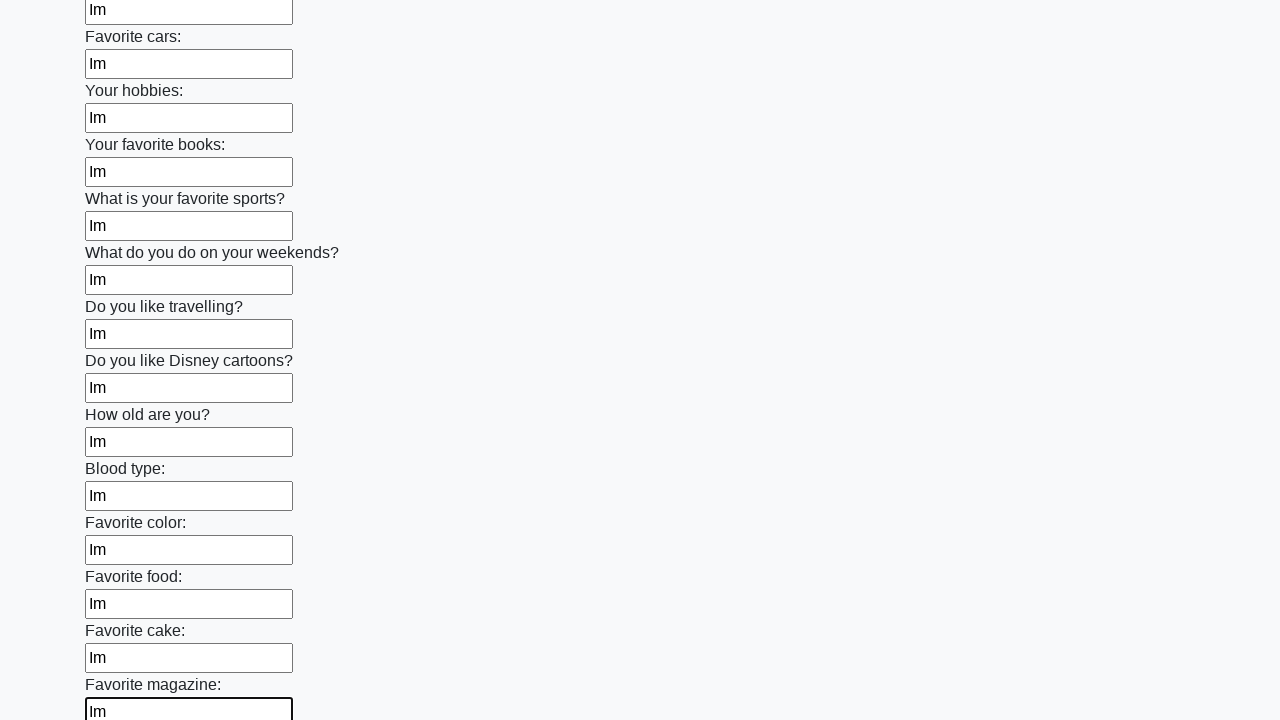

Filled text input field 24 of 100 with 'Im' on input[type='text'] >> nth=23
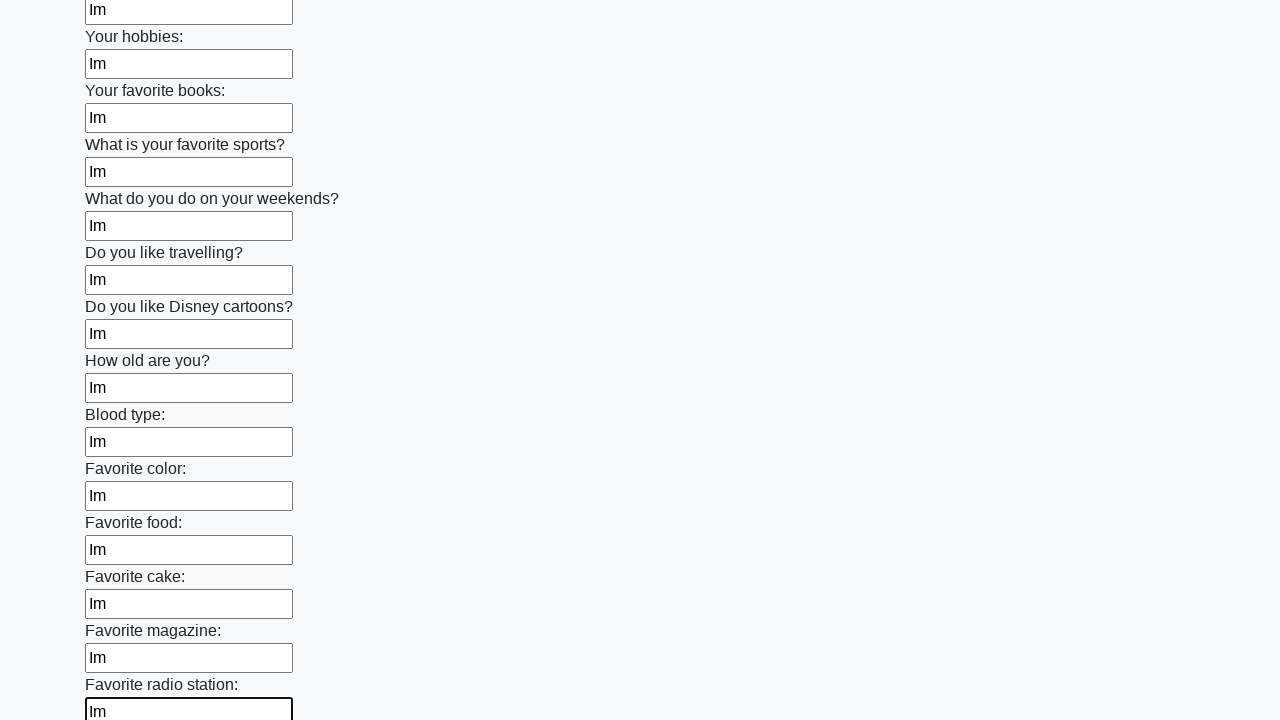

Filled text input field 25 of 100 with 'Im' on input[type='text'] >> nth=24
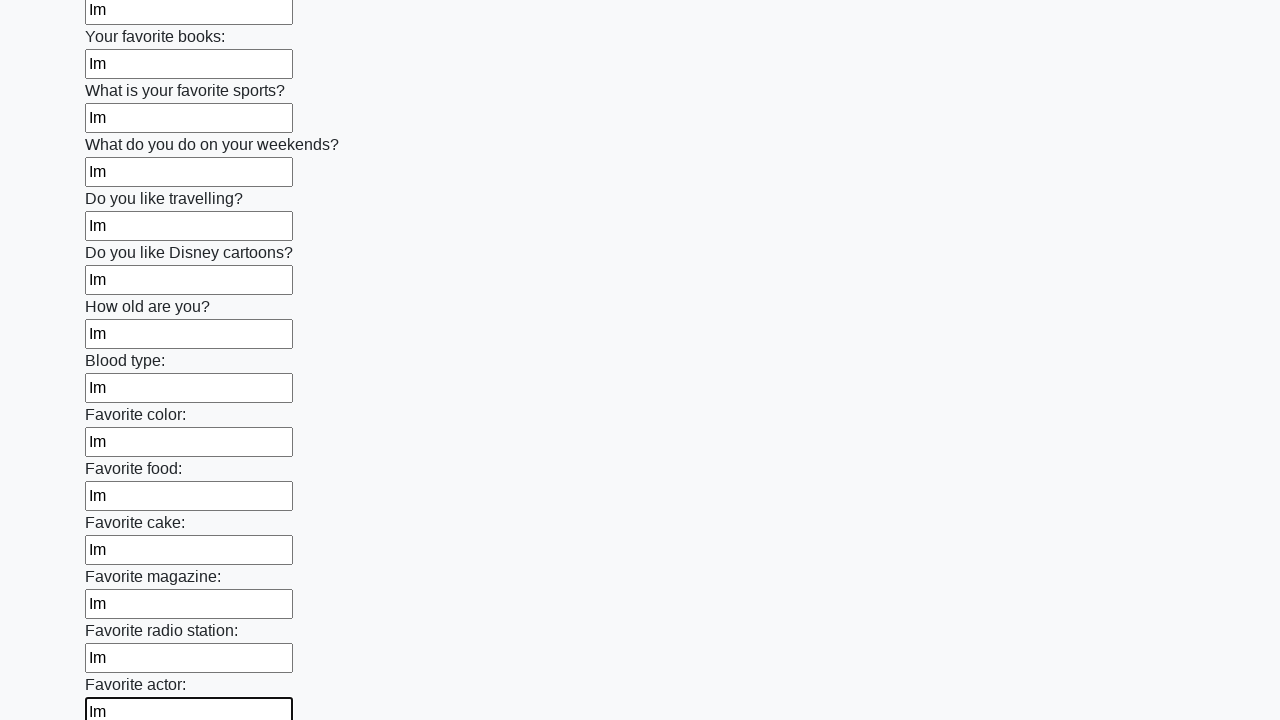

Filled text input field 26 of 100 with 'Im' on input[type='text'] >> nth=25
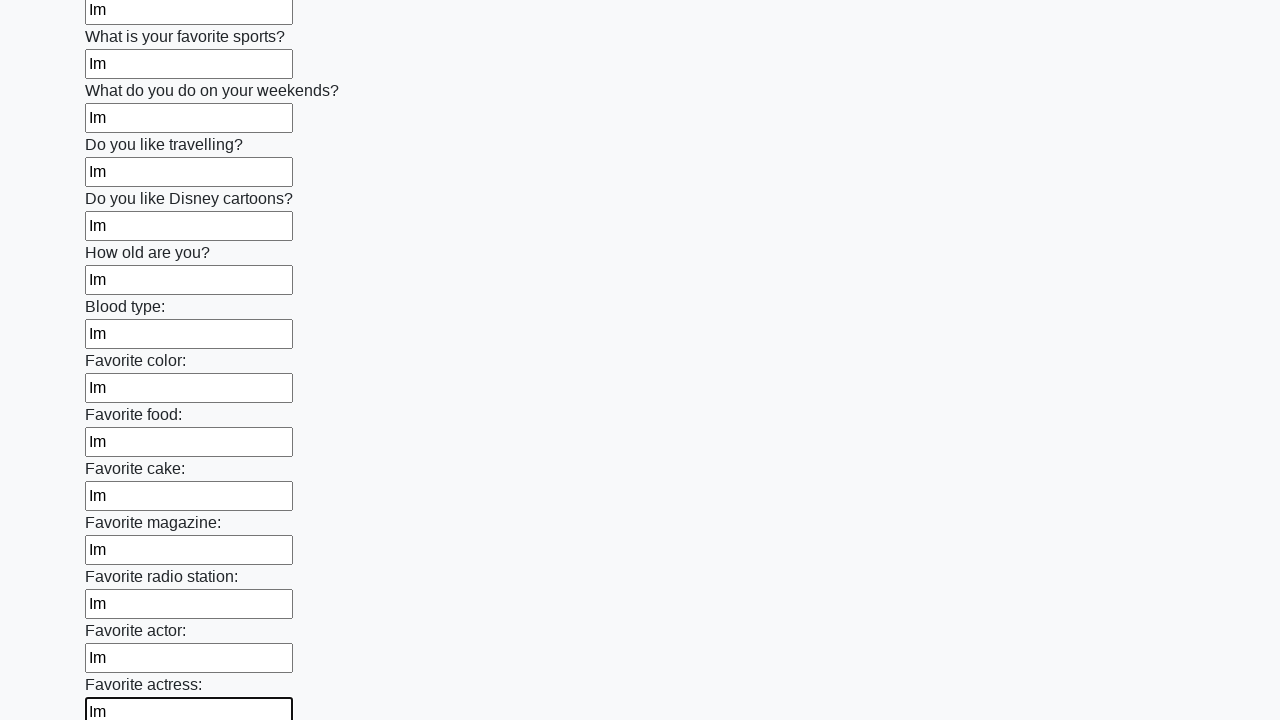

Filled text input field 27 of 100 with 'Im' on input[type='text'] >> nth=26
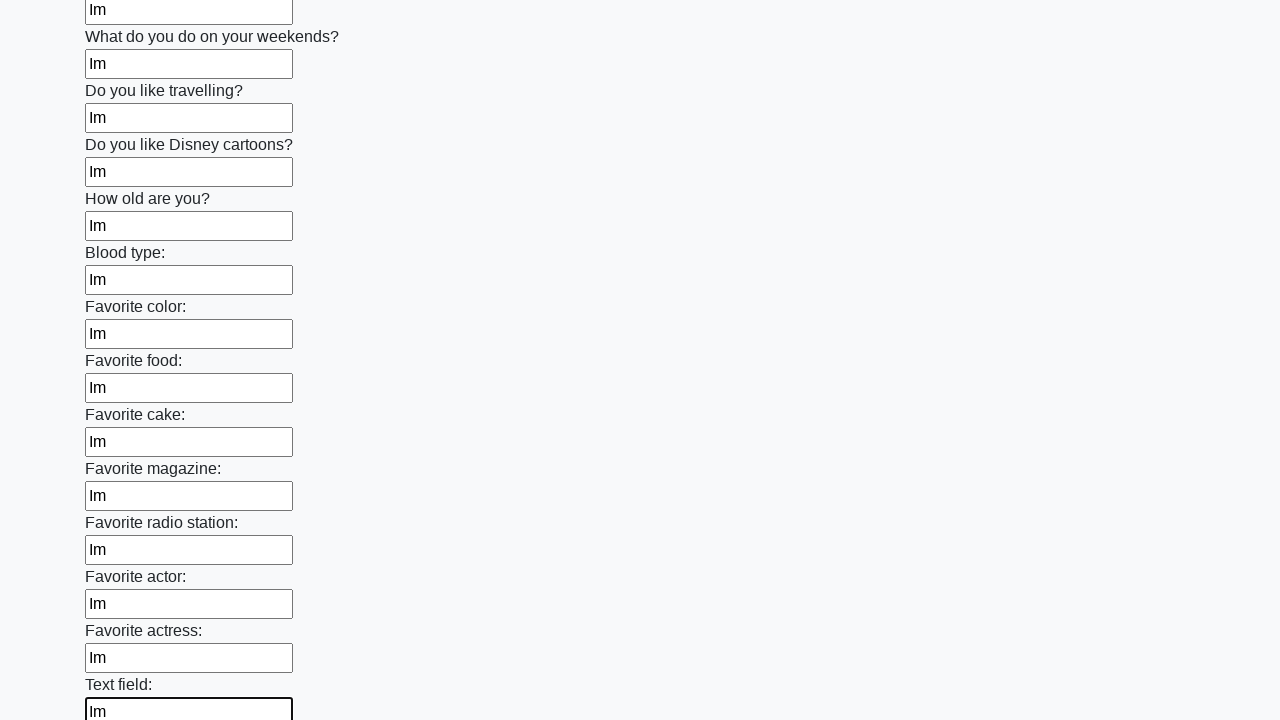

Filled text input field 28 of 100 with 'Im' on input[type='text'] >> nth=27
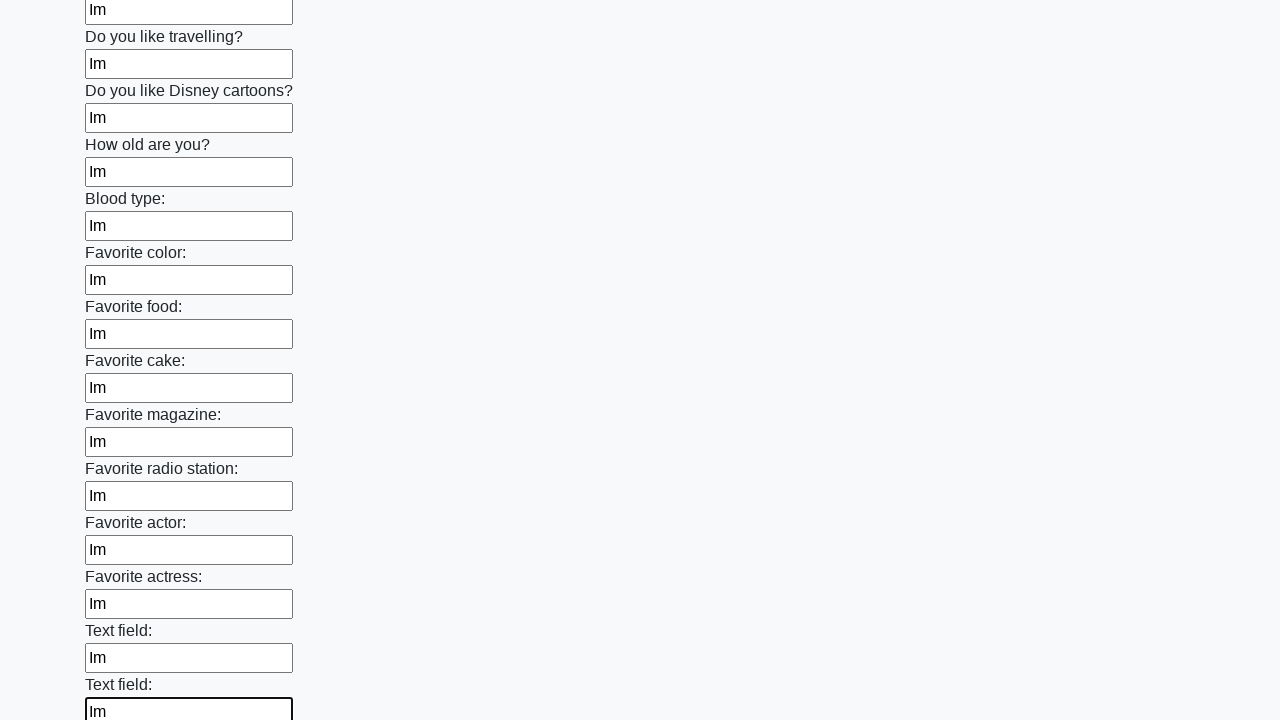

Filled text input field 29 of 100 with 'Im' on input[type='text'] >> nth=28
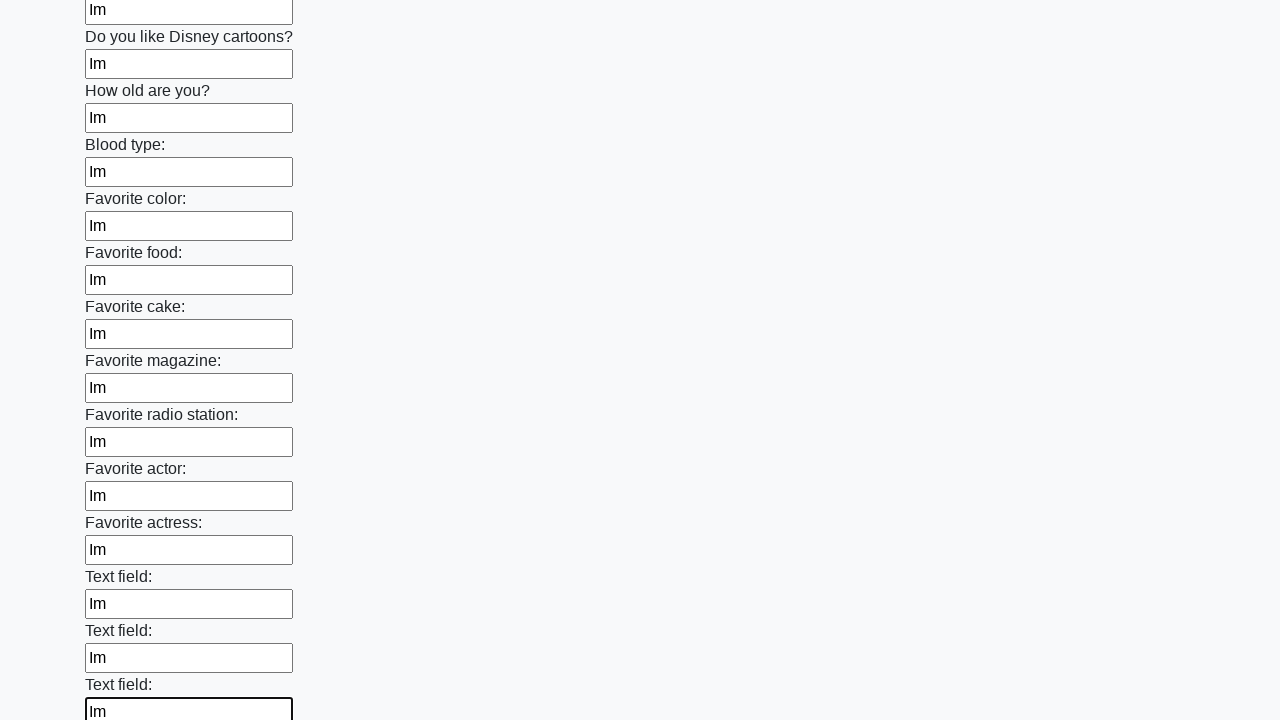

Filled text input field 30 of 100 with 'Im' on input[type='text'] >> nth=29
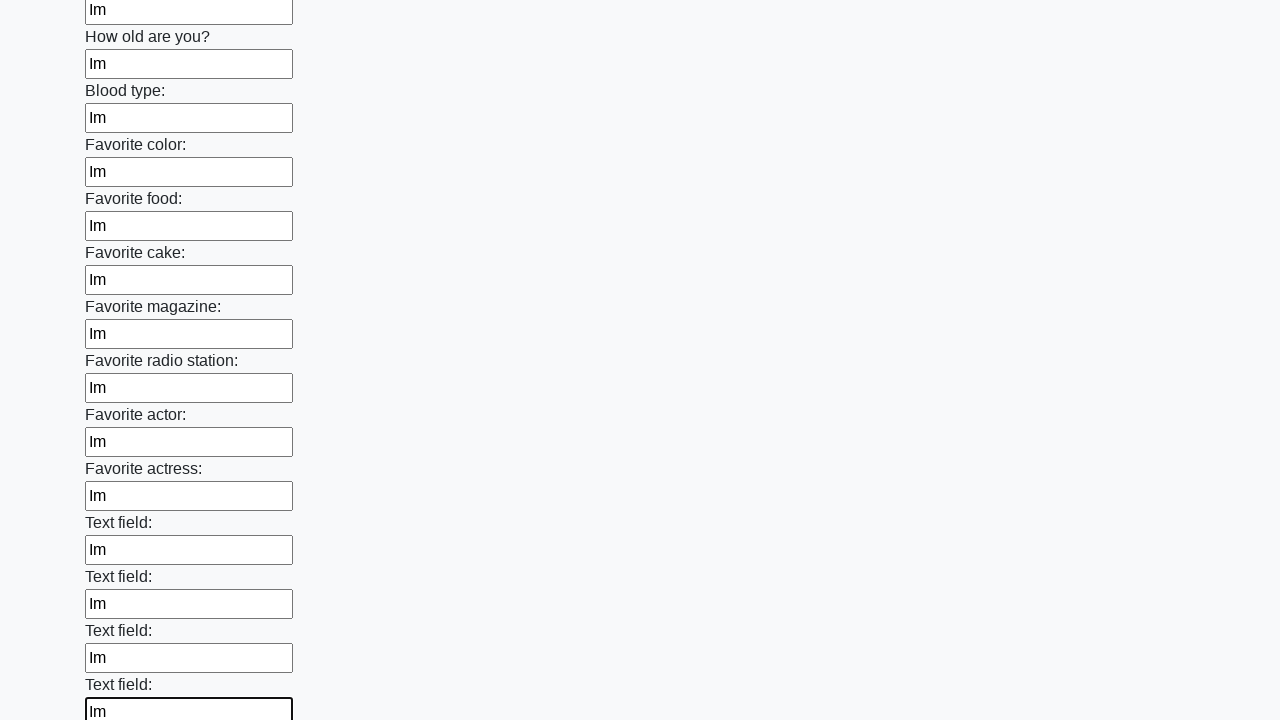

Filled text input field 31 of 100 with 'Im' on input[type='text'] >> nth=30
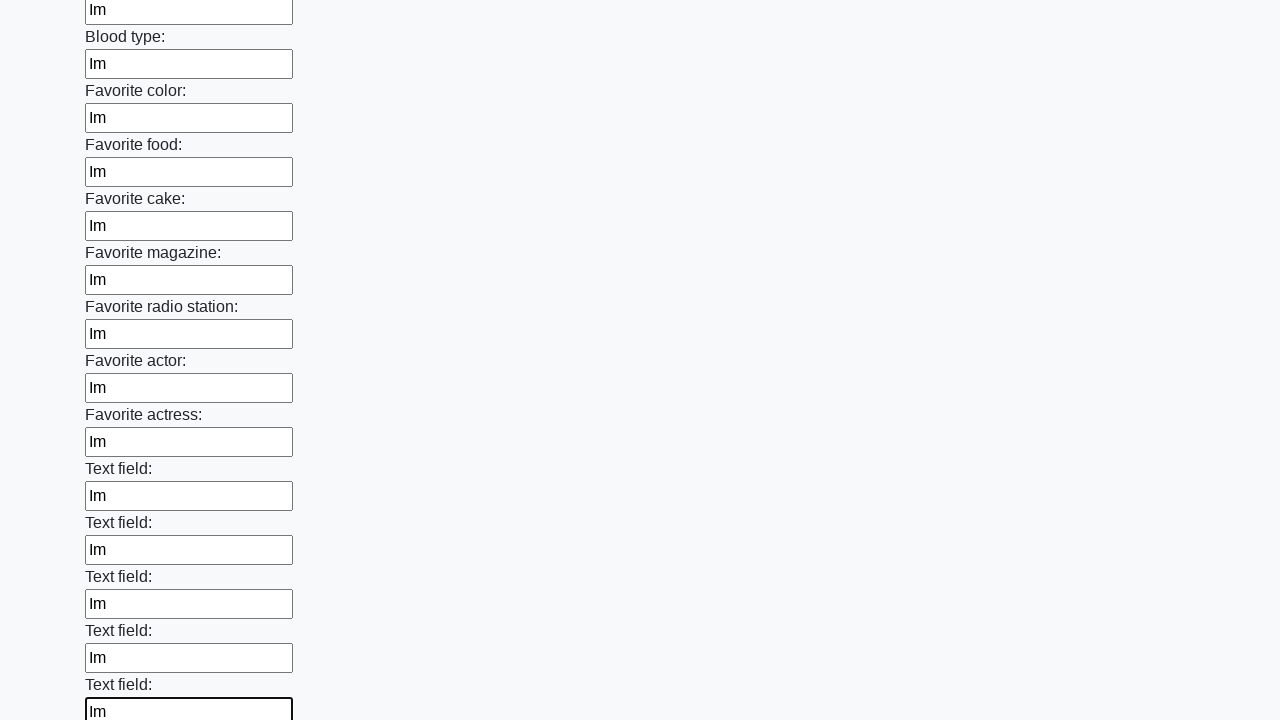

Filled text input field 32 of 100 with 'Im' on input[type='text'] >> nth=31
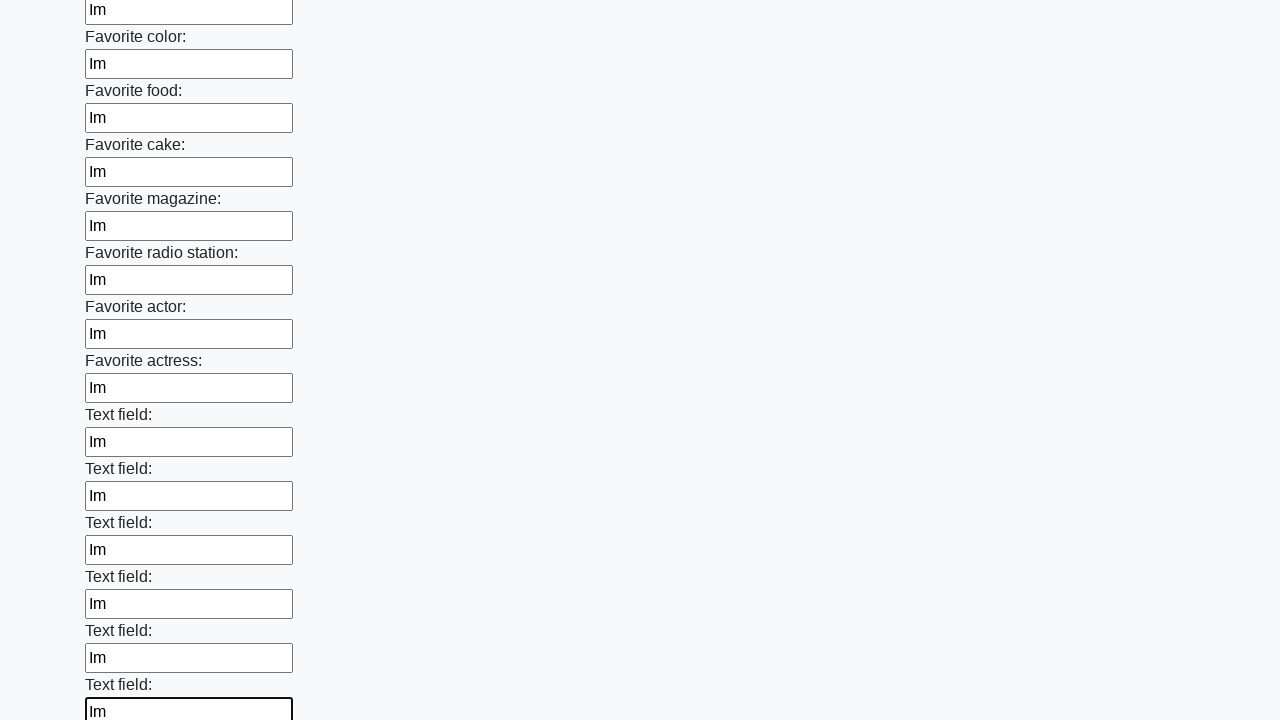

Filled text input field 33 of 100 with 'Im' on input[type='text'] >> nth=32
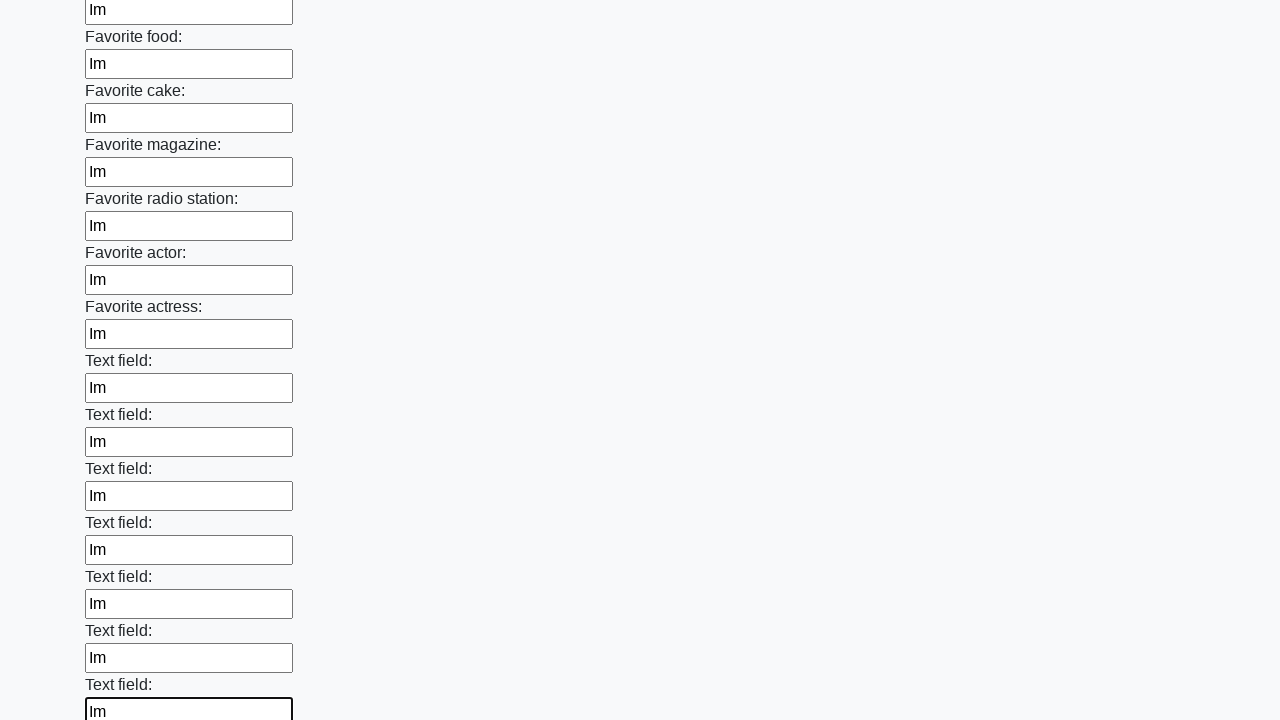

Filled text input field 34 of 100 with 'Im' on input[type='text'] >> nth=33
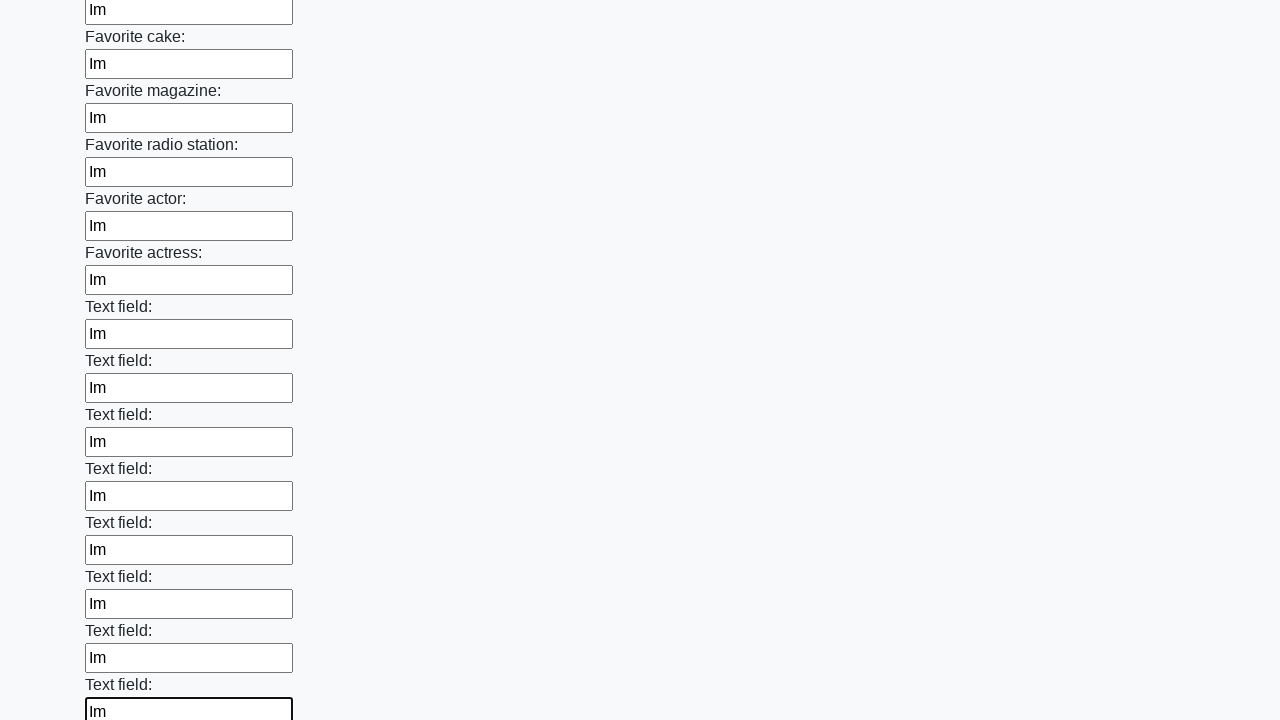

Filled text input field 35 of 100 with 'Im' on input[type='text'] >> nth=34
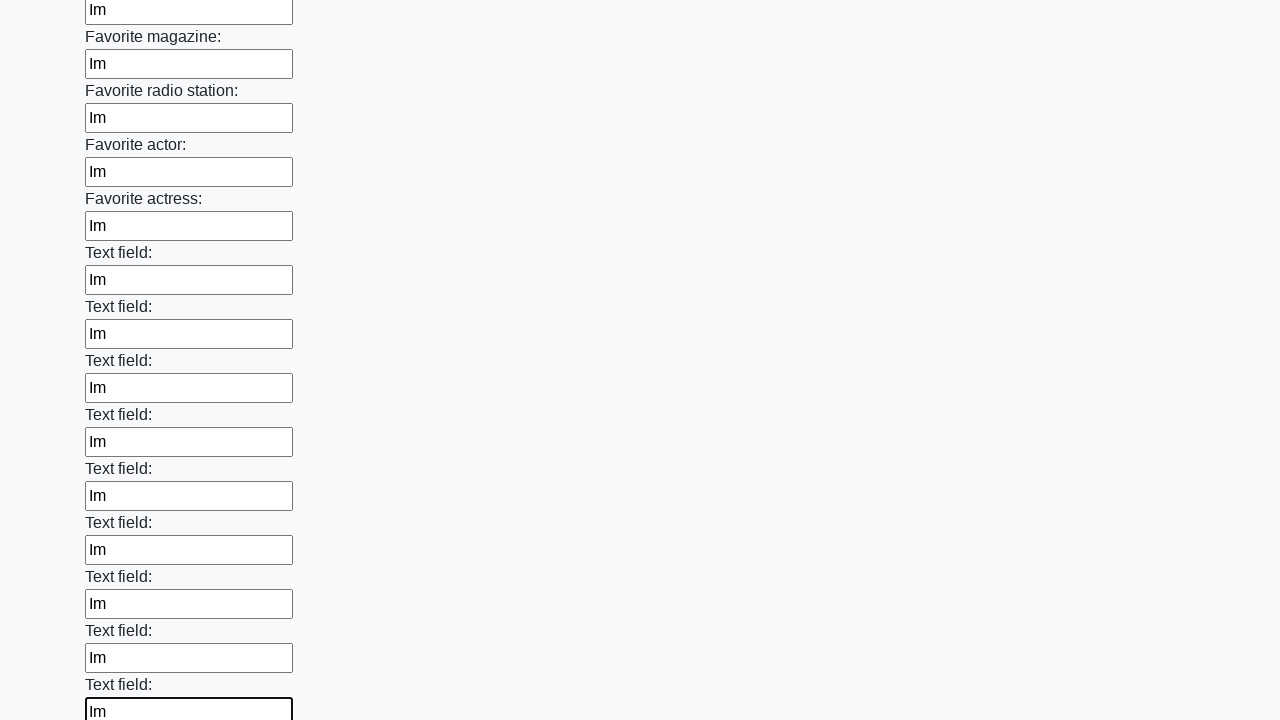

Filled text input field 36 of 100 with 'Im' on input[type='text'] >> nth=35
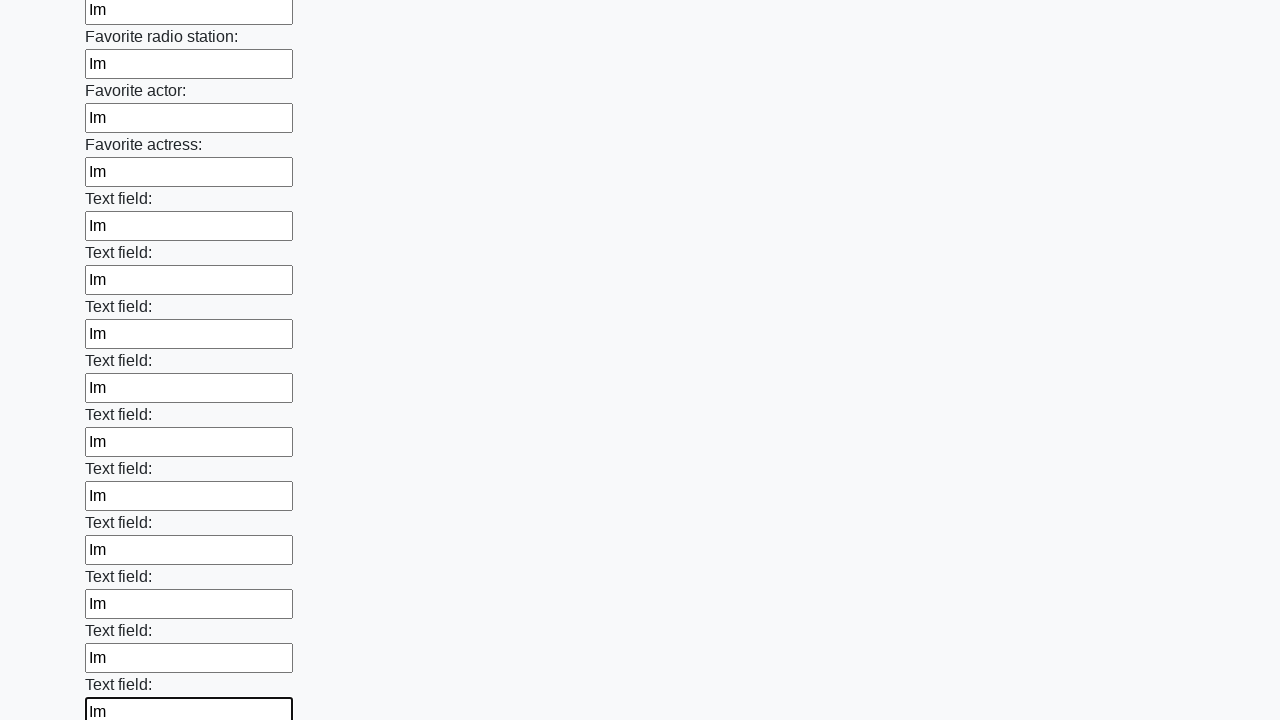

Filled text input field 37 of 100 with 'Im' on input[type='text'] >> nth=36
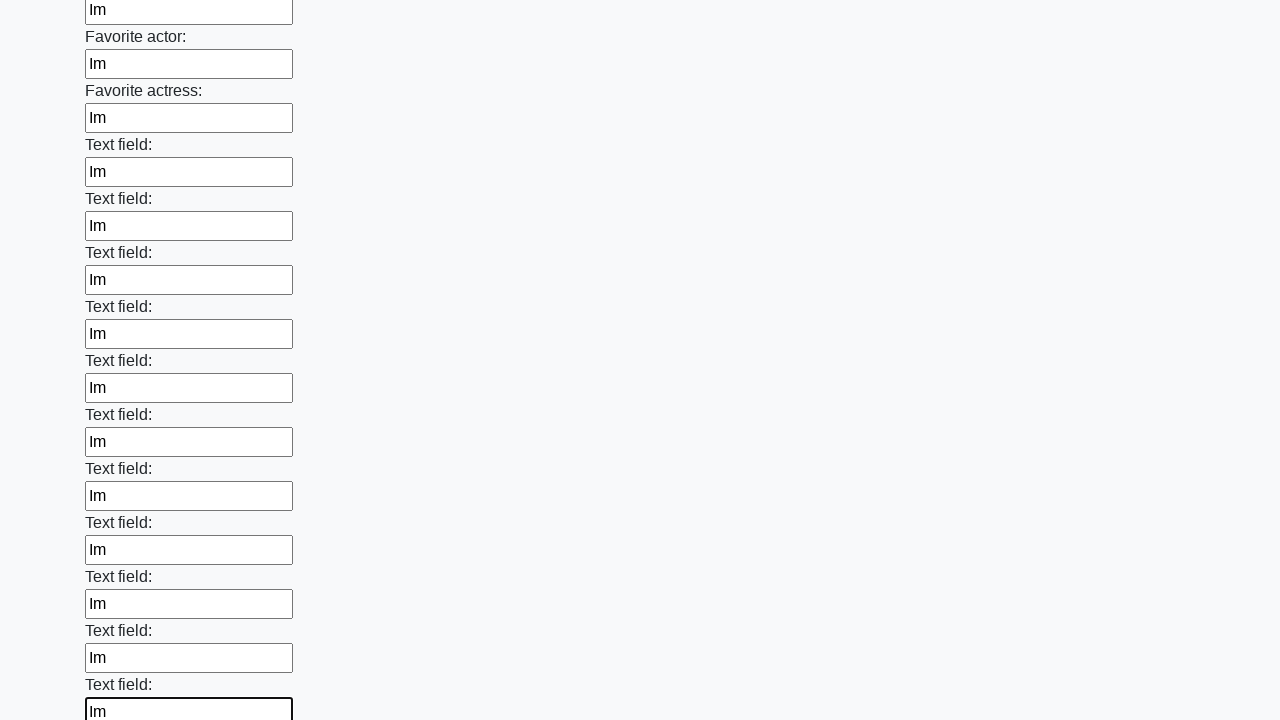

Filled text input field 38 of 100 with 'Im' on input[type='text'] >> nth=37
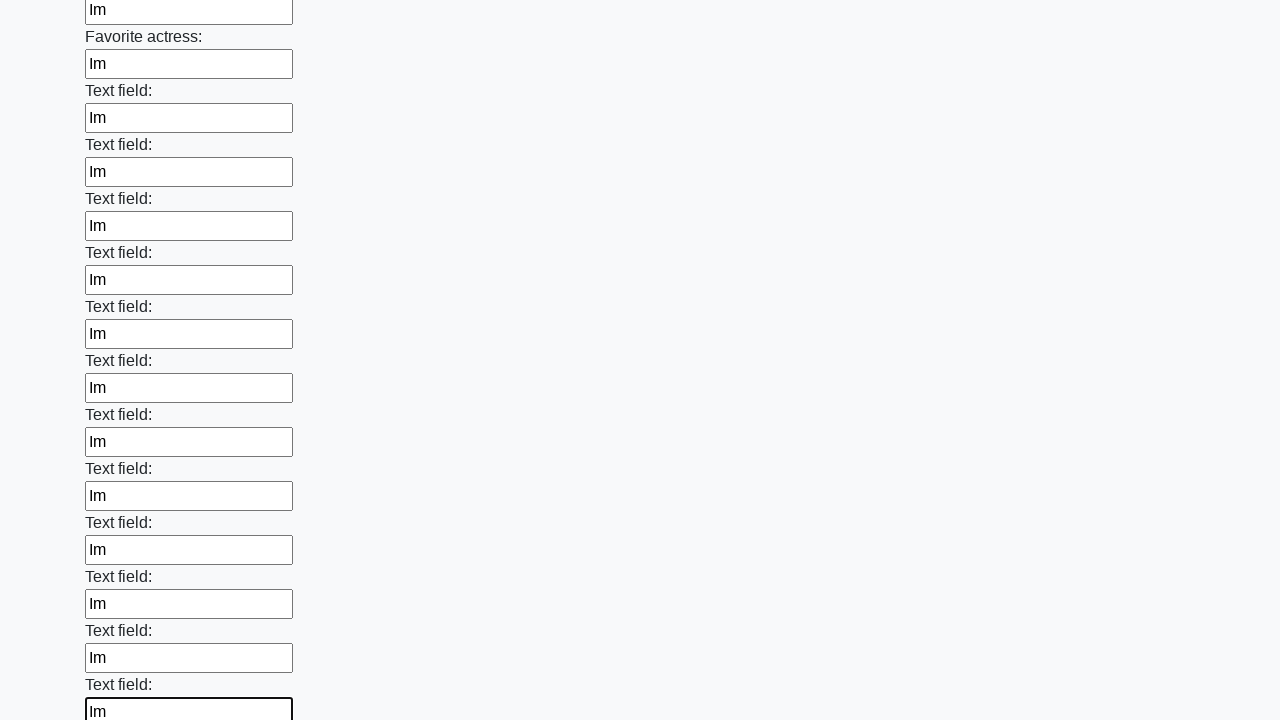

Filled text input field 39 of 100 with 'Im' on input[type='text'] >> nth=38
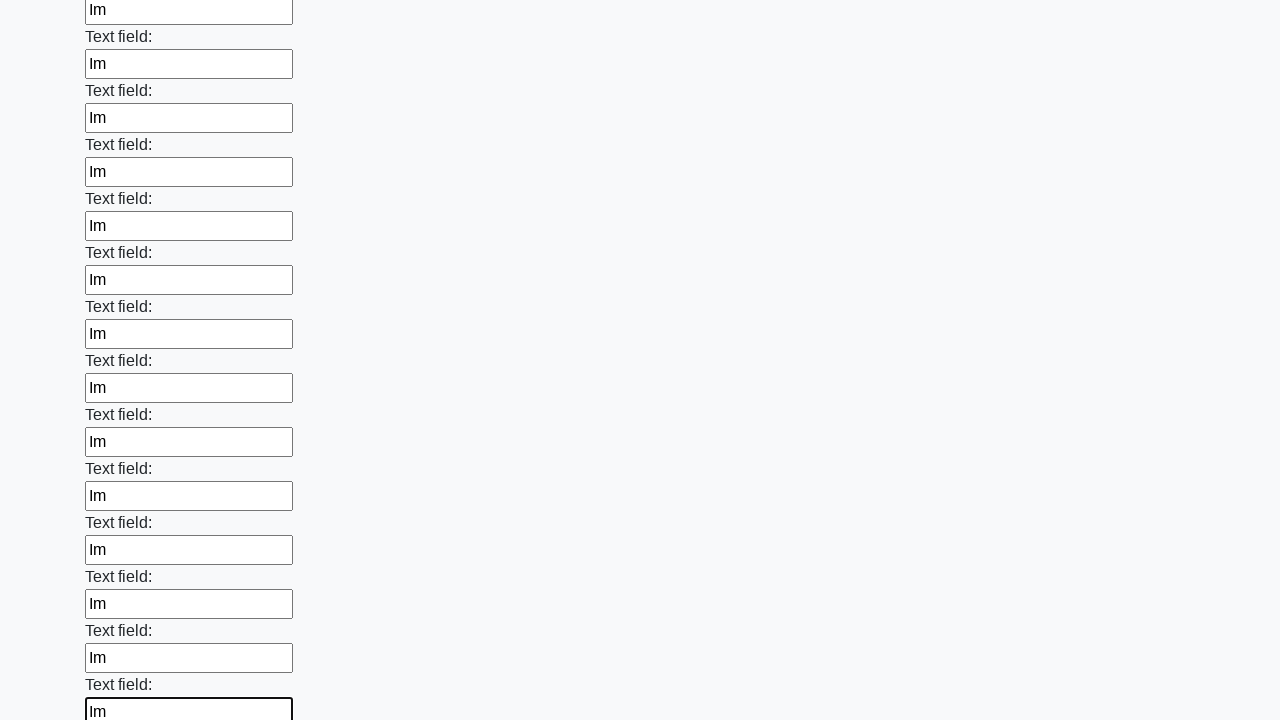

Filled text input field 40 of 100 with 'Im' on input[type='text'] >> nth=39
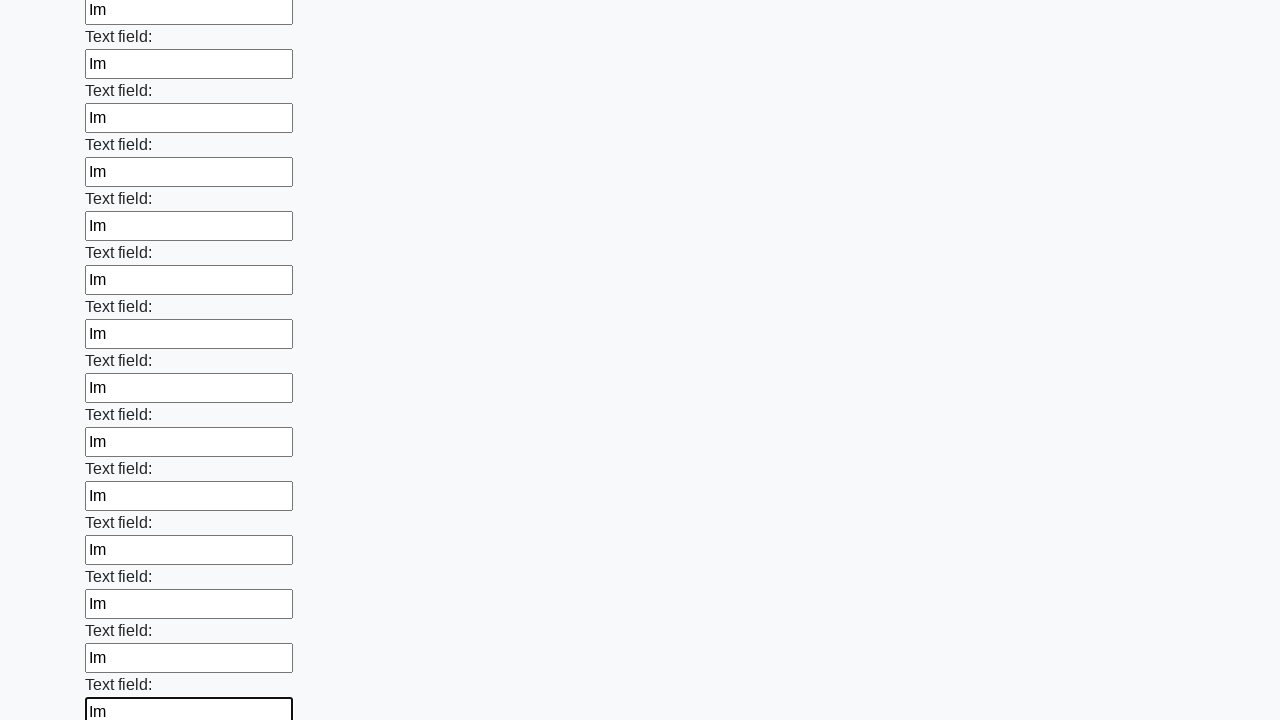

Filled text input field 41 of 100 with 'Im' on input[type='text'] >> nth=40
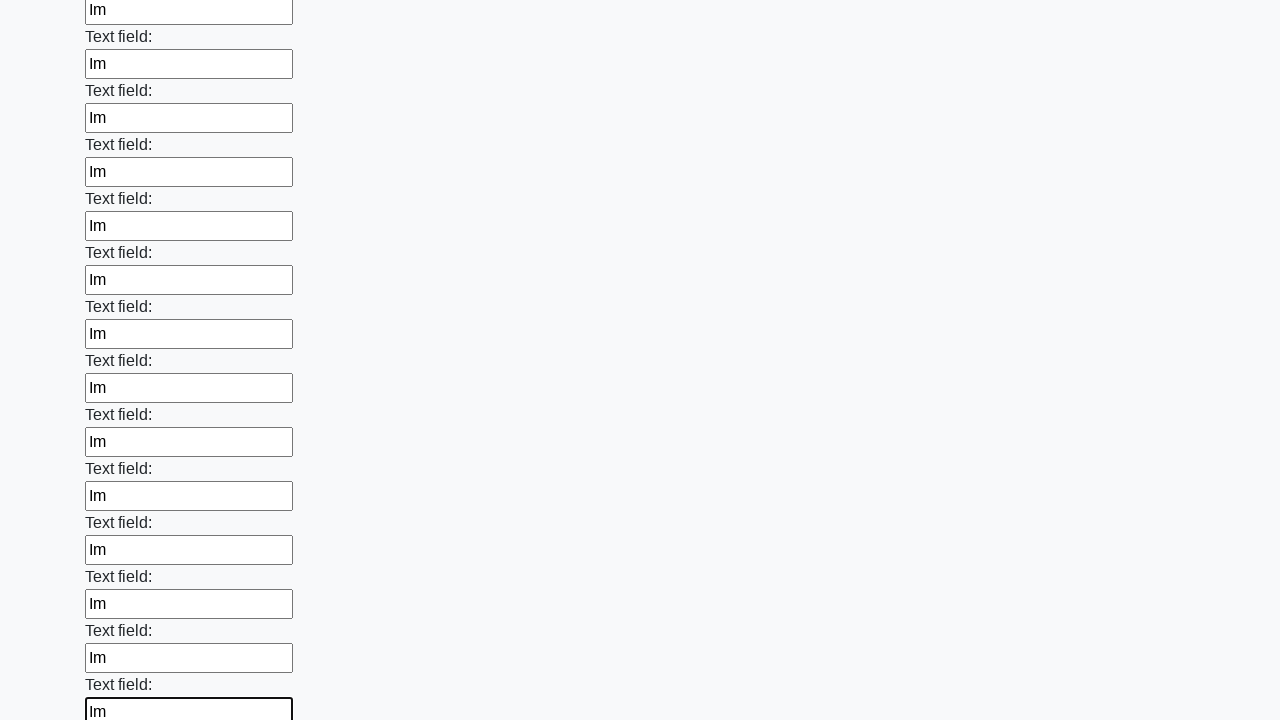

Filled text input field 42 of 100 with 'Im' on input[type='text'] >> nth=41
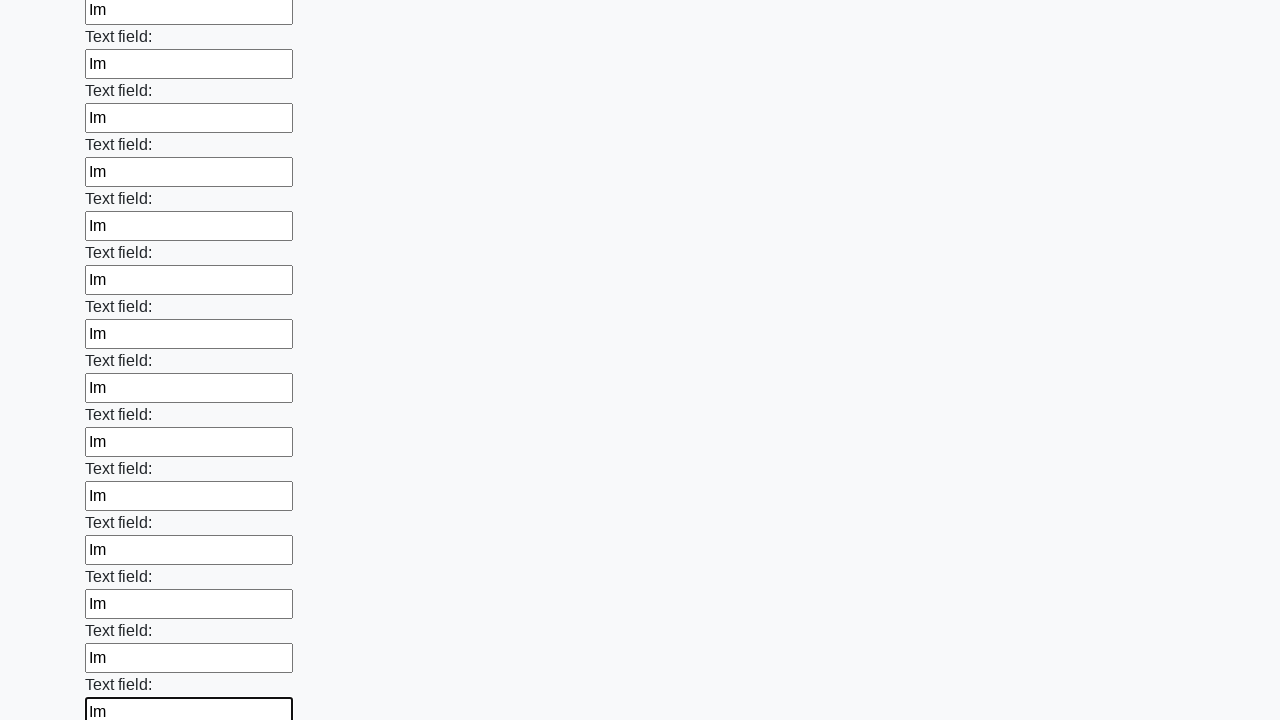

Filled text input field 43 of 100 with 'Im' on input[type='text'] >> nth=42
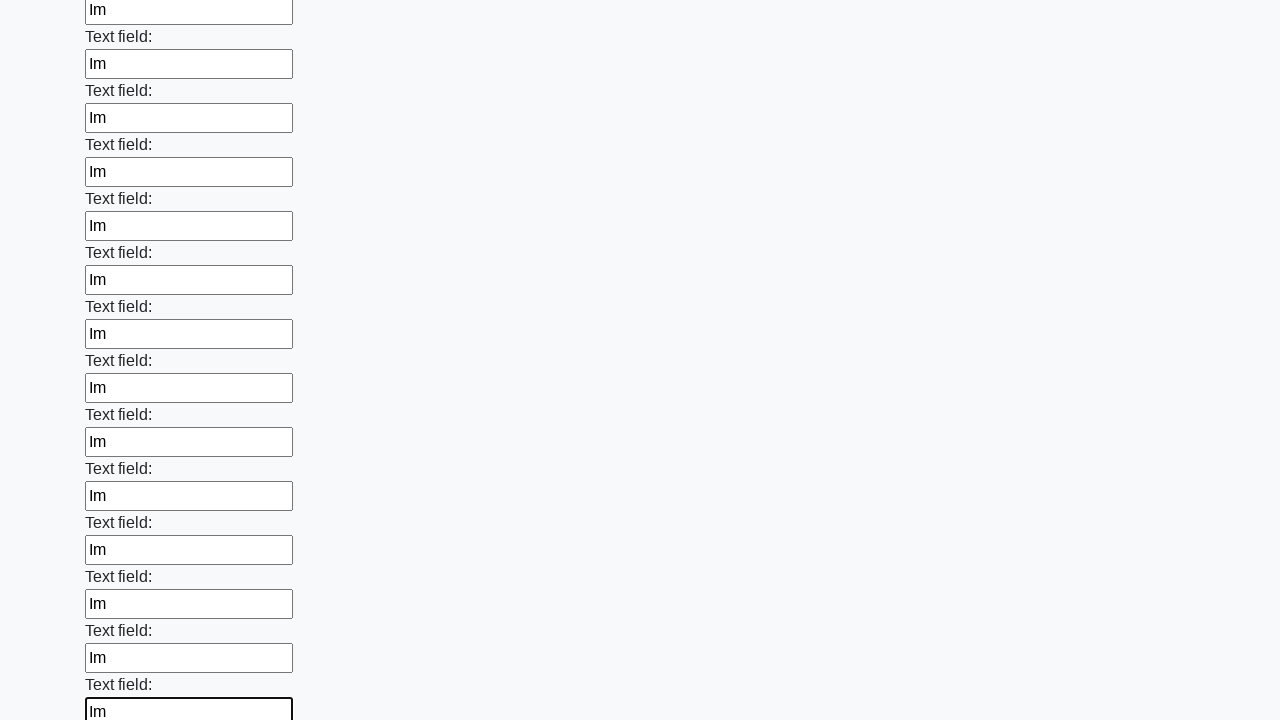

Filled text input field 44 of 100 with 'Im' on input[type='text'] >> nth=43
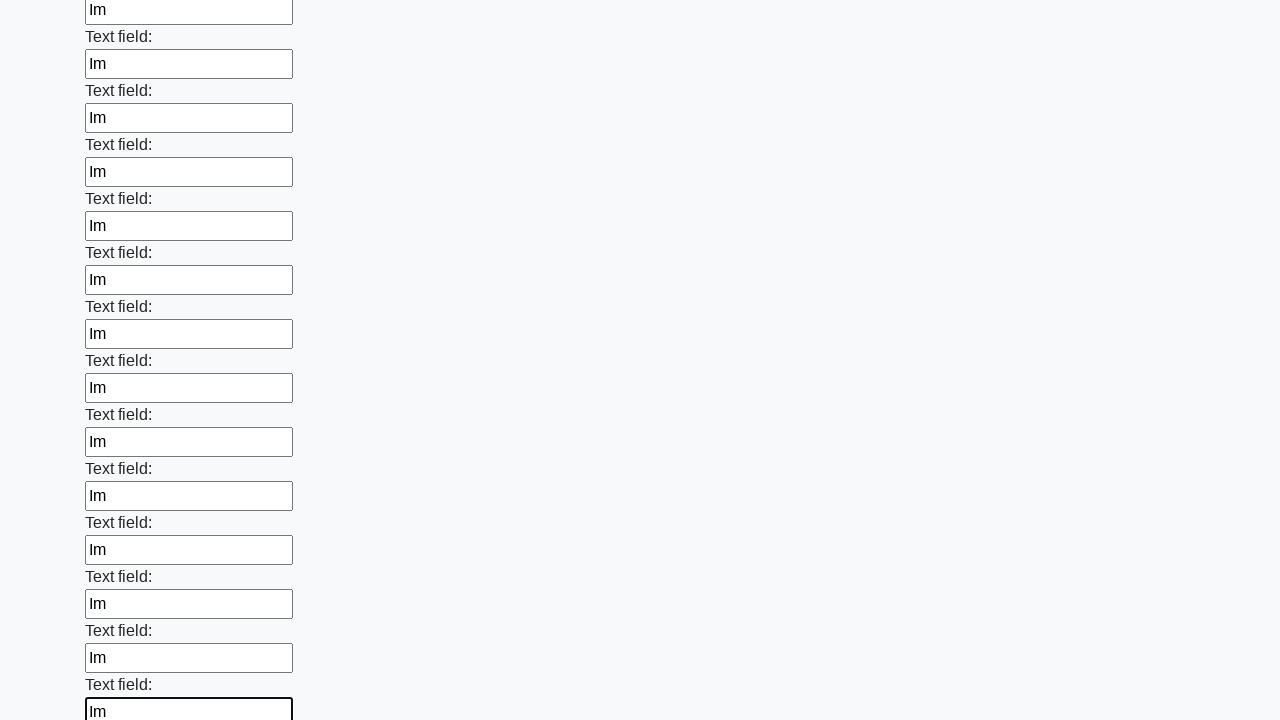

Filled text input field 45 of 100 with 'Im' on input[type='text'] >> nth=44
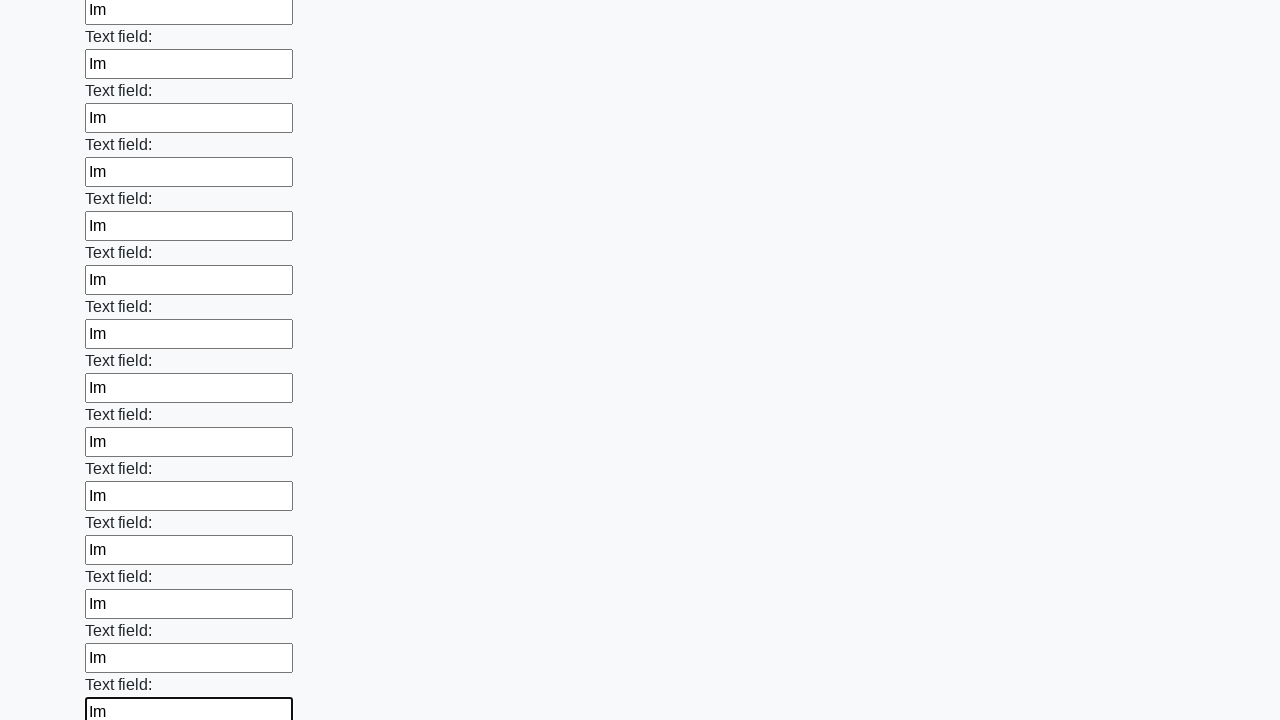

Filled text input field 46 of 100 with 'Im' on input[type='text'] >> nth=45
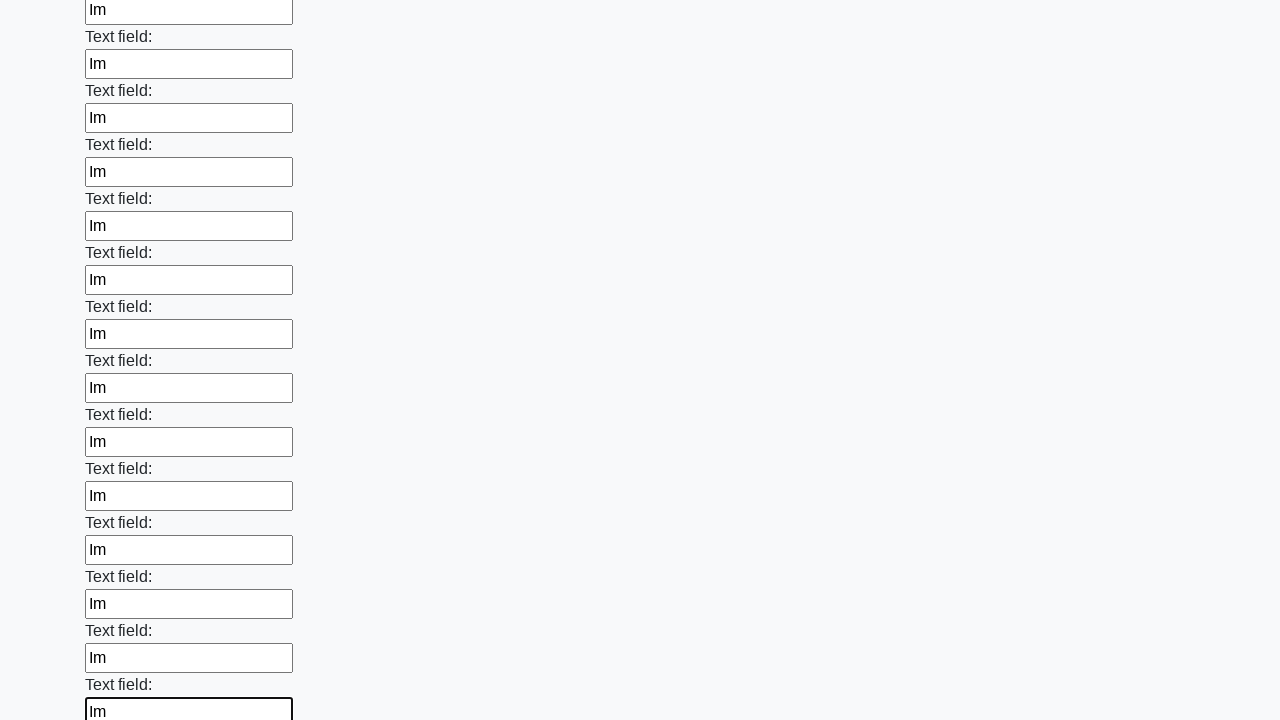

Filled text input field 47 of 100 with 'Im' on input[type='text'] >> nth=46
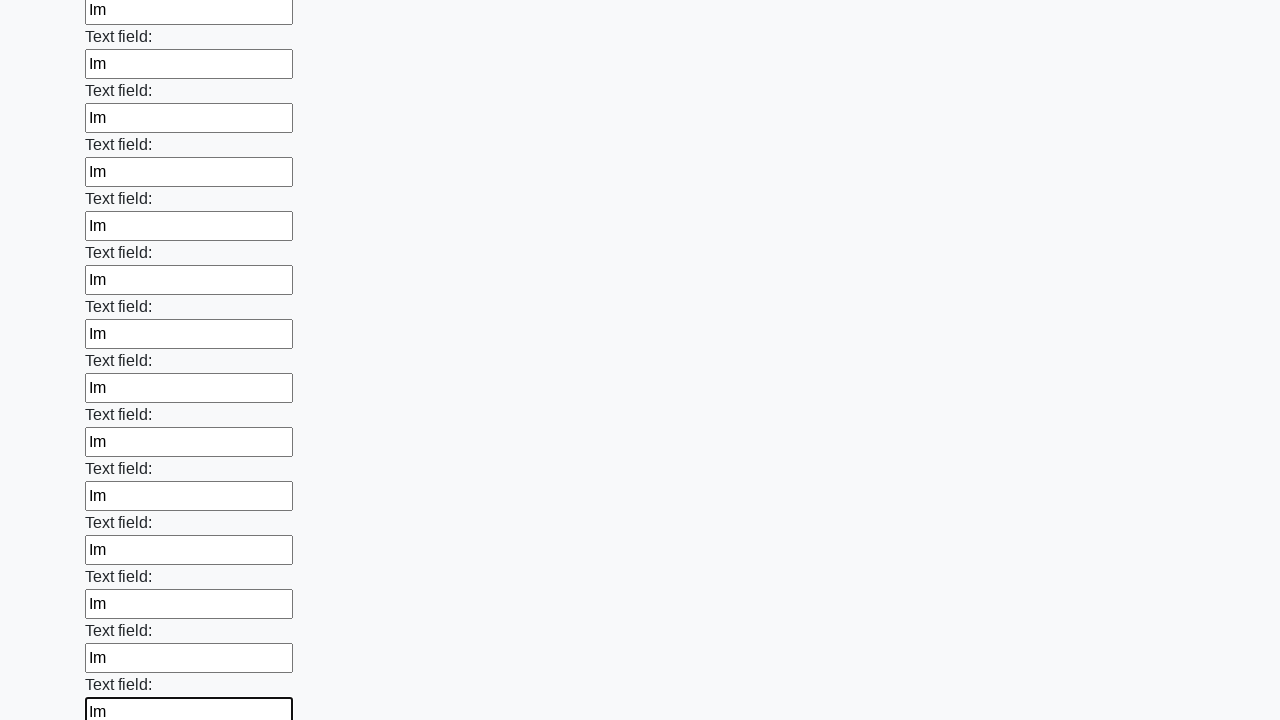

Filled text input field 48 of 100 with 'Im' on input[type='text'] >> nth=47
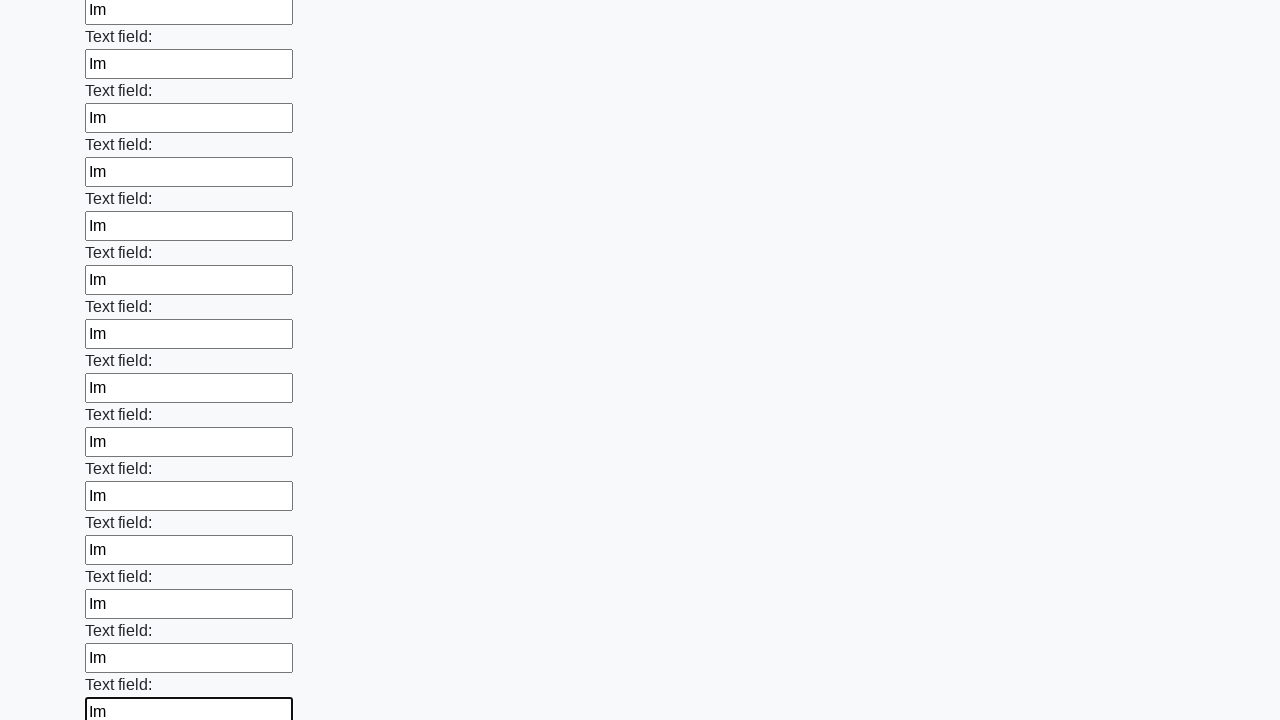

Filled text input field 49 of 100 with 'Im' on input[type='text'] >> nth=48
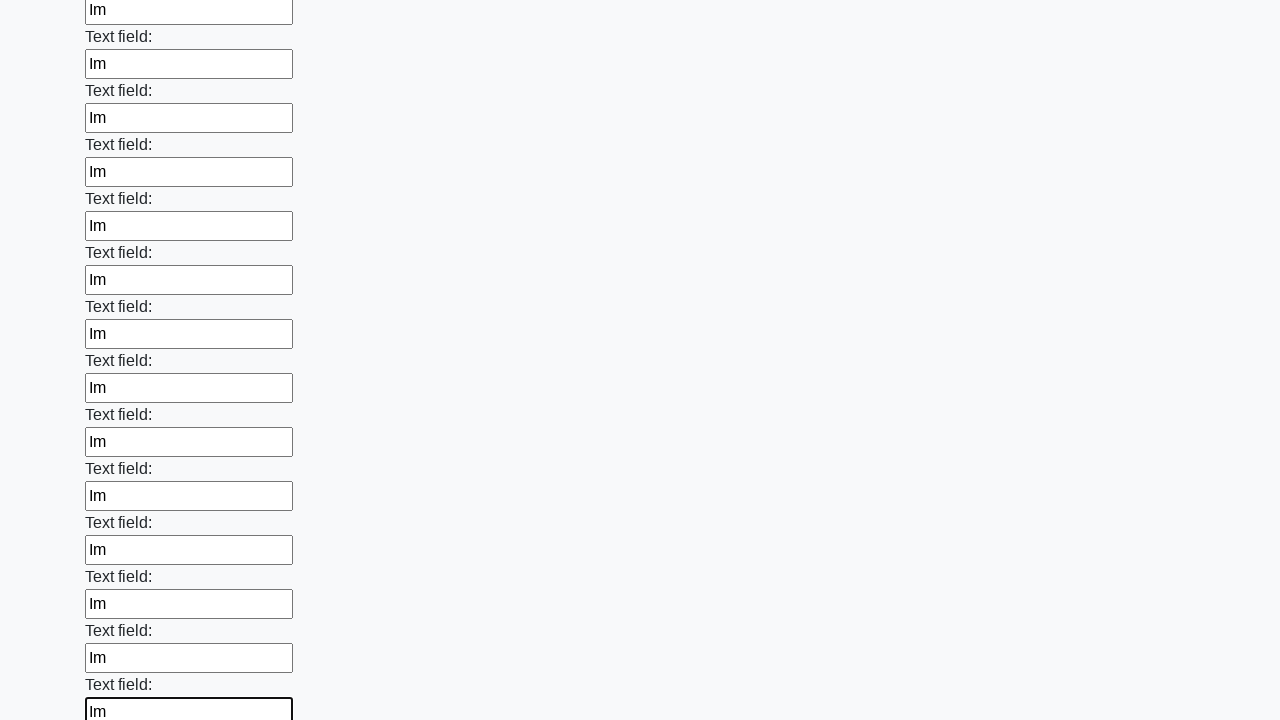

Filled text input field 50 of 100 with 'Im' on input[type='text'] >> nth=49
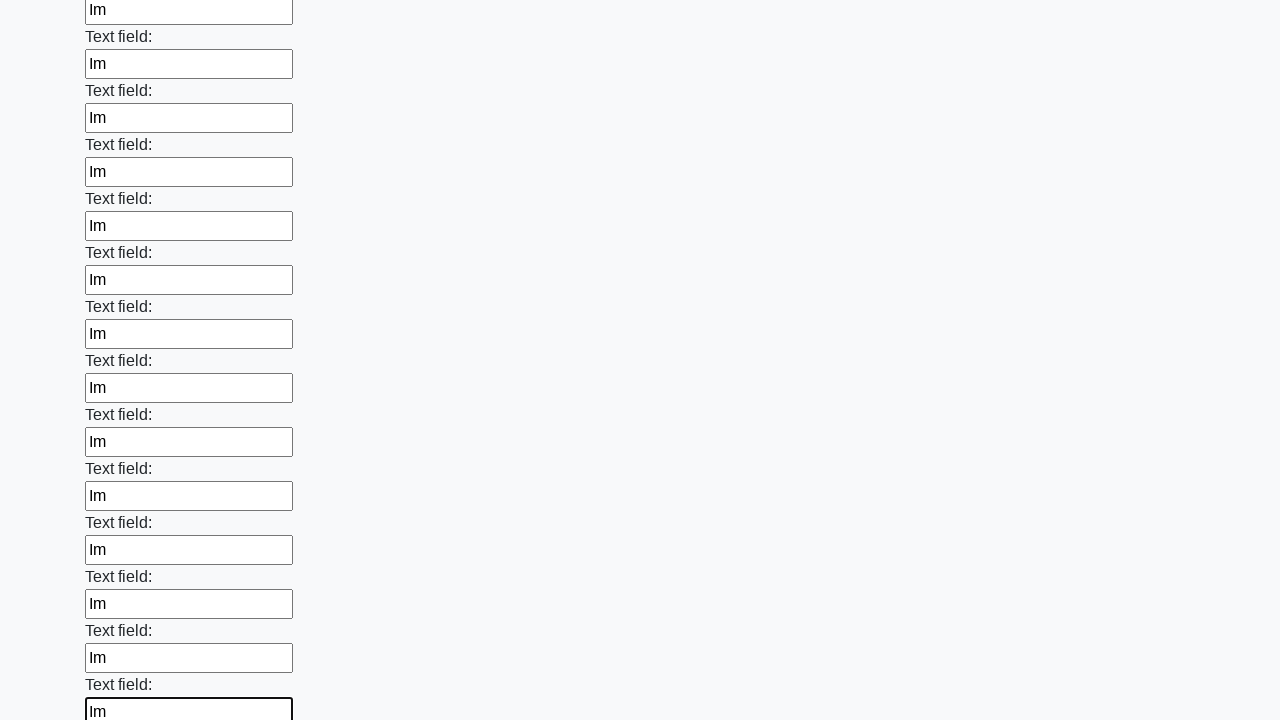

Filled text input field 51 of 100 with 'Im' on input[type='text'] >> nth=50
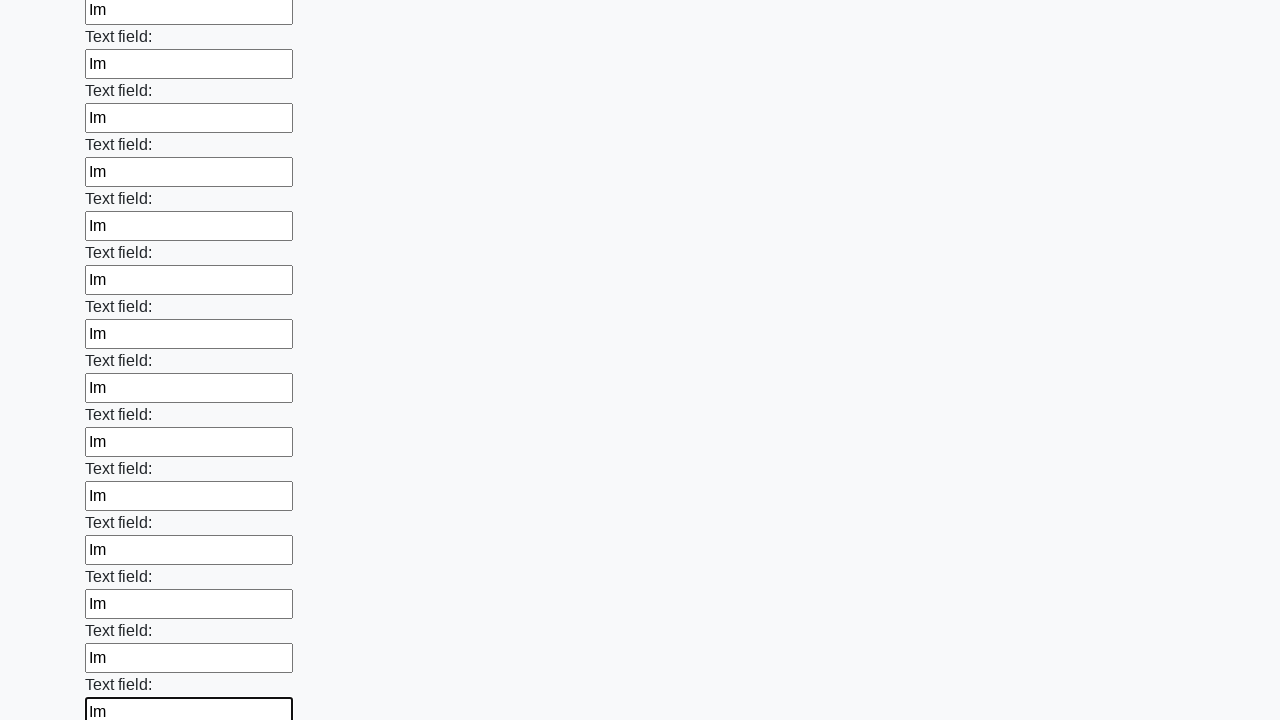

Filled text input field 52 of 100 with 'Im' on input[type='text'] >> nth=51
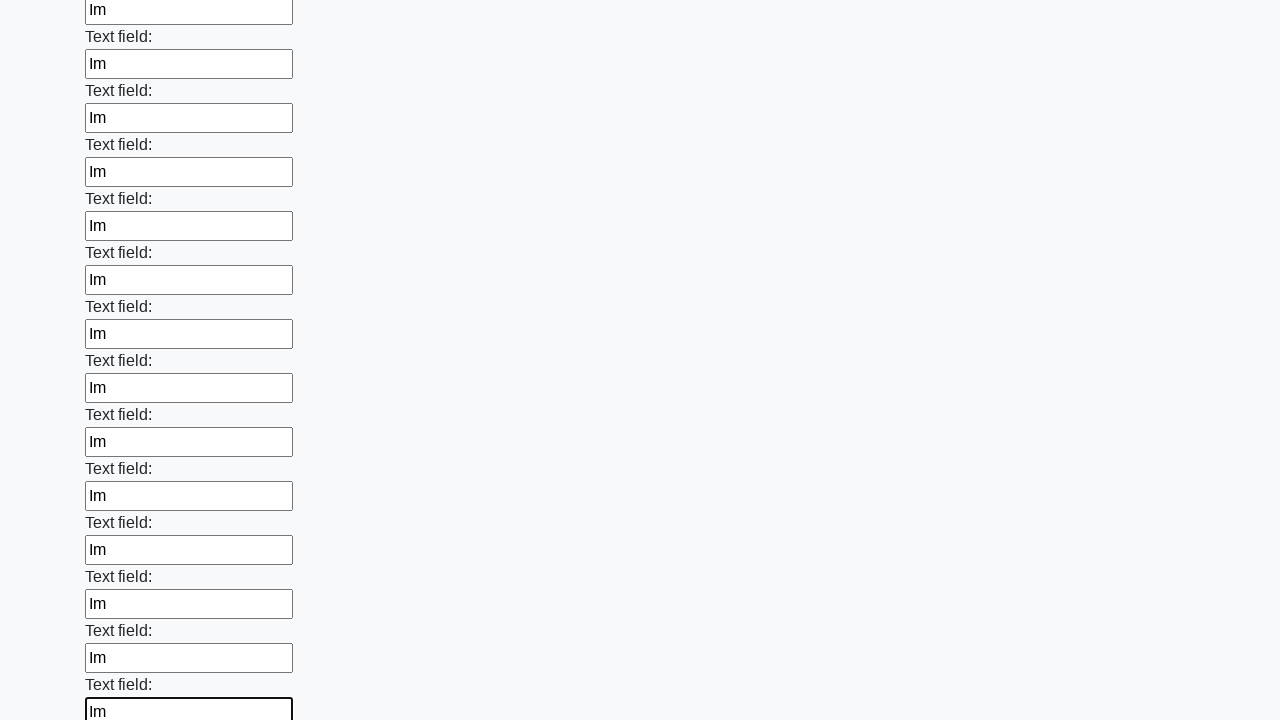

Filled text input field 53 of 100 with 'Im' on input[type='text'] >> nth=52
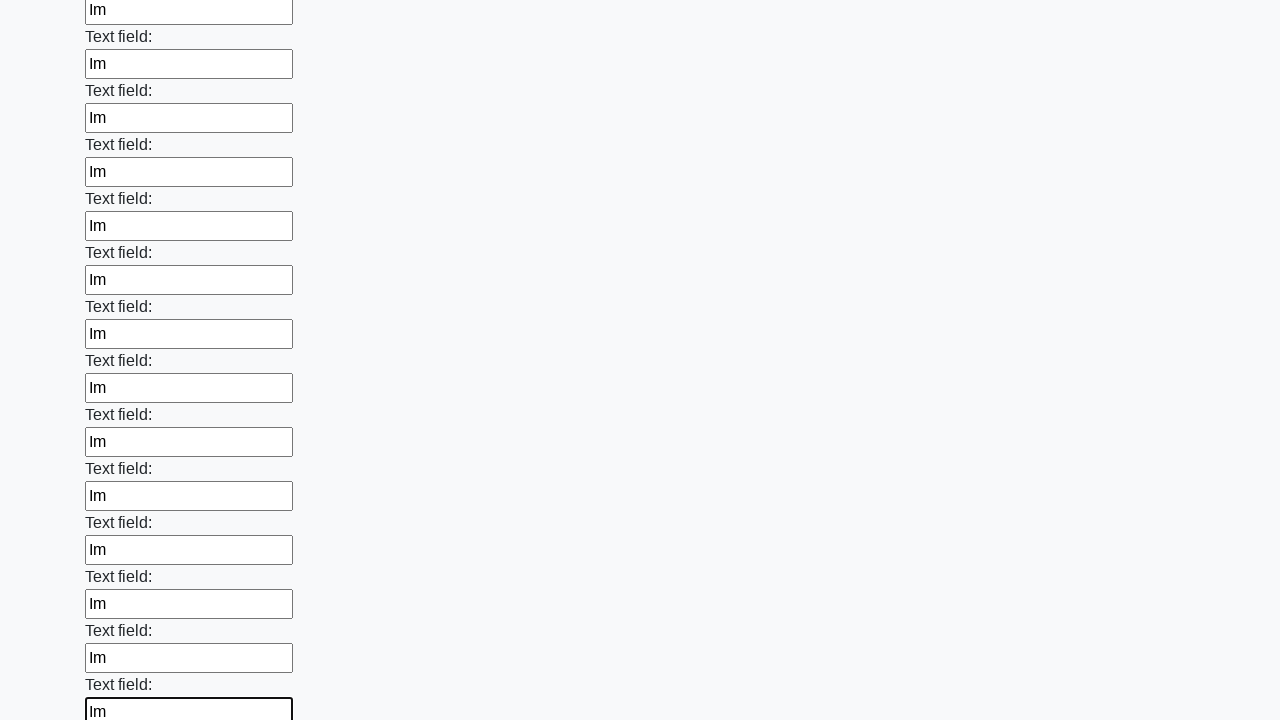

Filled text input field 54 of 100 with 'Im' on input[type='text'] >> nth=53
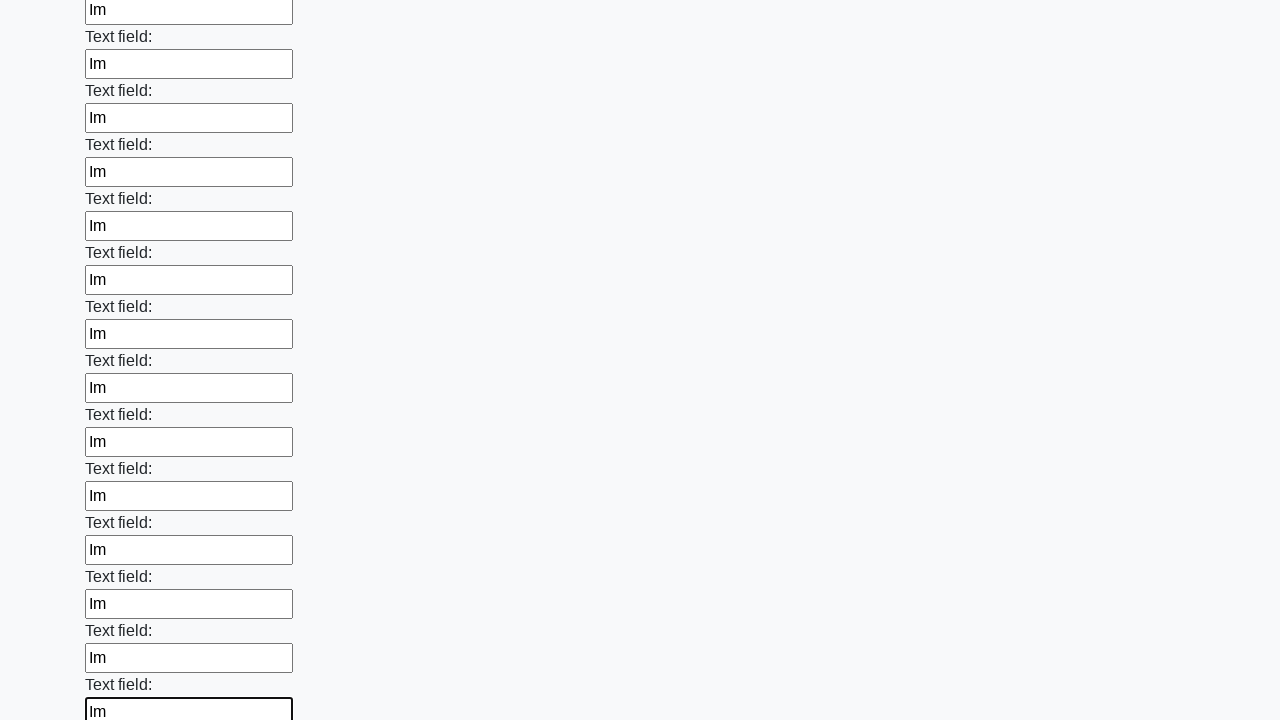

Filled text input field 55 of 100 with 'Im' on input[type='text'] >> nth=54
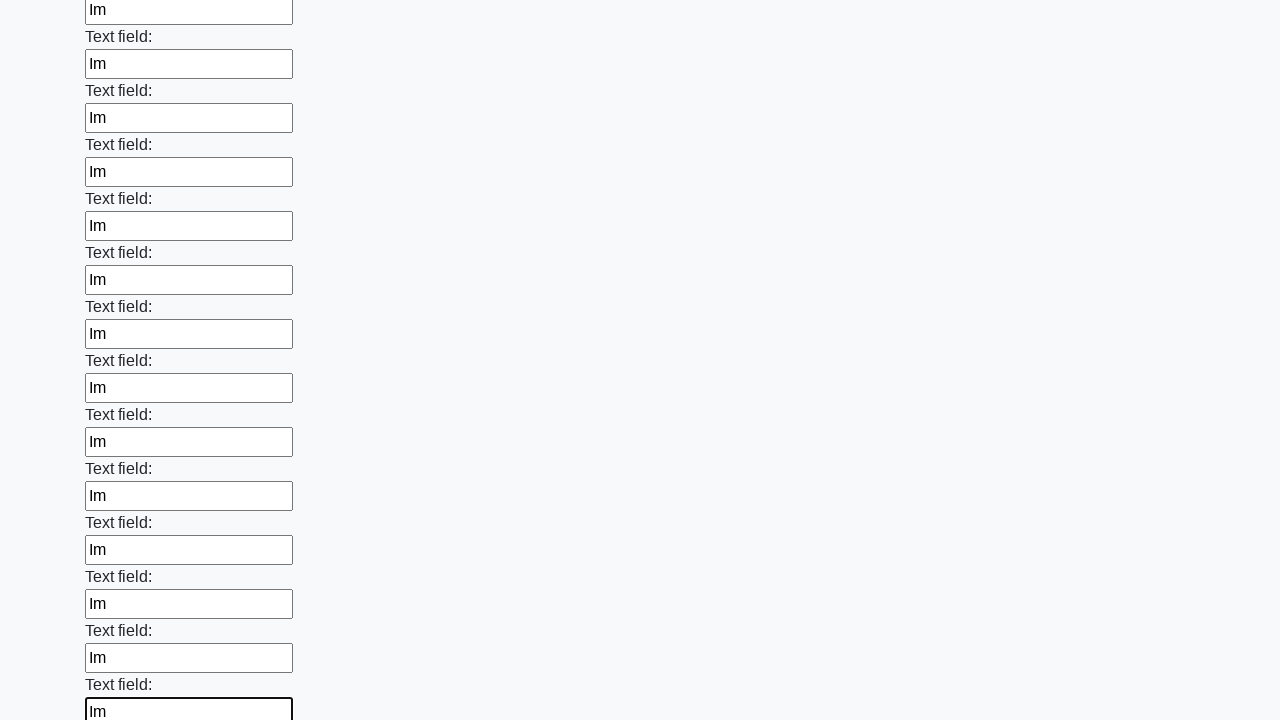

Filled text input field 56 of 100 with 'Im' on input[type='text'] >> nth=55
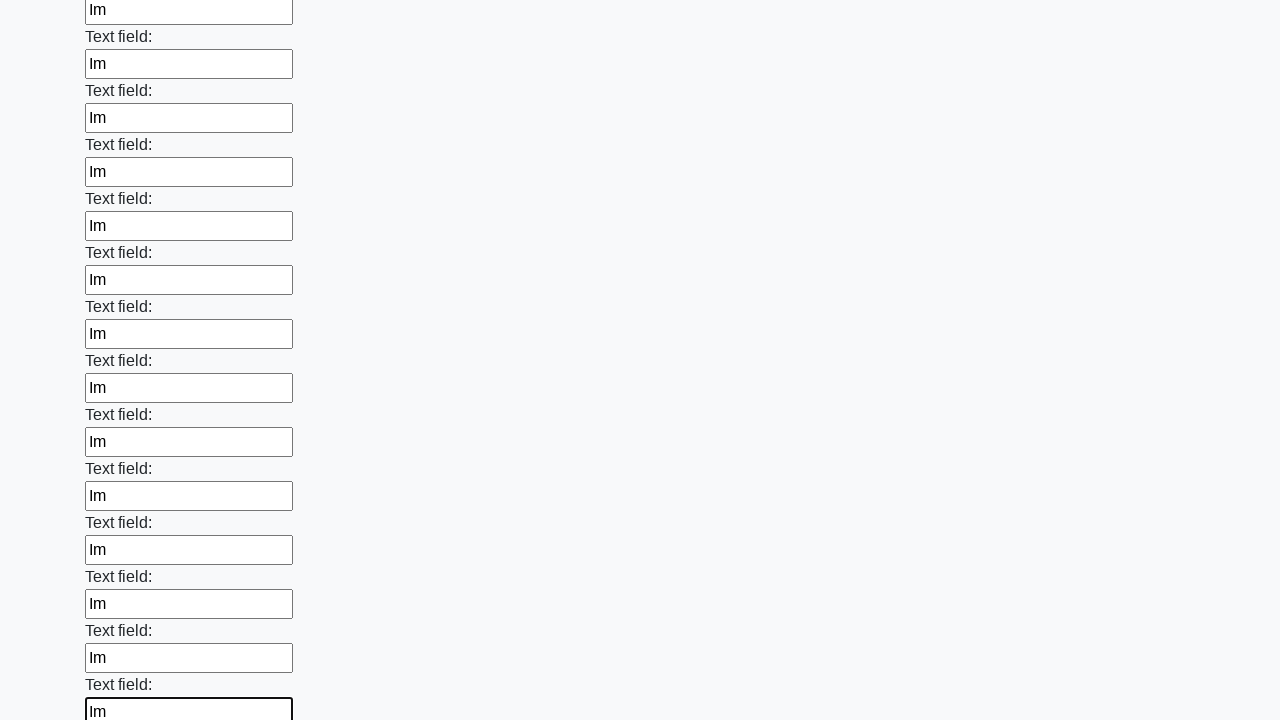

Filled text input field 57 of 100 with 'Im' on input[type='text'] >> nth=56
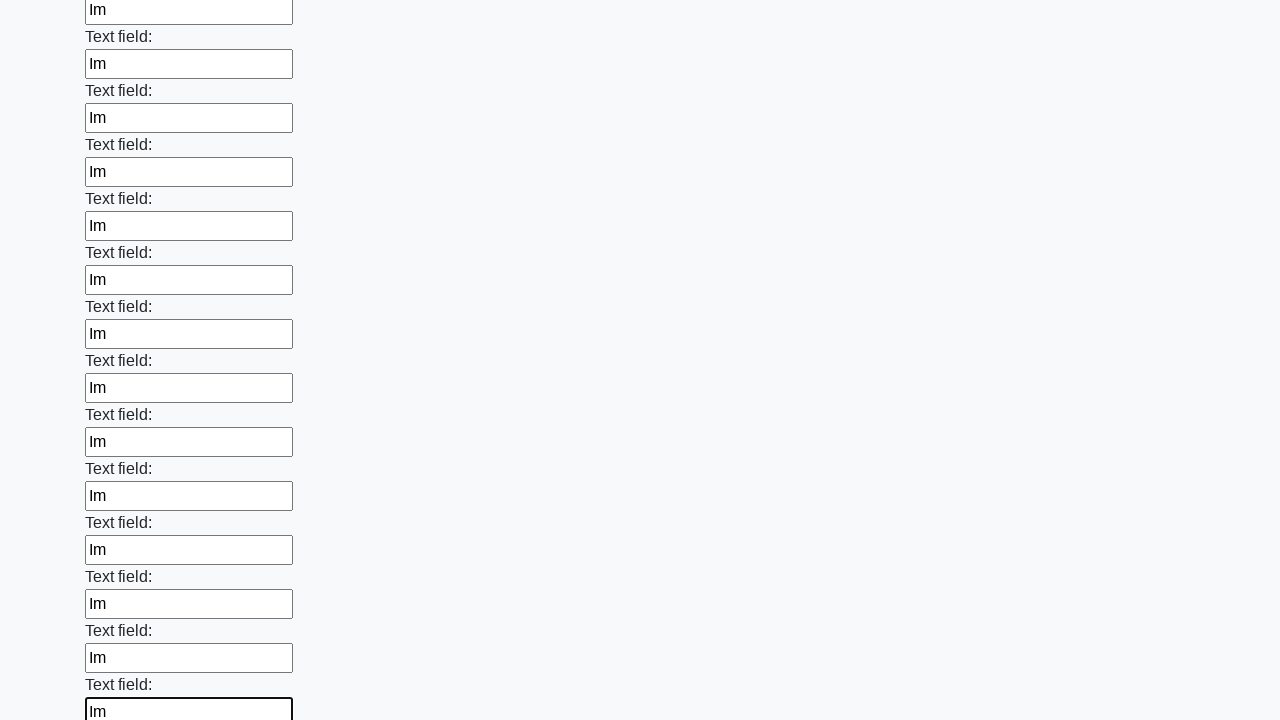

Filled text input field 58 of 100 with 'Im' on input[type='text'] >> nth=57
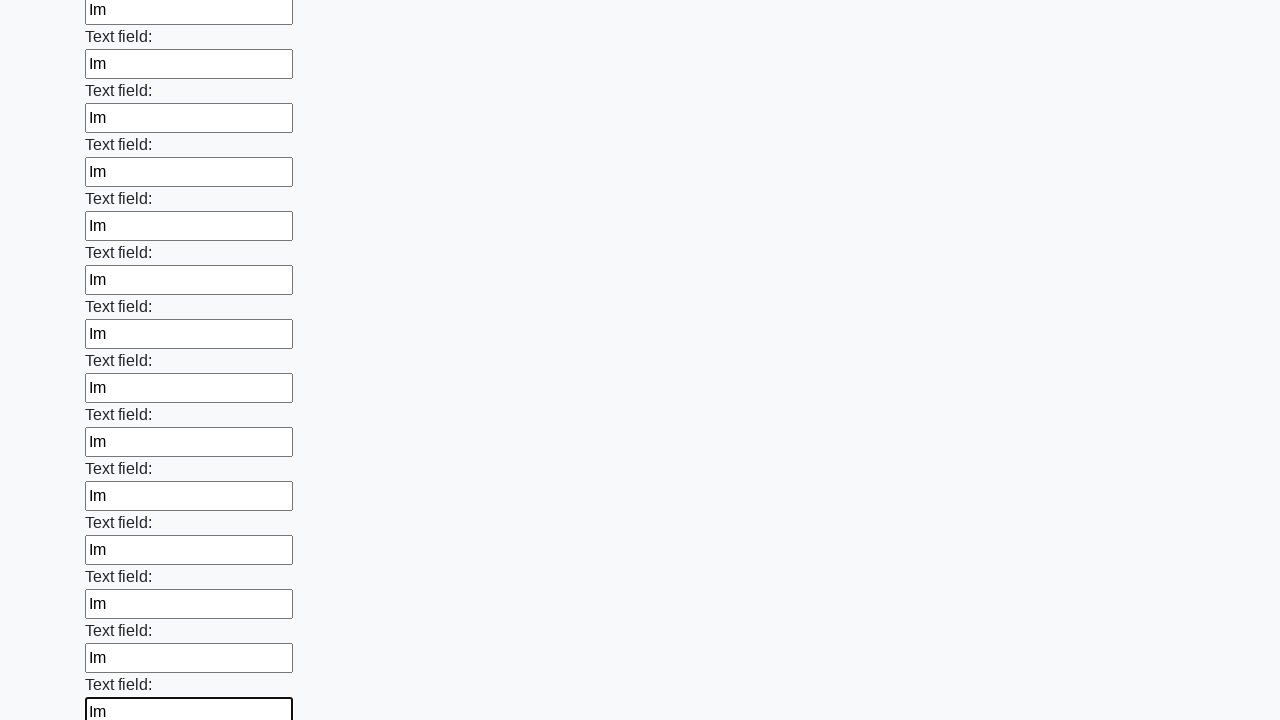

Filled text input field 59 of 100 with 'Im' on input[type='text'] >> nth=58
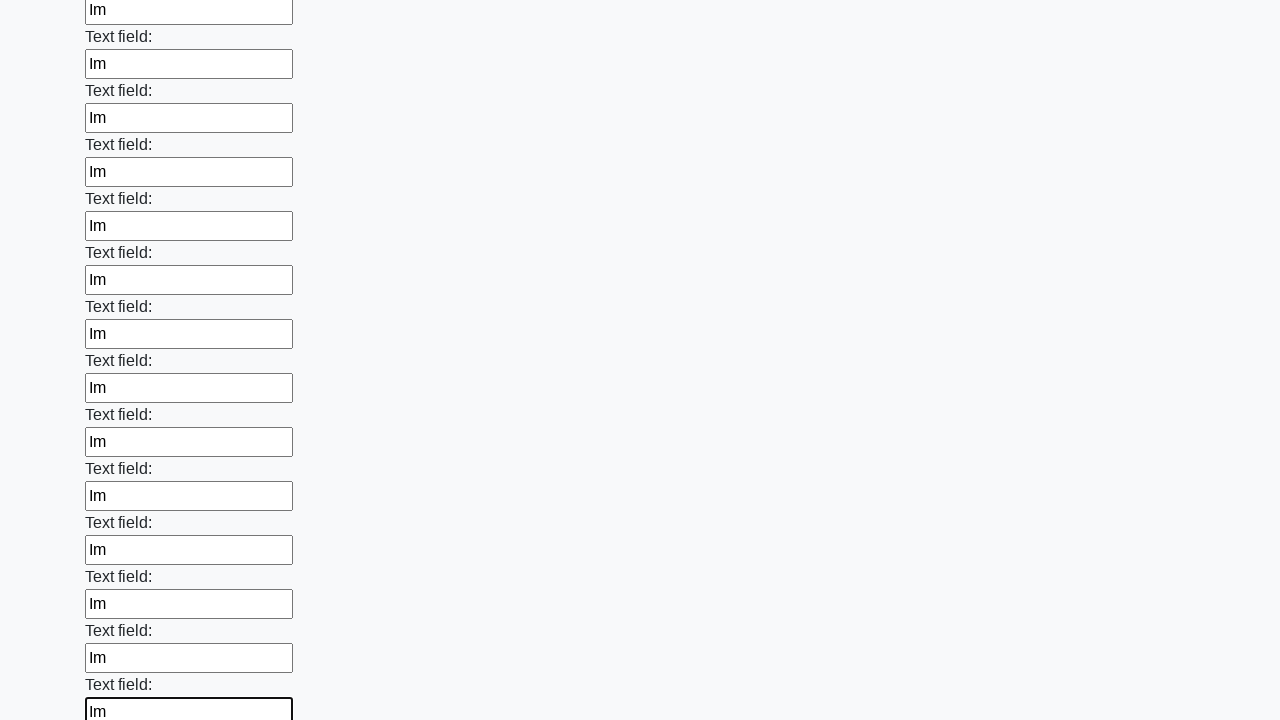

Filled text input field 60 of 100 with 'Im' on input[type='text'] >> nth=59
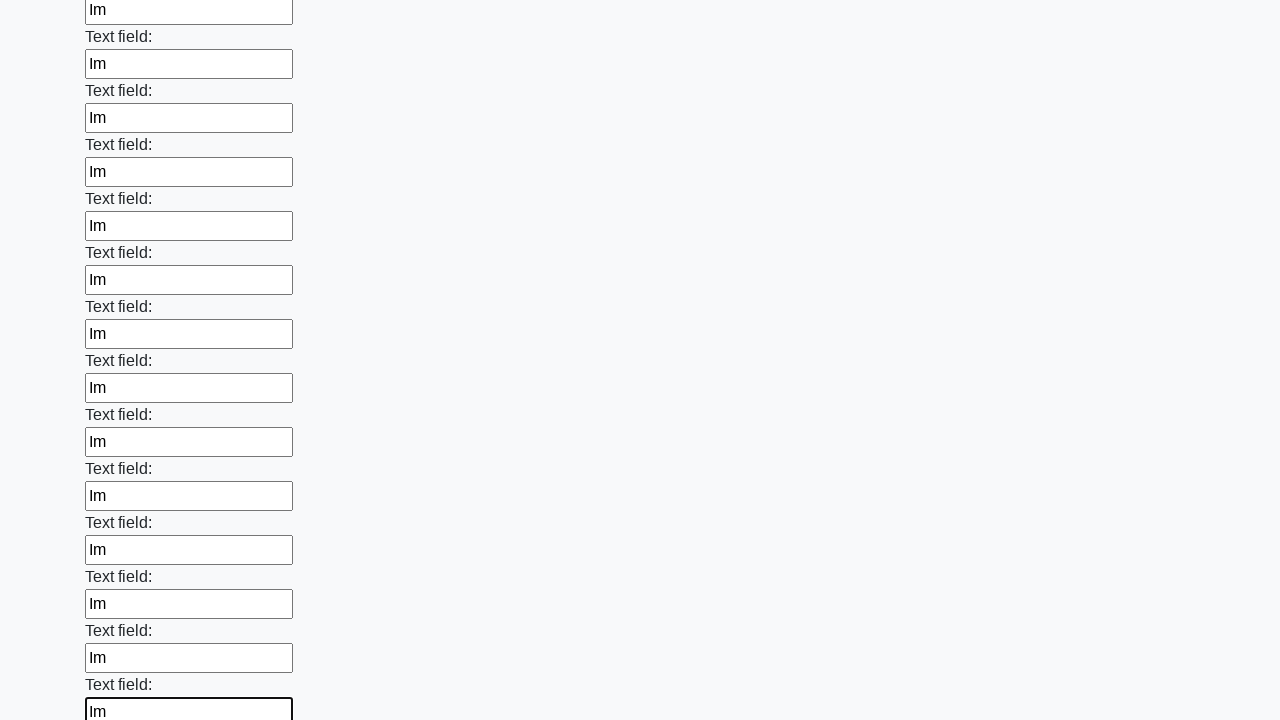

Filled text input field 61 of 100 with 'Im' on input[type='text'] >> nth=60
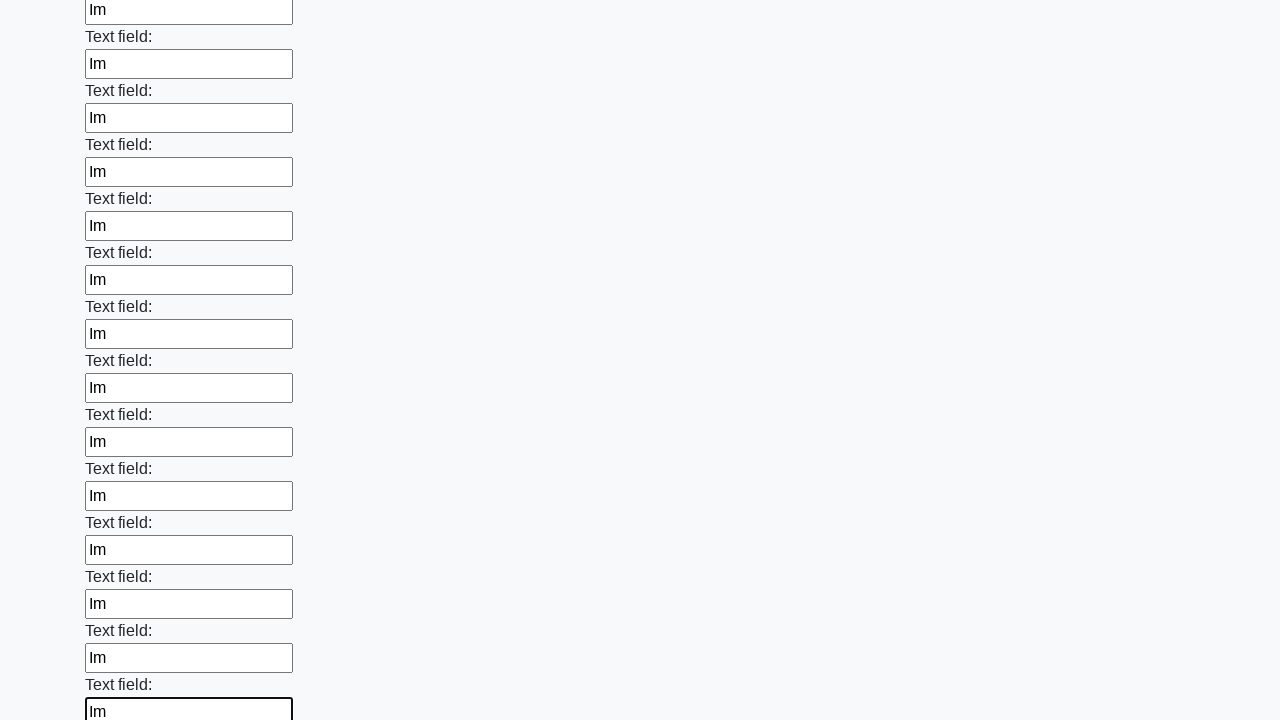

Filled text input field 62 of 100 with 'Im' on input[type='text'] >> nth=61
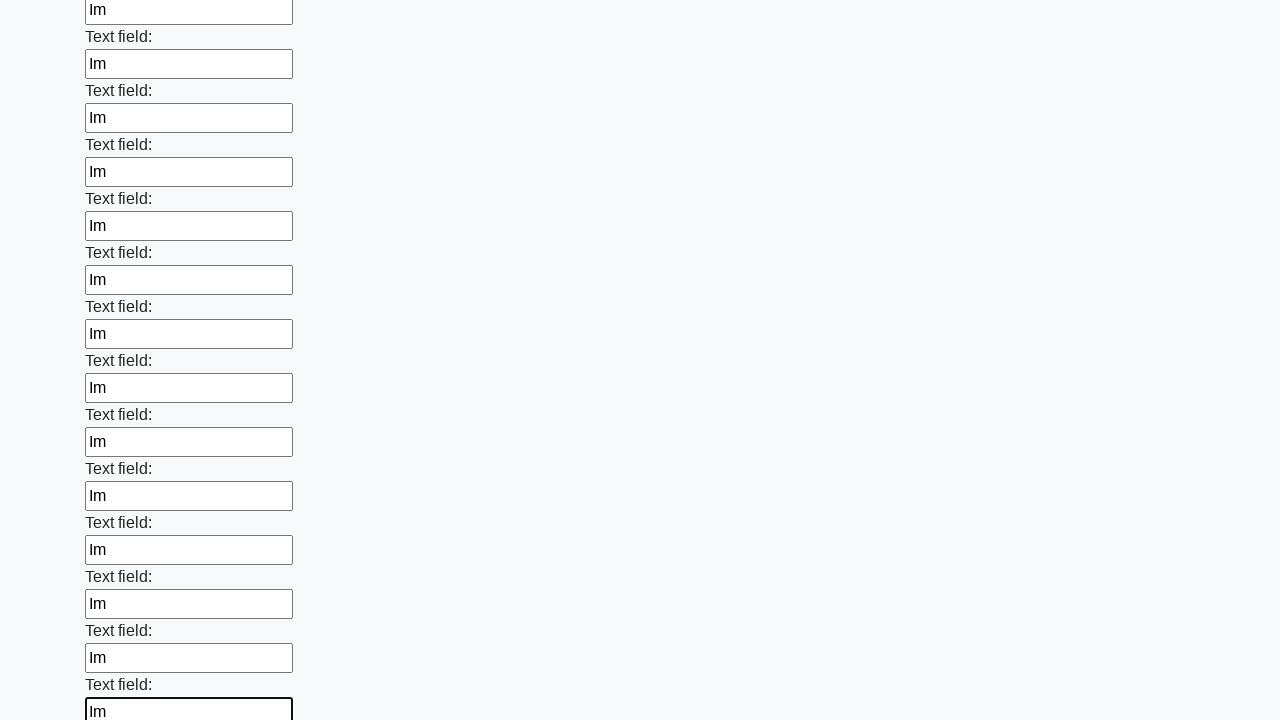

Filled text input field 63 of 100 with 'Im' on input[type='text'] >> nth=62
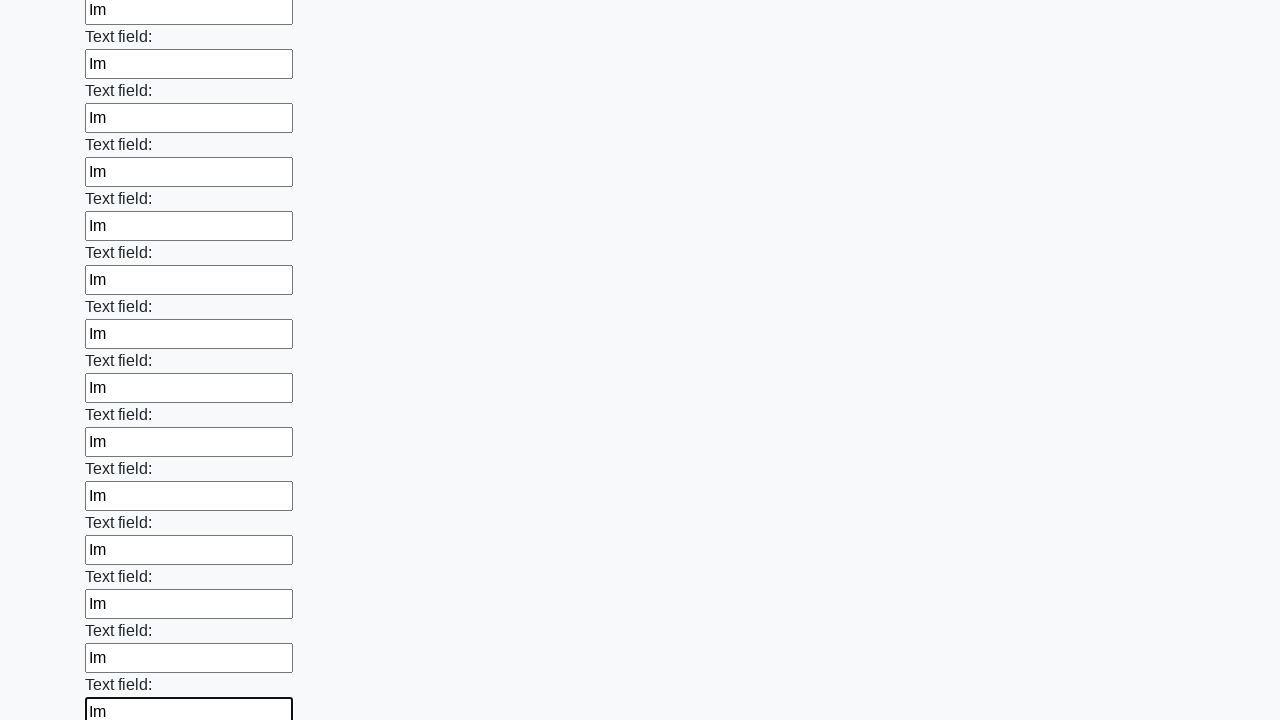

Filled text input field 64 of 100 with 'Im' on input[type='text'] >> nth=63
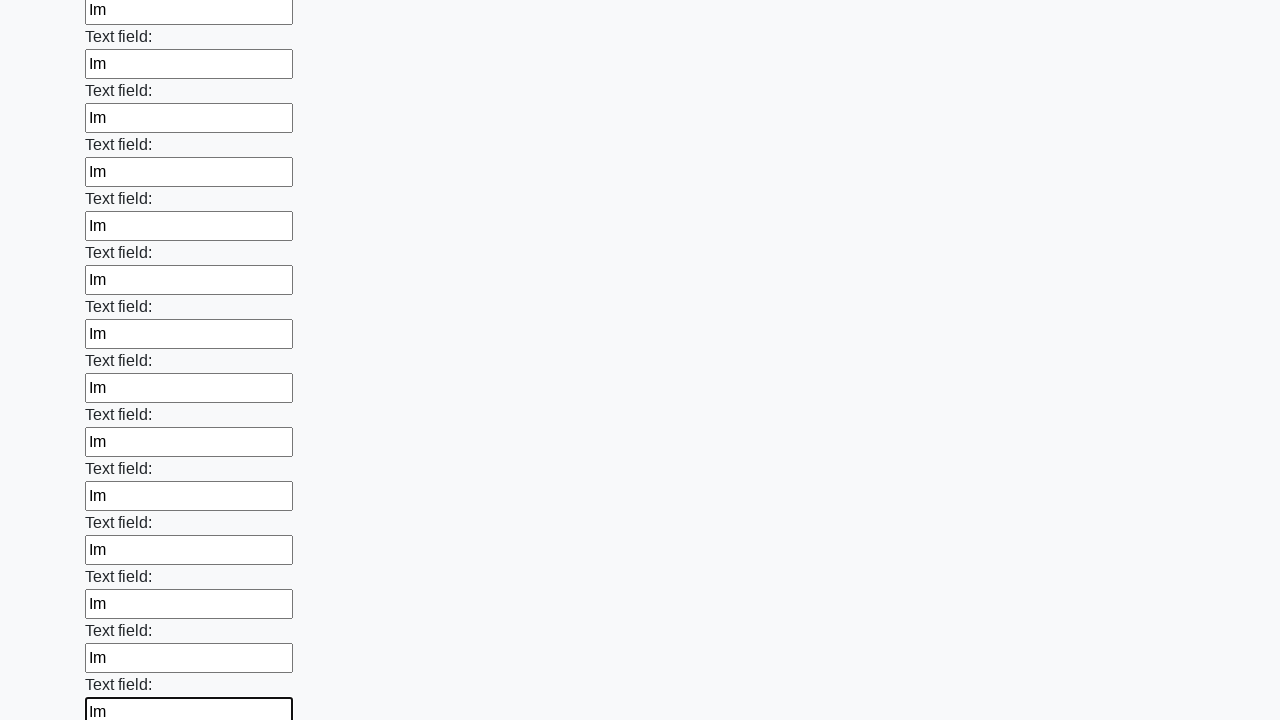

Filled text input field 65 of 100 with 'Im' on input[type='text'] >> nth=64
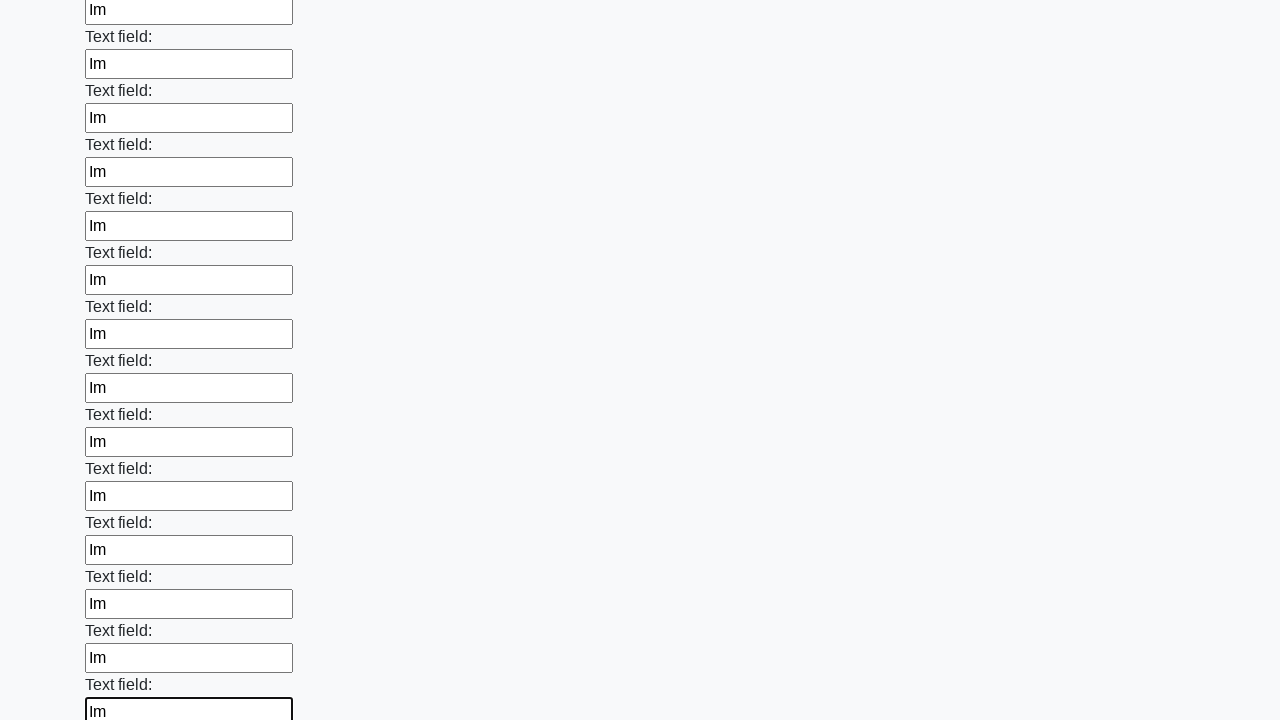

Filled text input field 66 of 100 with 'Im' on input[type='text'] >> nth=65
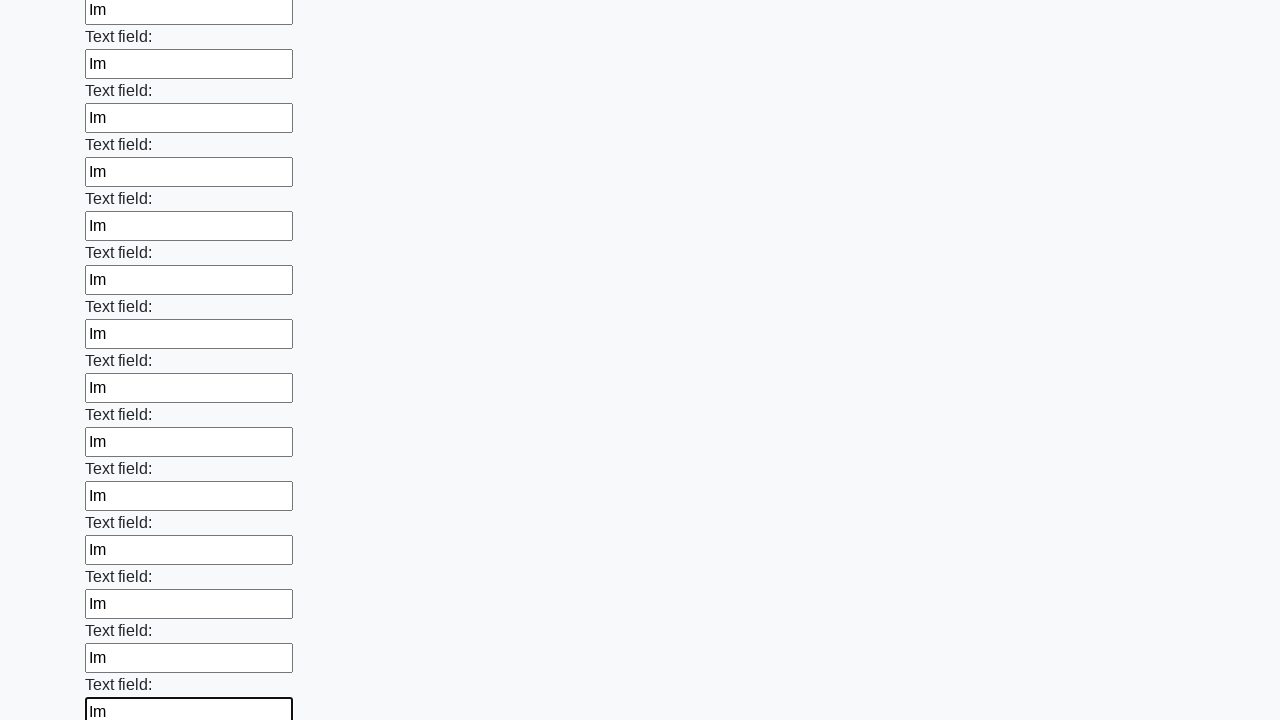

Filled text input field 67 of 100 with 'Im' on input[type='text'] >> nth=66
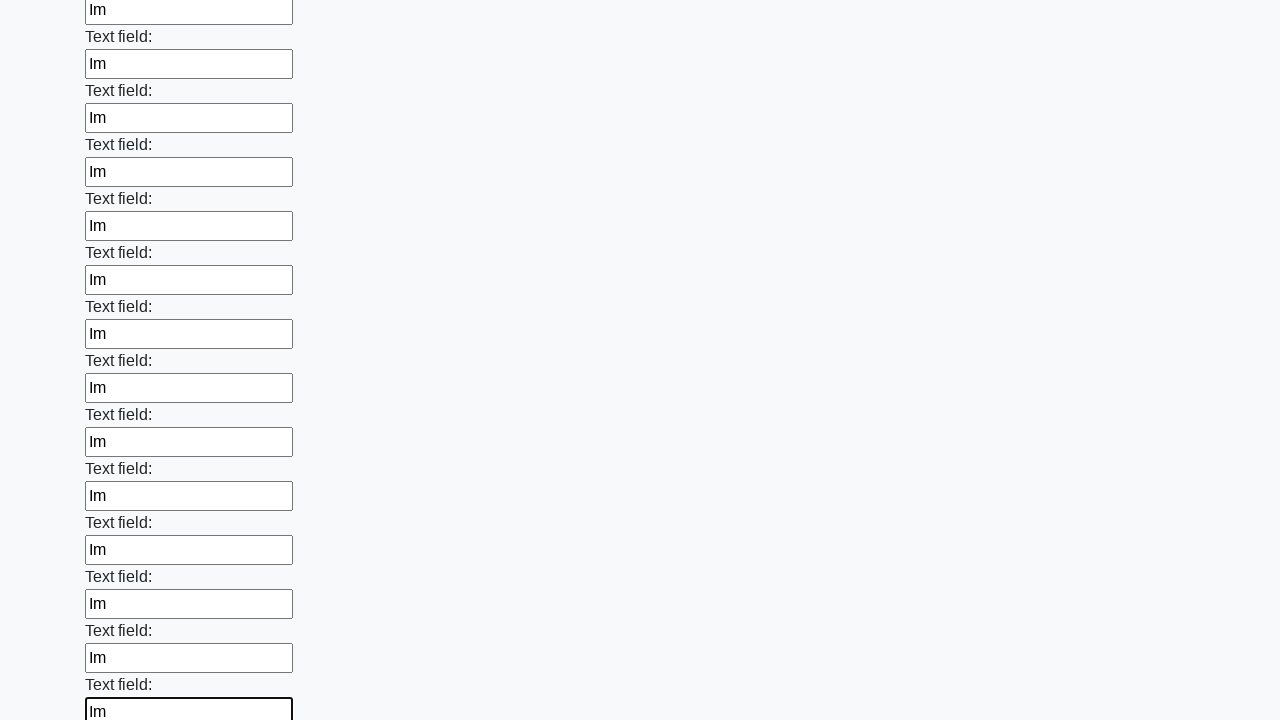

Filled text input field 68 of 100 with 'Im' on input[type='text'] >> nth=67
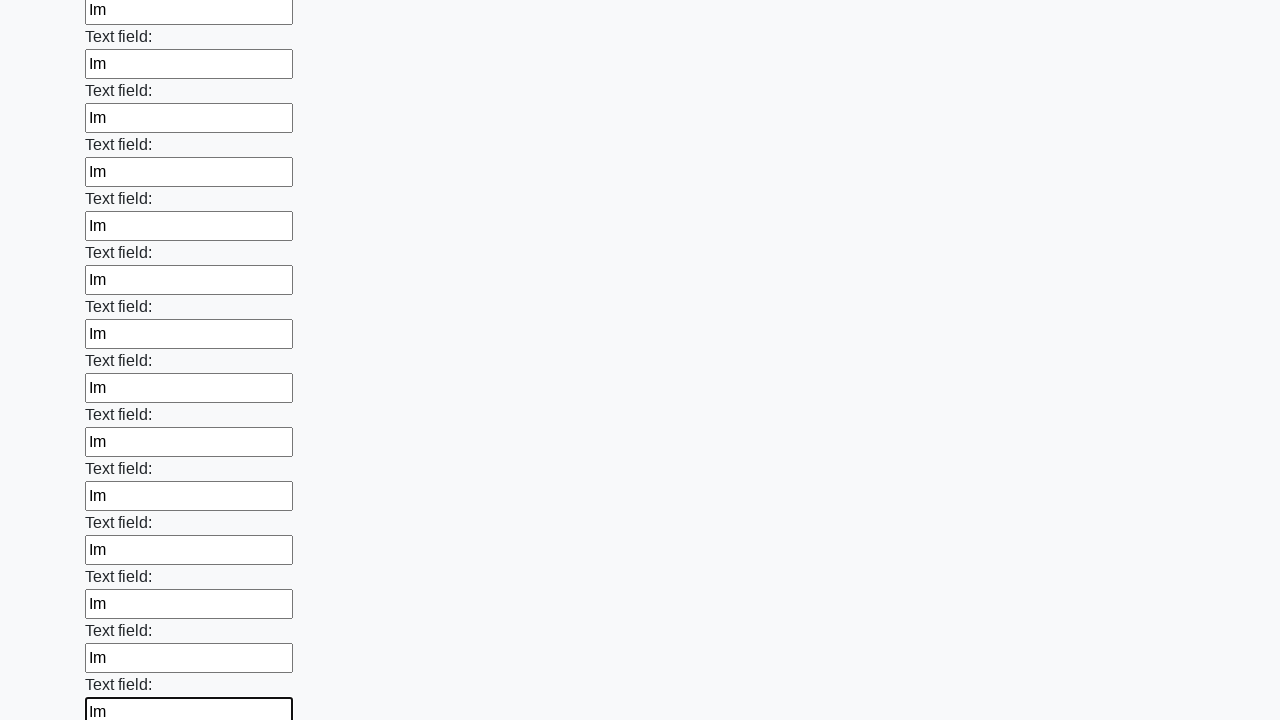

Filled text input field 69 of 100 with 'Im' on input[type='text'] >> nth=68
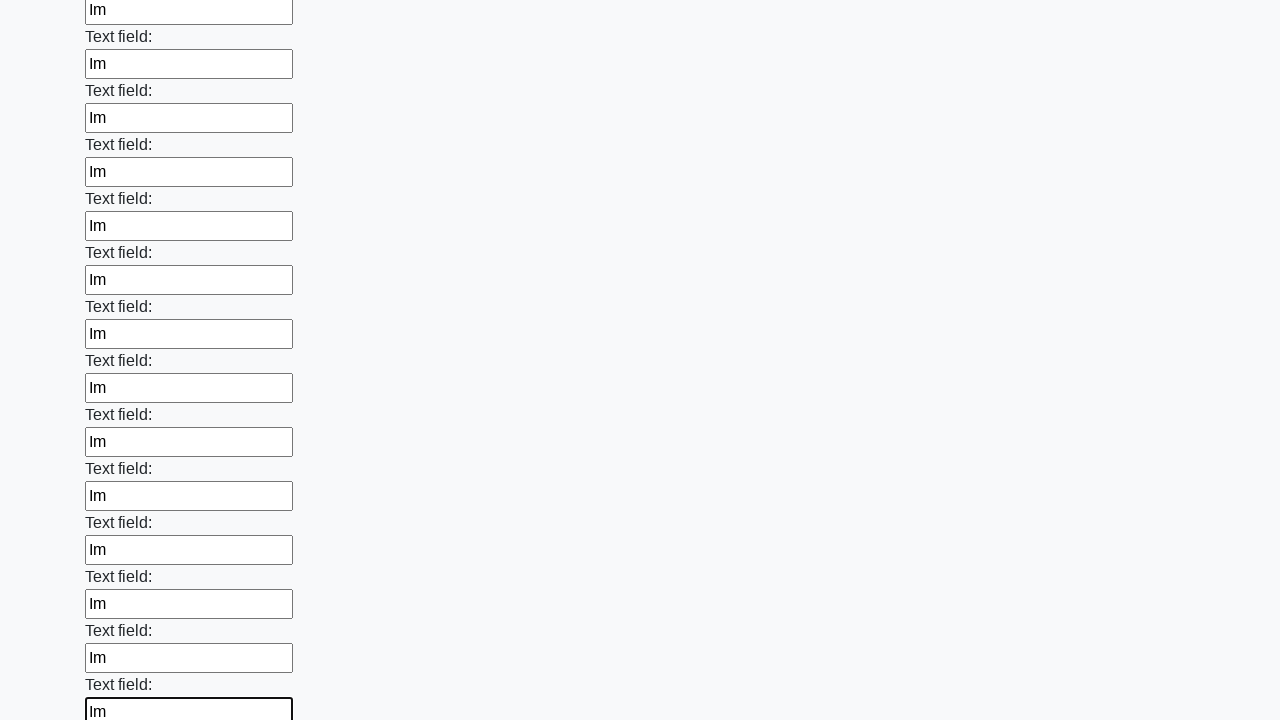

Filled text input field 70 of 100 with 'Im' on input[type='text'] >> nth=69
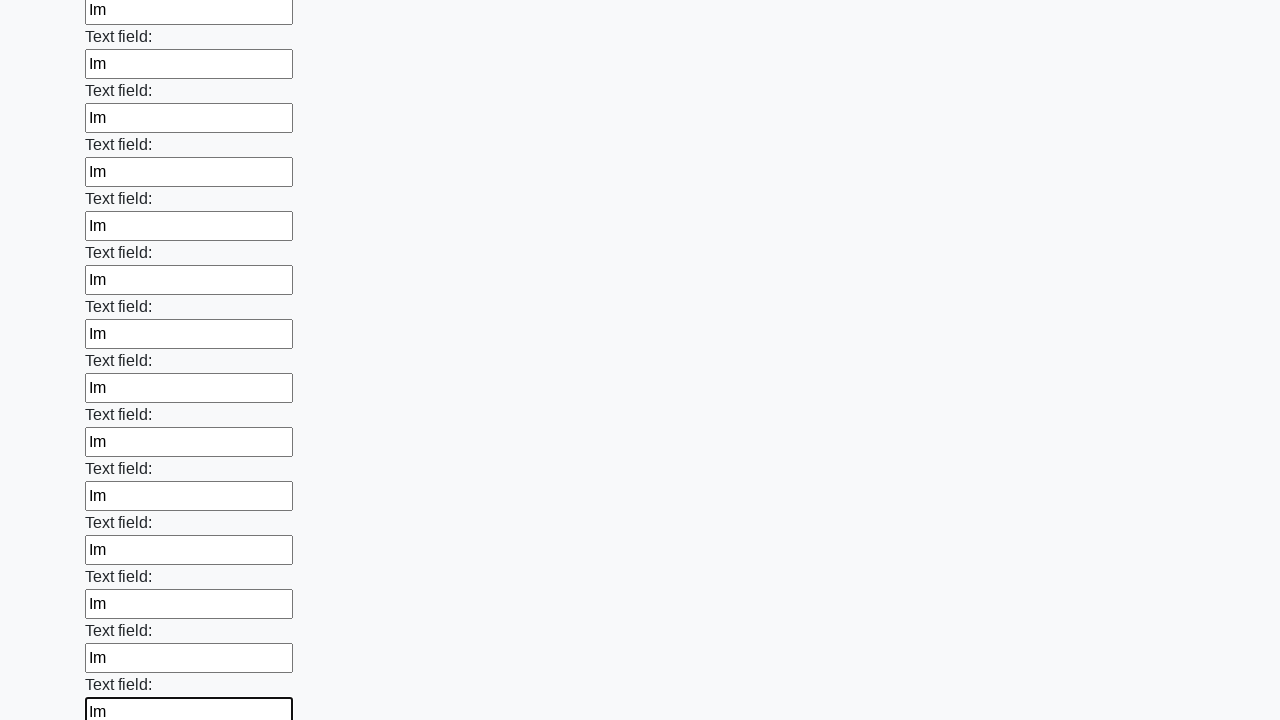

Filled text input field 71 of 100 with 'Im' on input[type='text'] >> nth=70
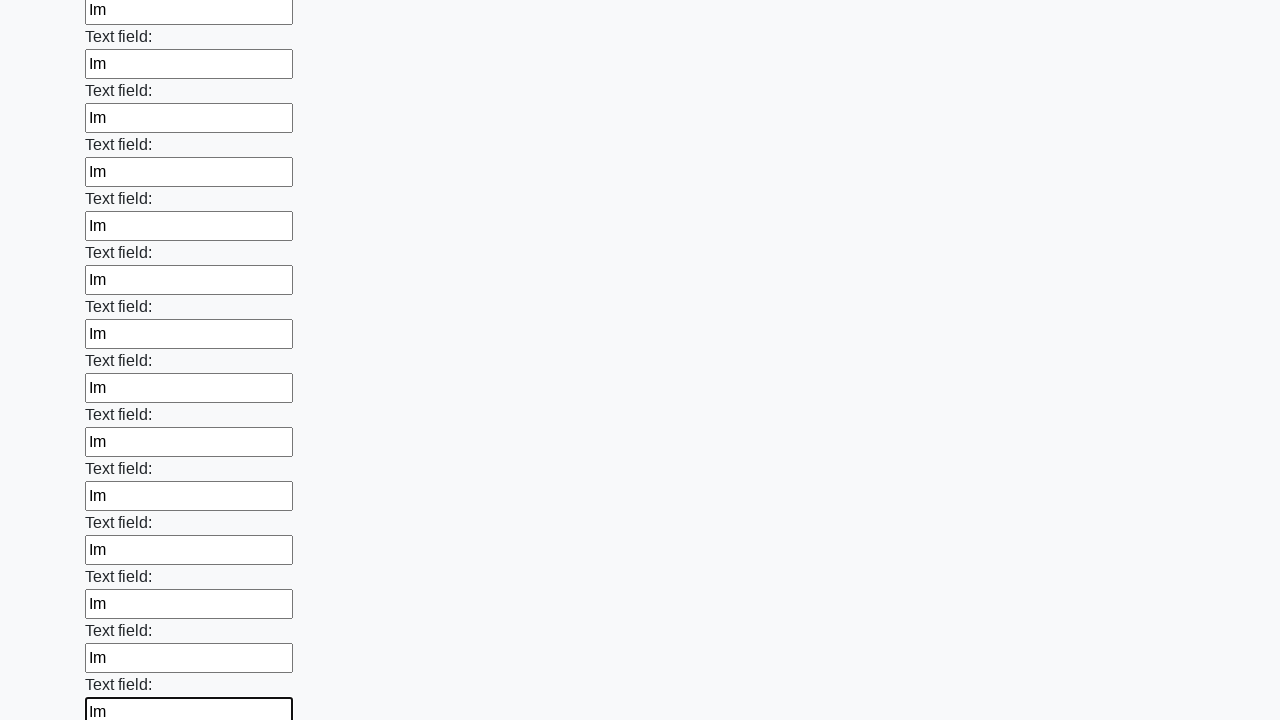

Filled text input field 72 of 100 with 'Im' on input[type='text'] >> nth=71
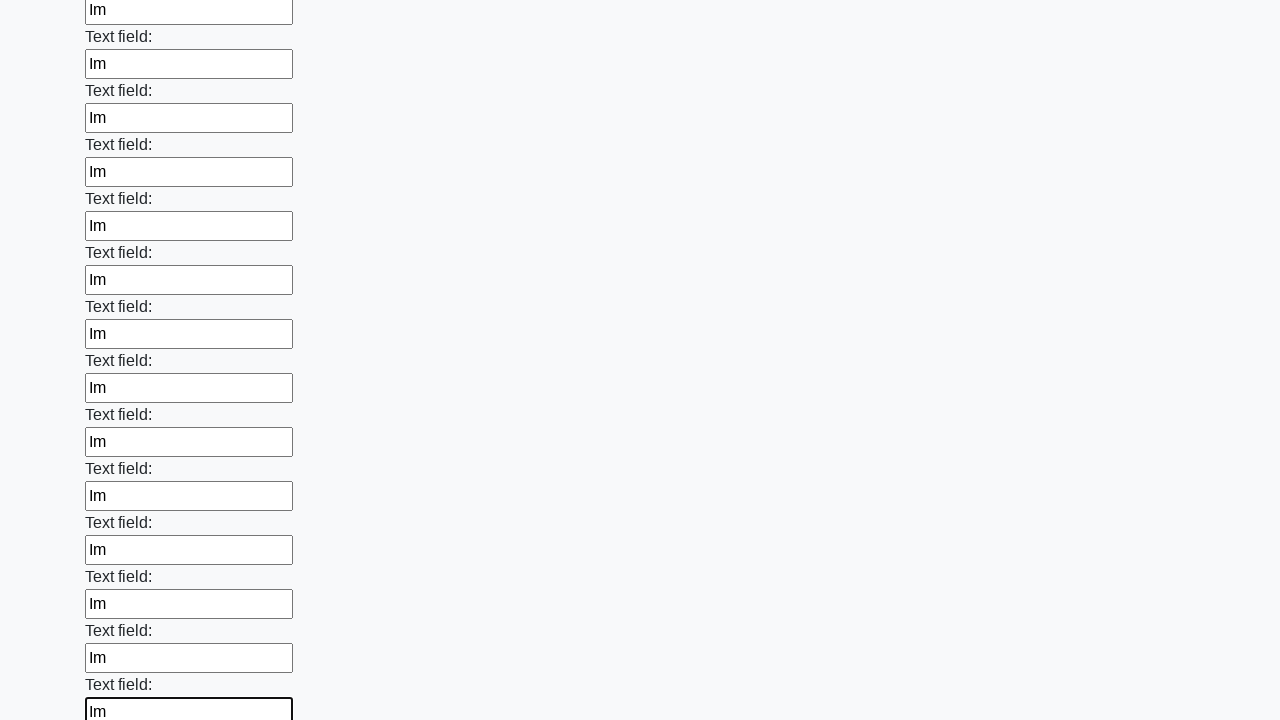

Filled text input field 73 of 100 with 'Im' on input[type='text'] >> nth=72
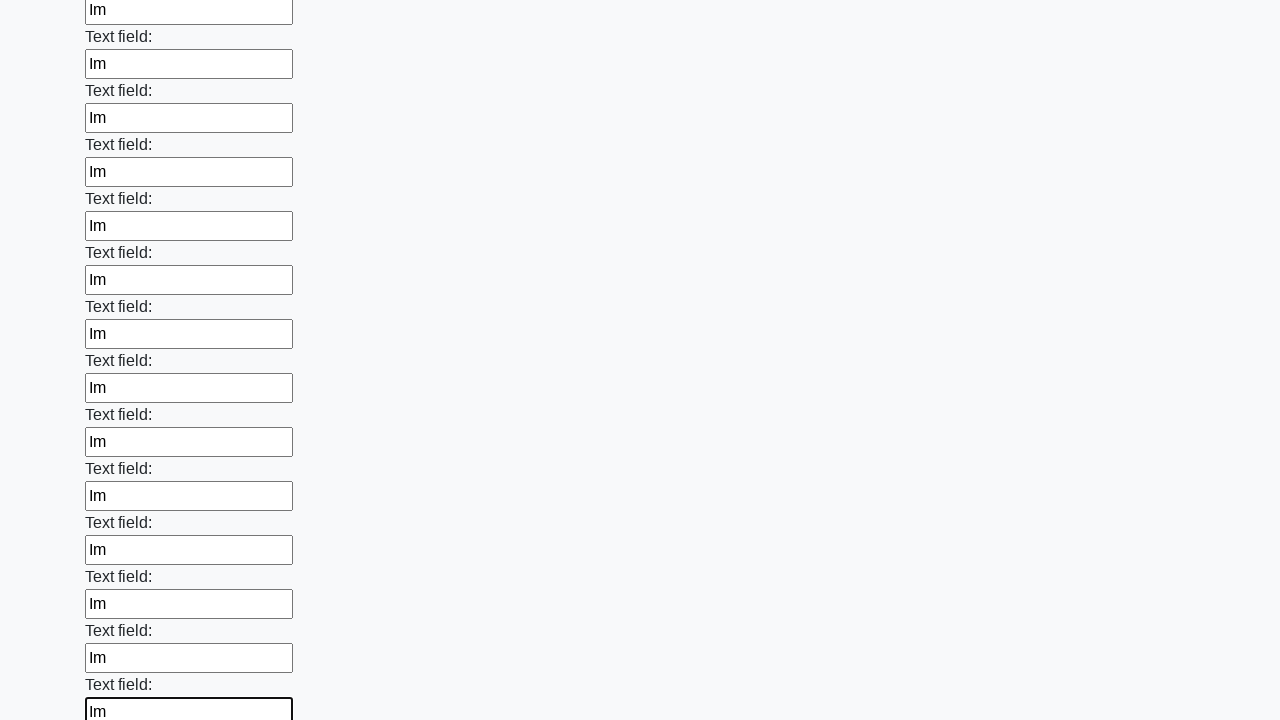

Filled text input field 74 of 100 with 'Im' on input[type='text'] >> nth=73
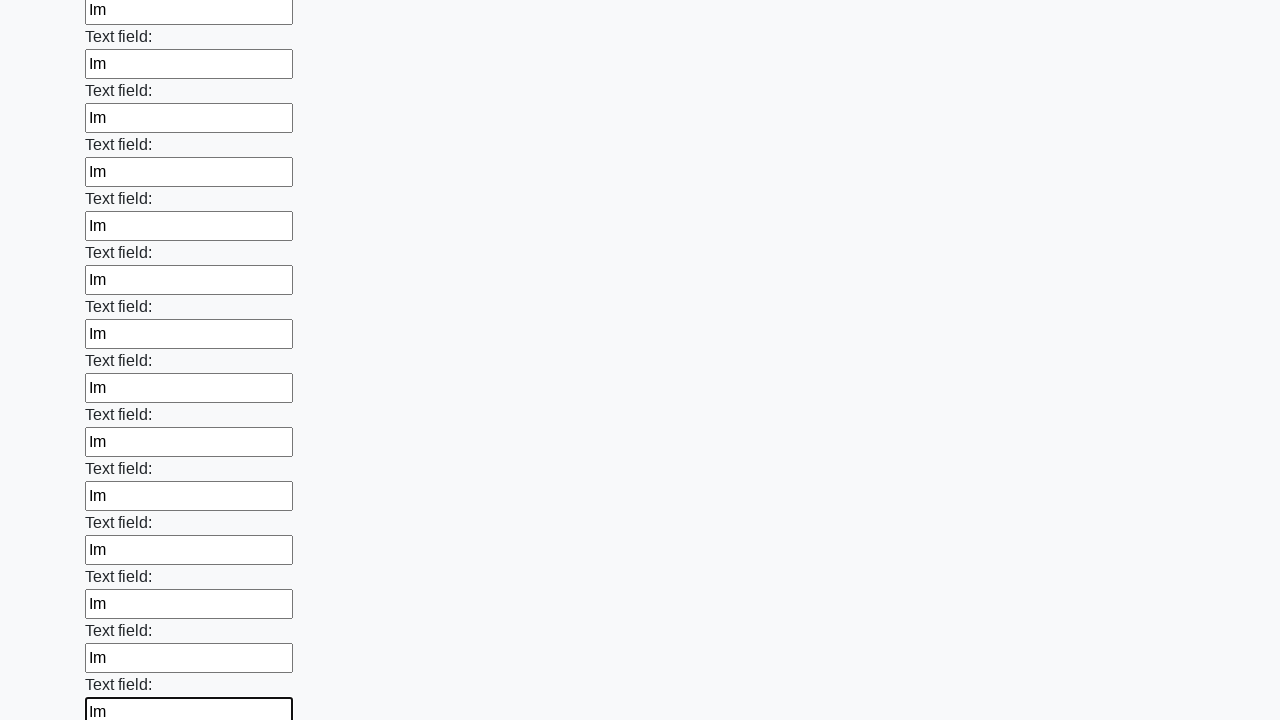

Filled text input field 75 of 100 with 'Im' on input[type='text'] >> nth=74
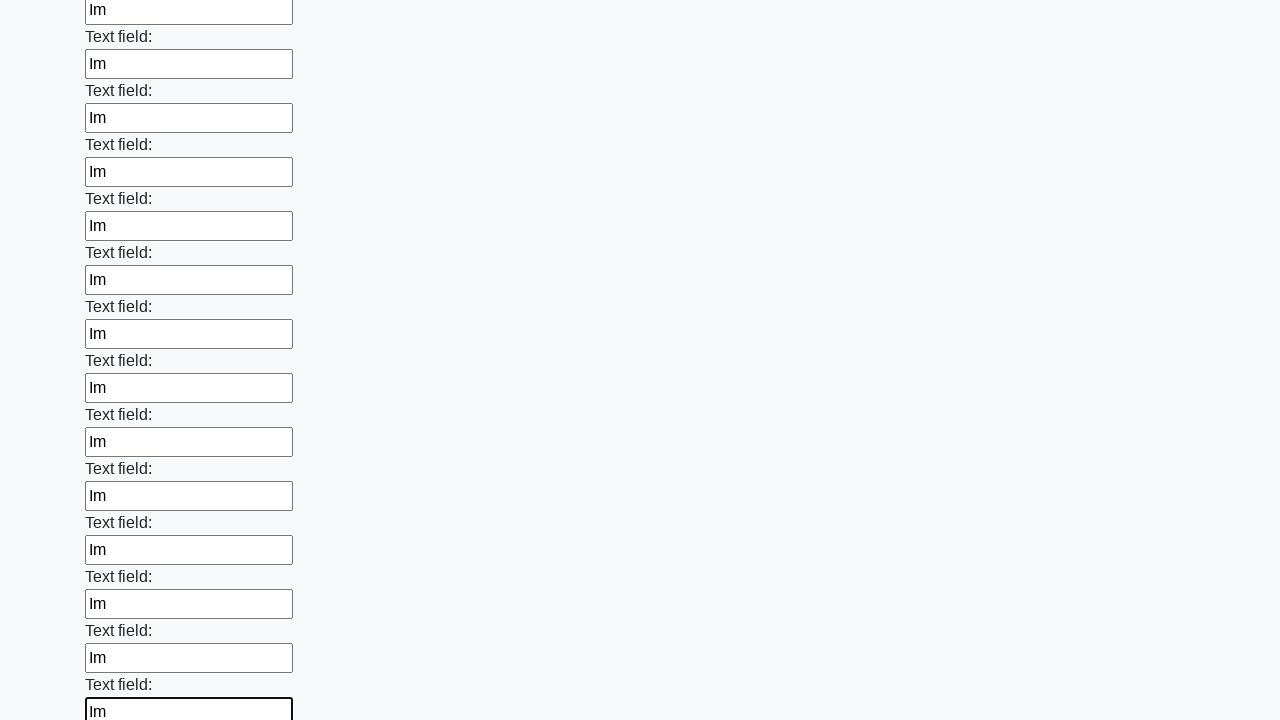

Filled text input field 76 of 100 with 'Im' on input[type='text'] >> nth=75
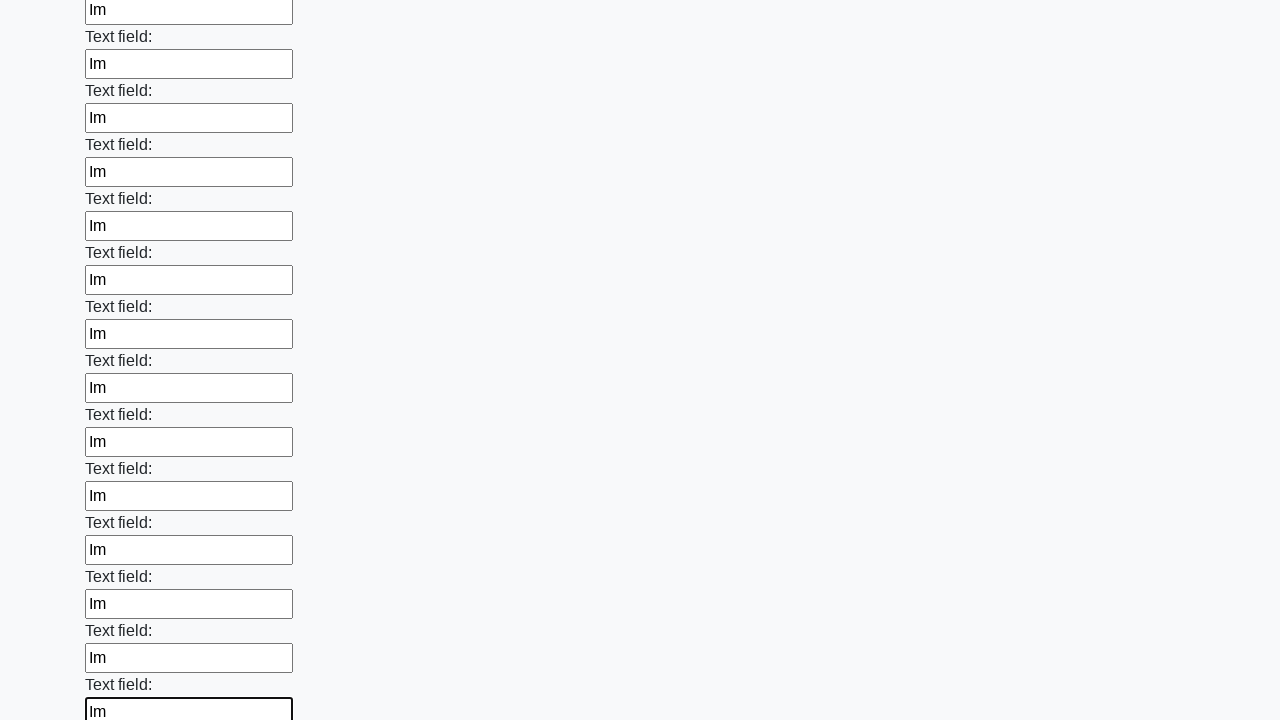

Filled text input field 77 of 100 with 'Im' on input[type='text'] >> nth=76
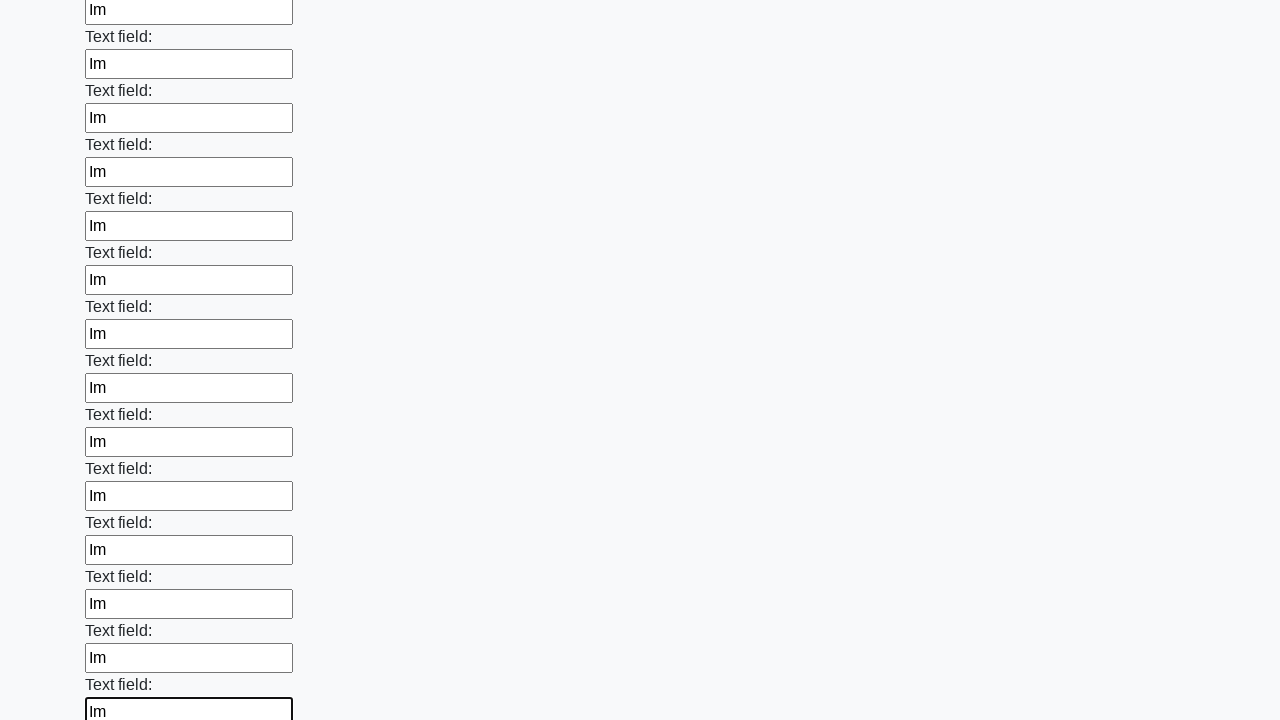

Filled text input field 78 of 100 with 'Im' on input[type='text'] >> nth=77
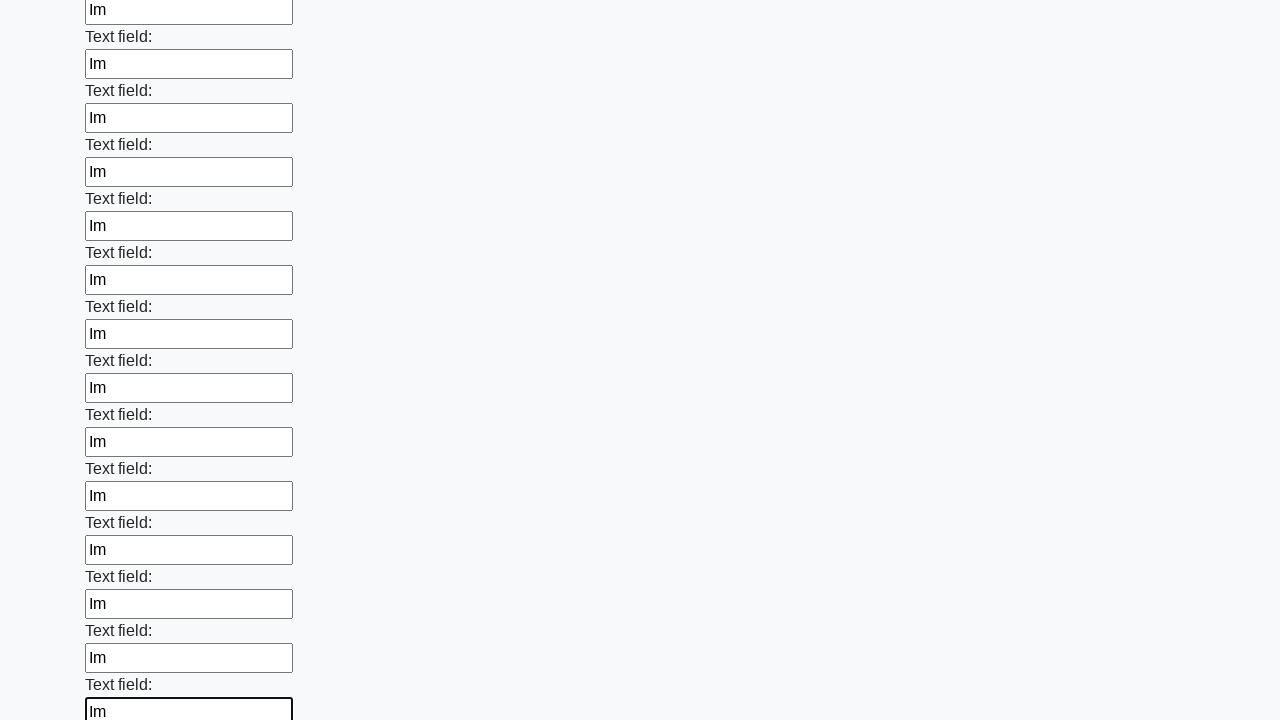

Filled text input field 79 of 100 with 'Im' on input[type='text'] >> nth=78
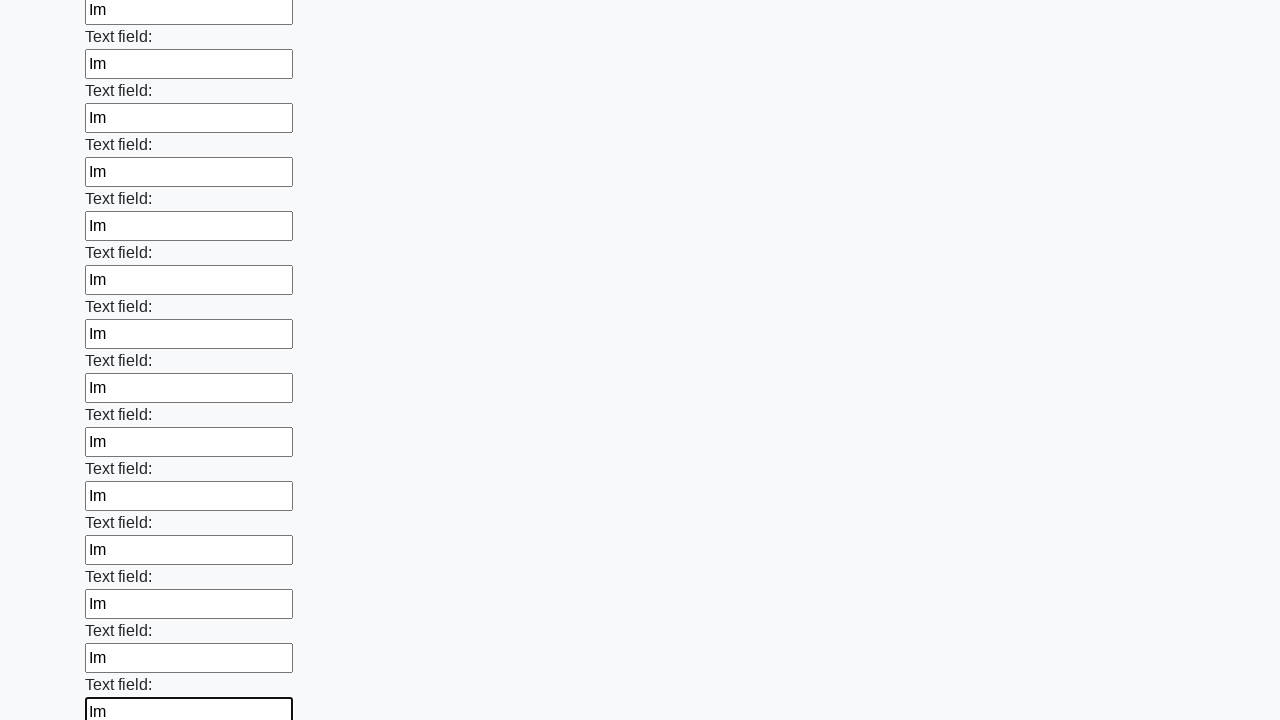

Filled text input field 80 of 100 with 'Im' on input[type='text'] >> nth=79
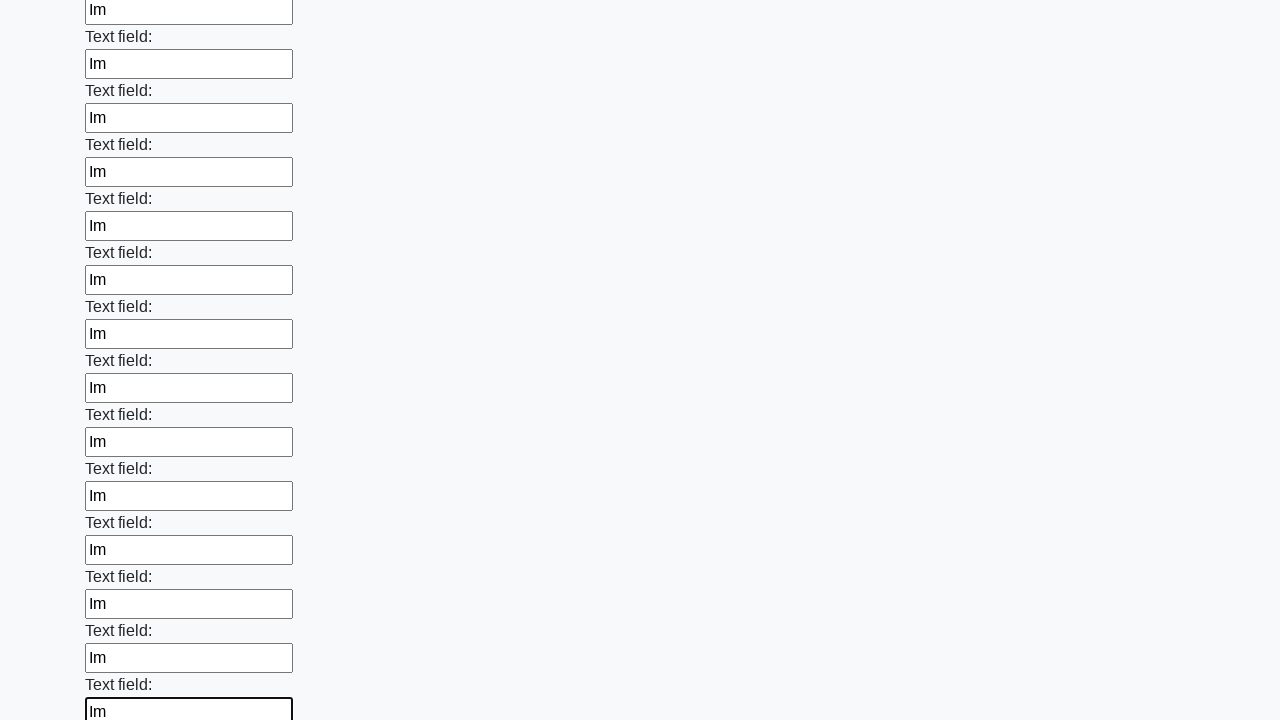

Filled text input field 81 of 100 with 'Im' on input[type='text'] >> nth=80
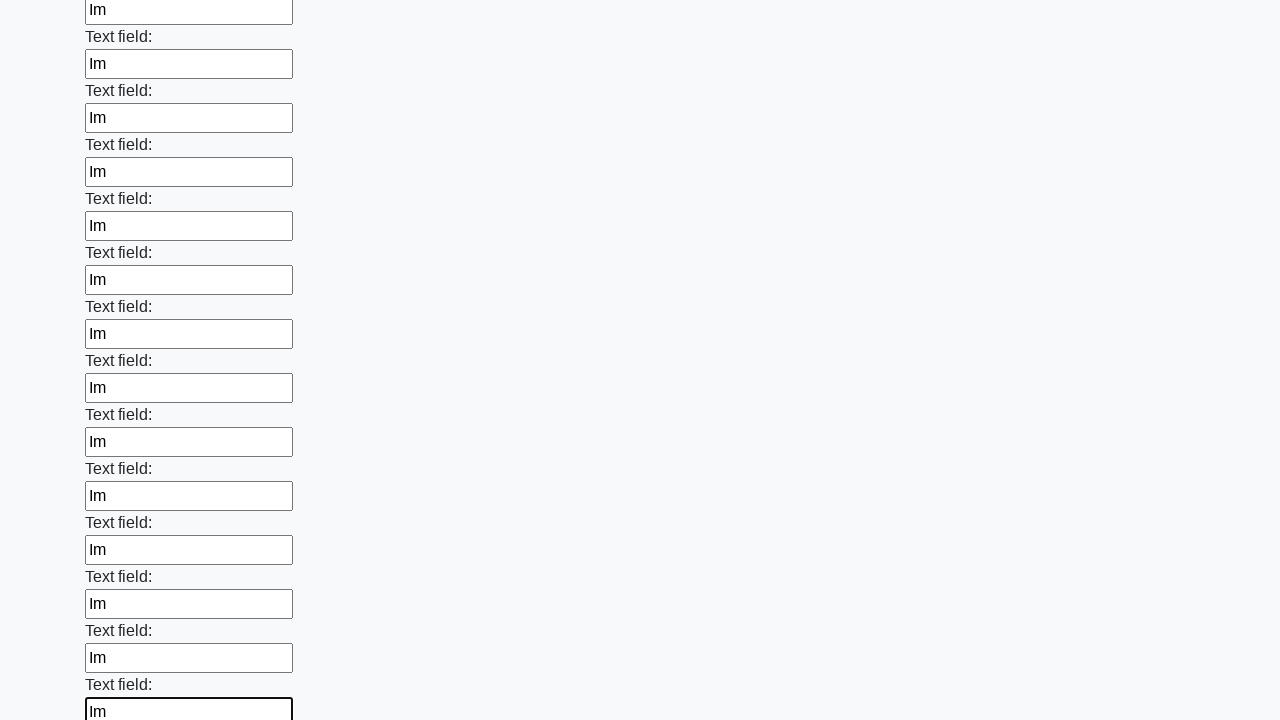

Filled text input field 82 of 100 with 'Im' on input[type='text'] >> nth=81
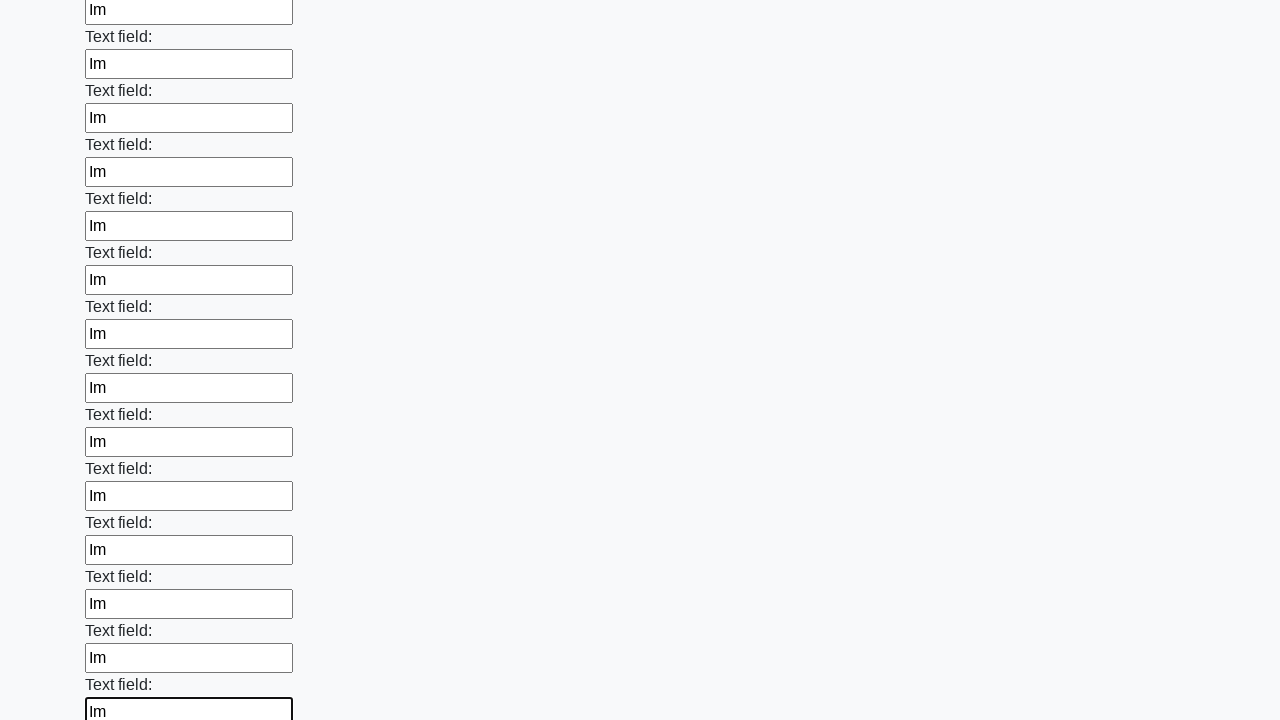

Filled text input field 83 of 100 with 'Im' on input[type='text'] >> nth=82
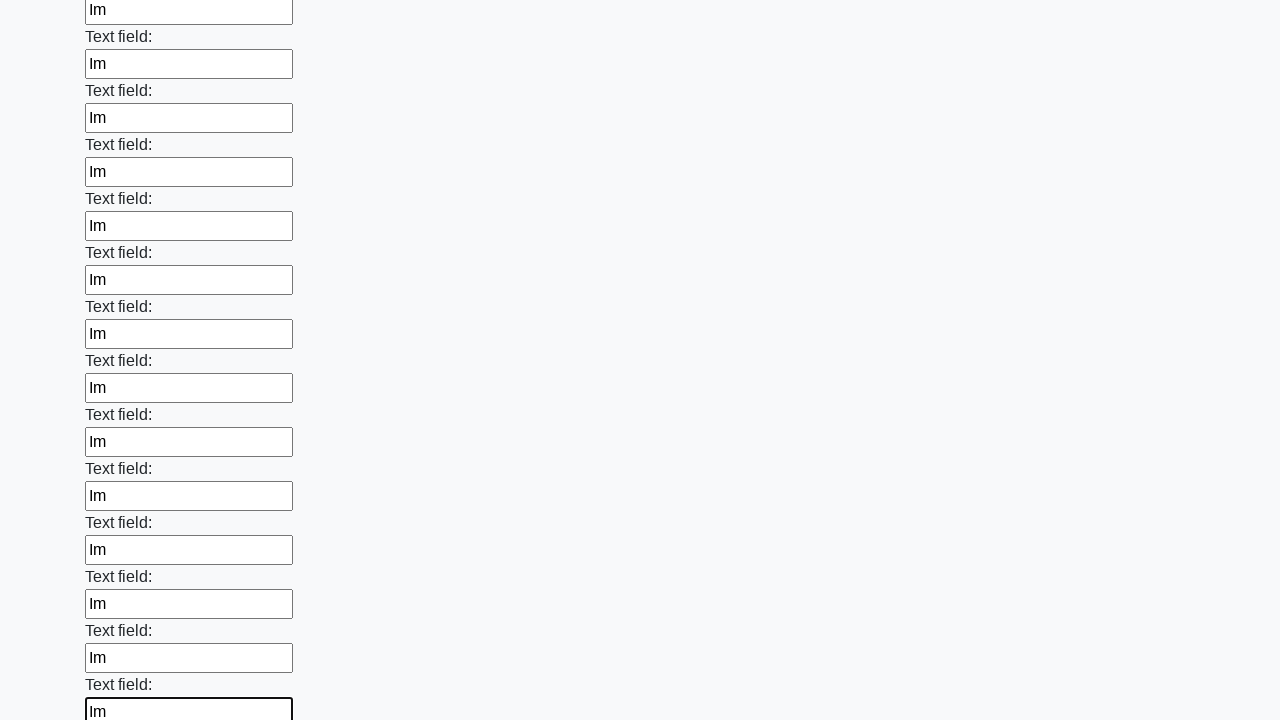

Filled text input field 84 of 100 with 'Im' on input[type='text'] >> nth=83
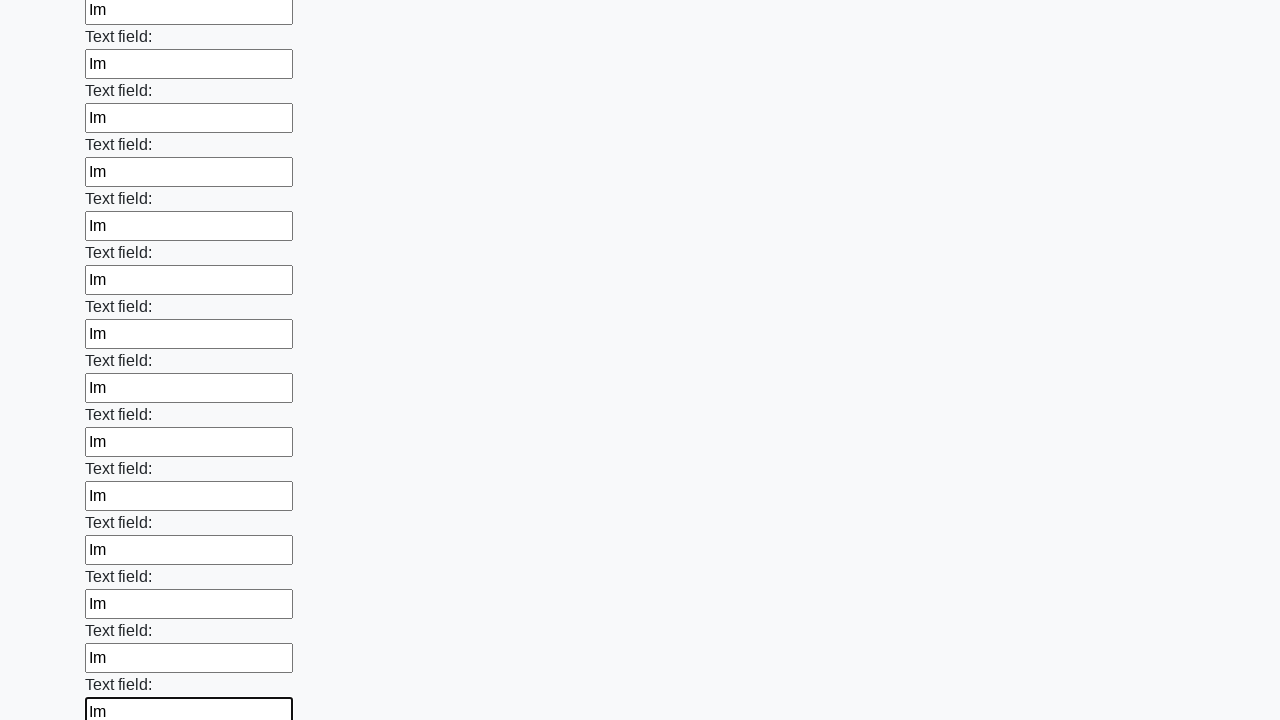

Filled text input field 85 of 100 with 'Im' on input[type='text'] >> nth=84
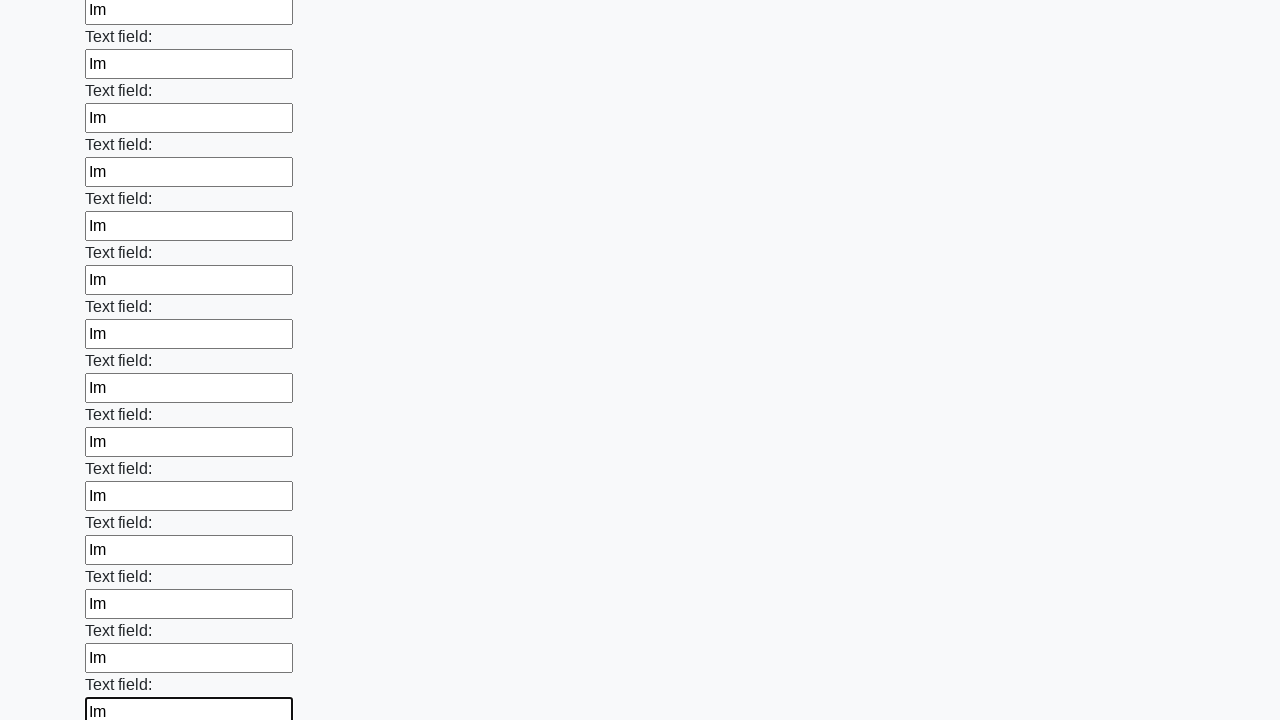

Filled text input field 86 of 100 with 'Im' on input[type='text'] >> nth=85
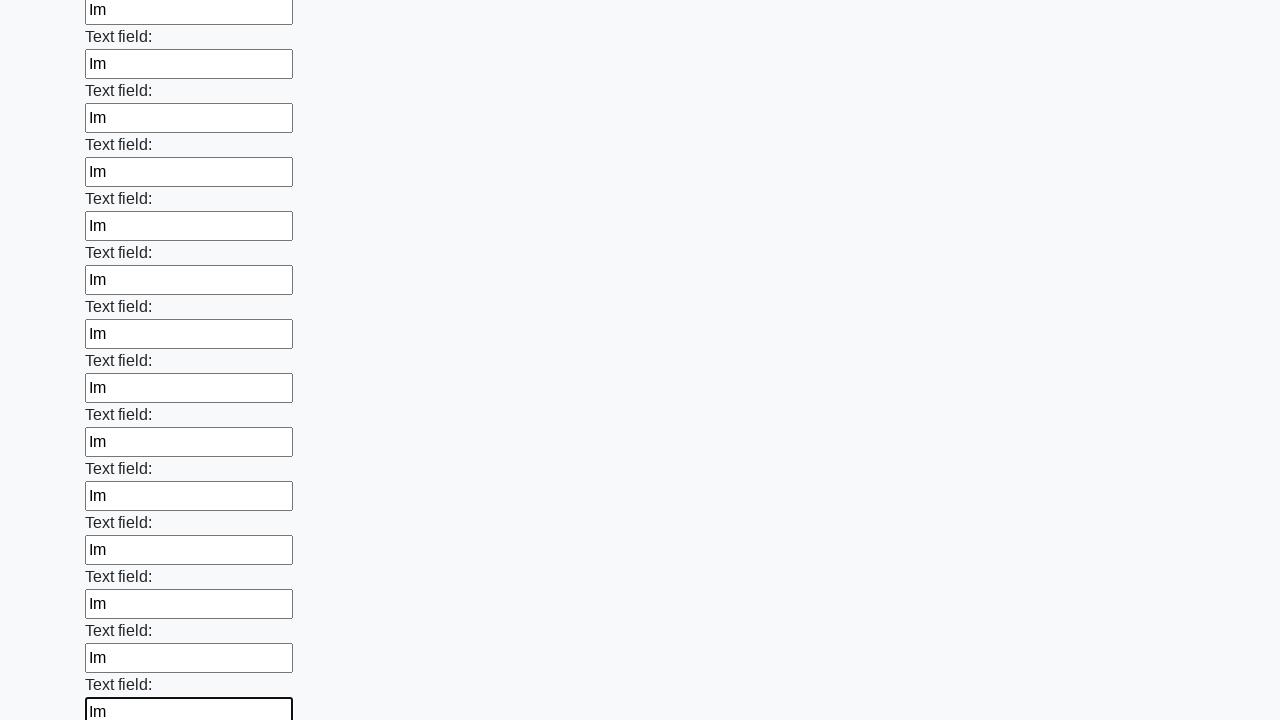

Filled text input field 87 of 100 with 'Im' on input[type='text'] >> nth=86
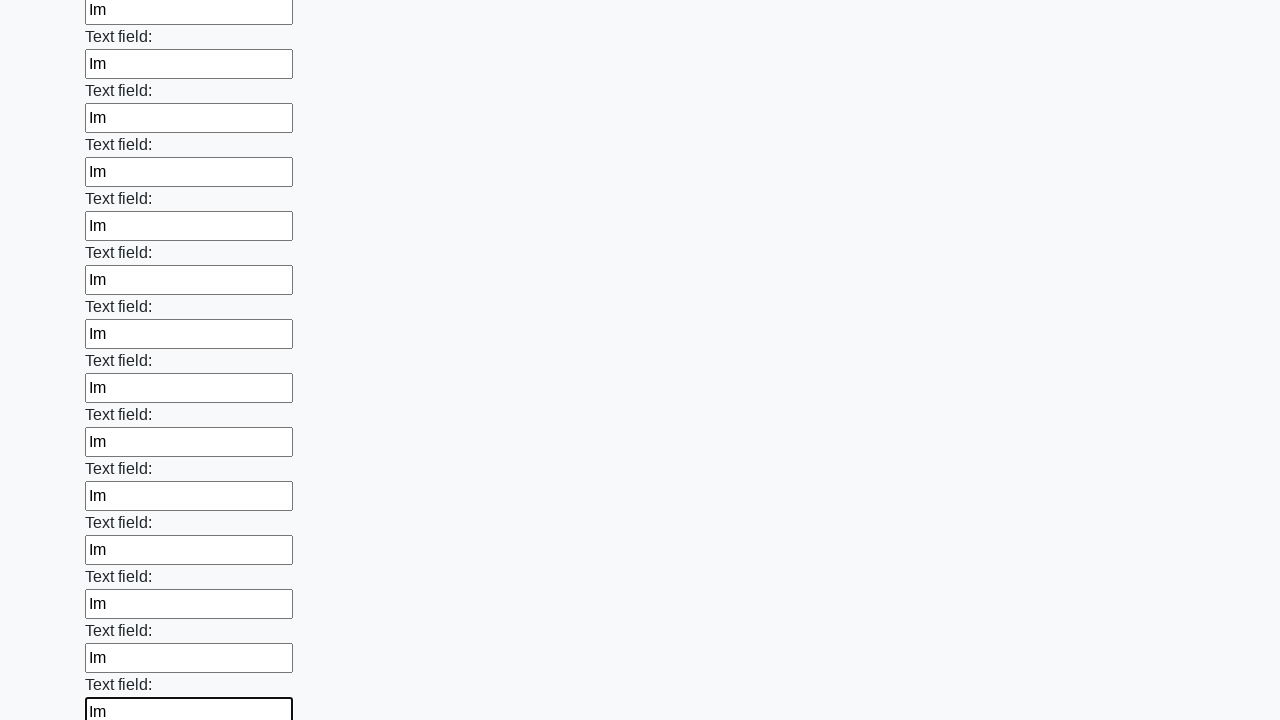

Filled text input field 88 of 100 with 'Im' on input[type='text'] >> nth=87
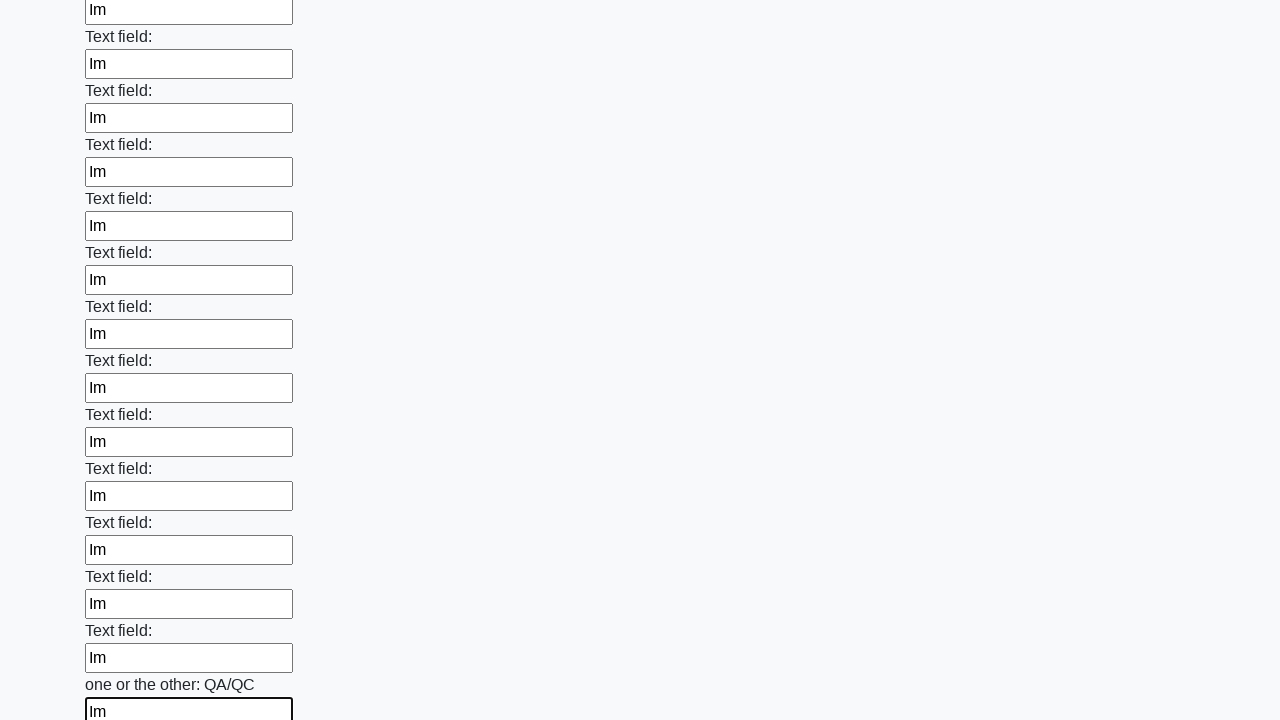

Filled text input field 89 of 100 with 'Im' on input[type='text'] >> nth=88
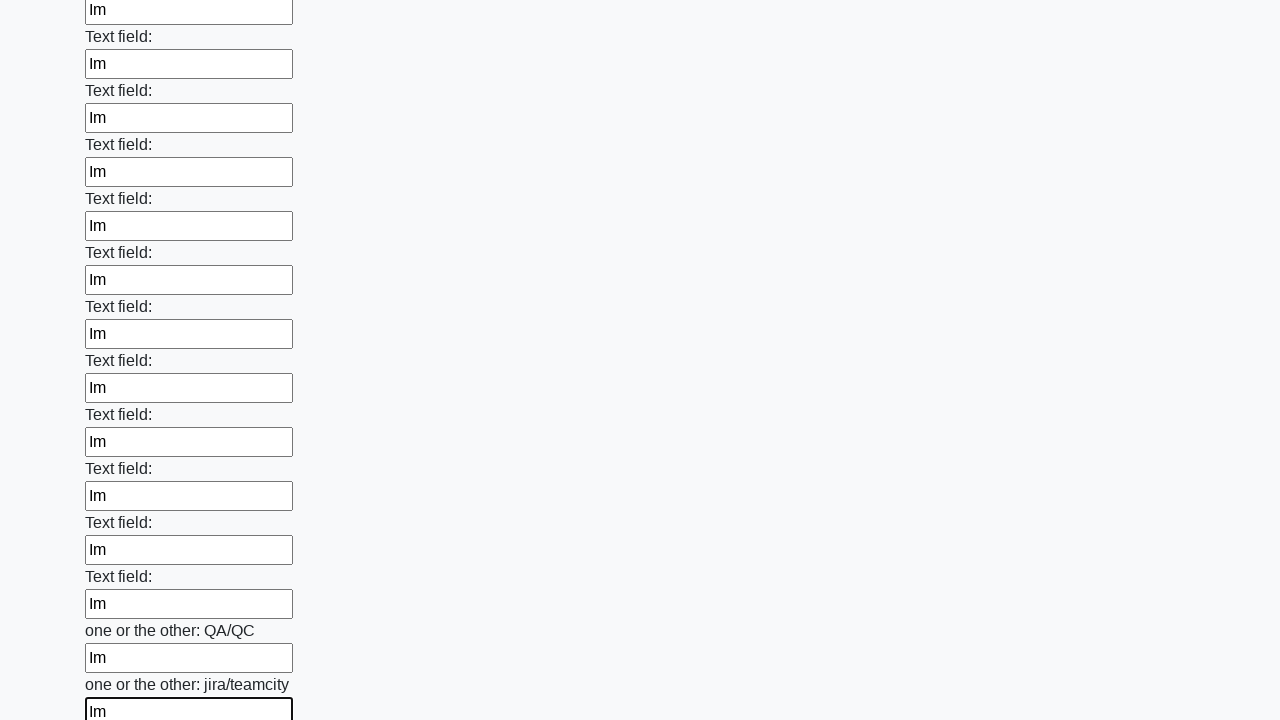

Filled text input field 90 of 100 with 'Im' on input[type='text'] >> nth=89
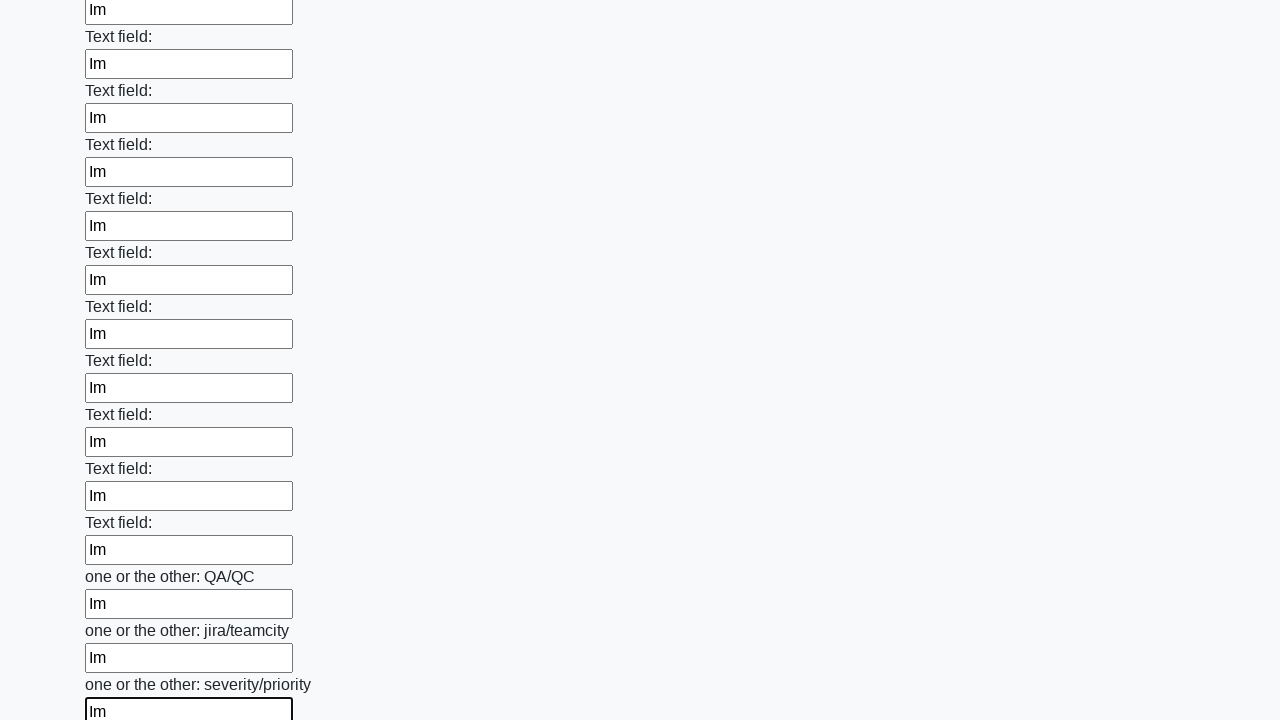

Filled text input field 91 of 100 with 'Im' on input[type='text'] >> nth=90
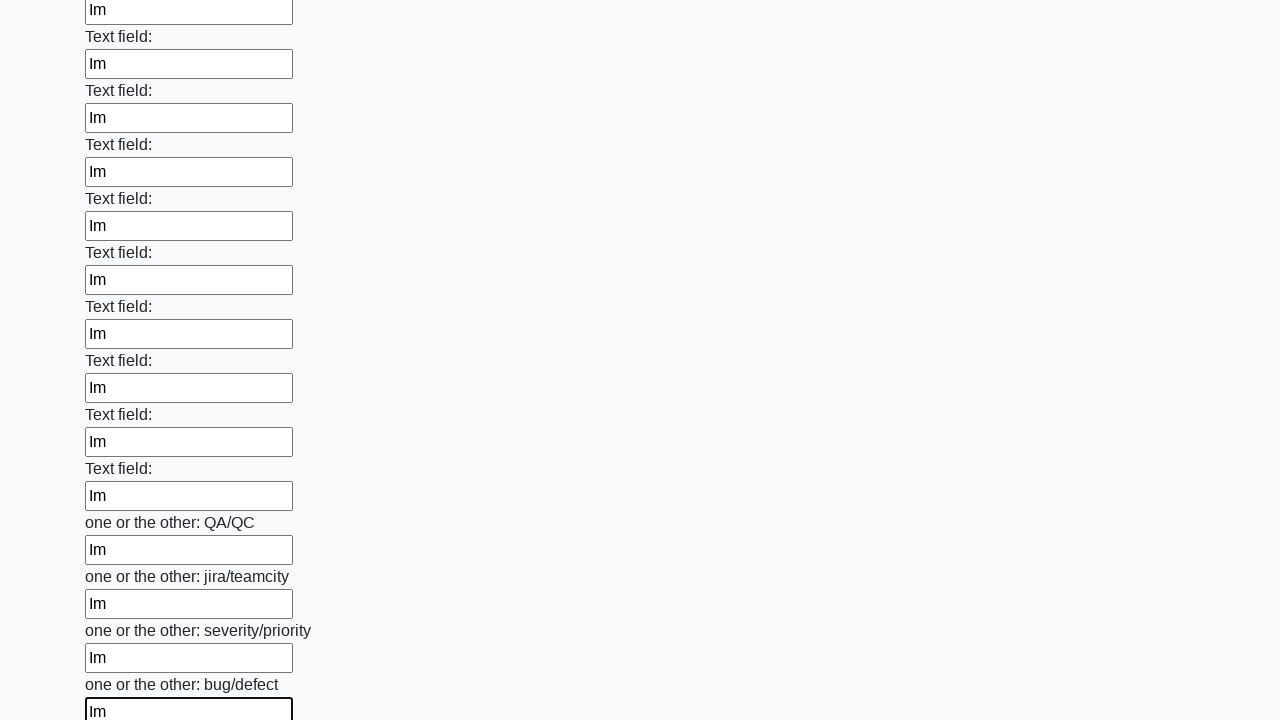

Filled text input field 92 of 100 with 'Im' on input[type='text'] >> nth=91
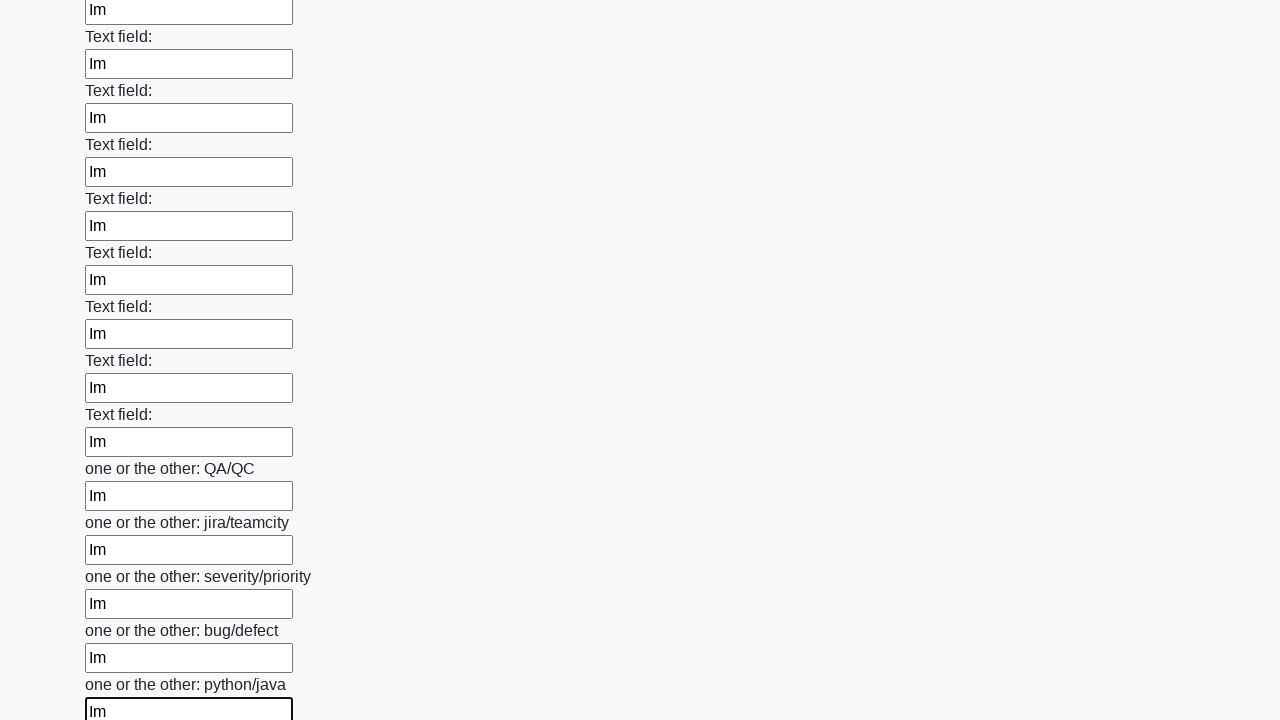

Filled text input field 93 of 100 with 'Im' on input[type='text'] >> nth=92
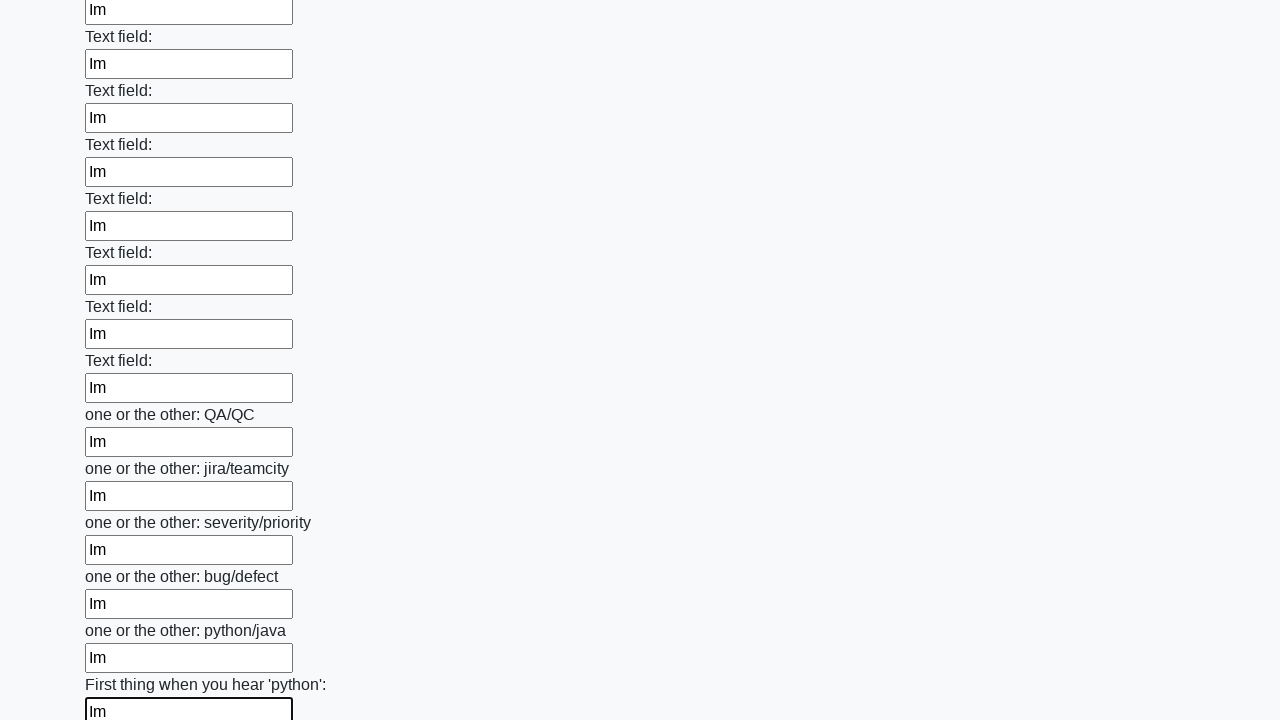

Filled text input field 94 of 100 with 'Im' on input[type='text'] >> nth=93
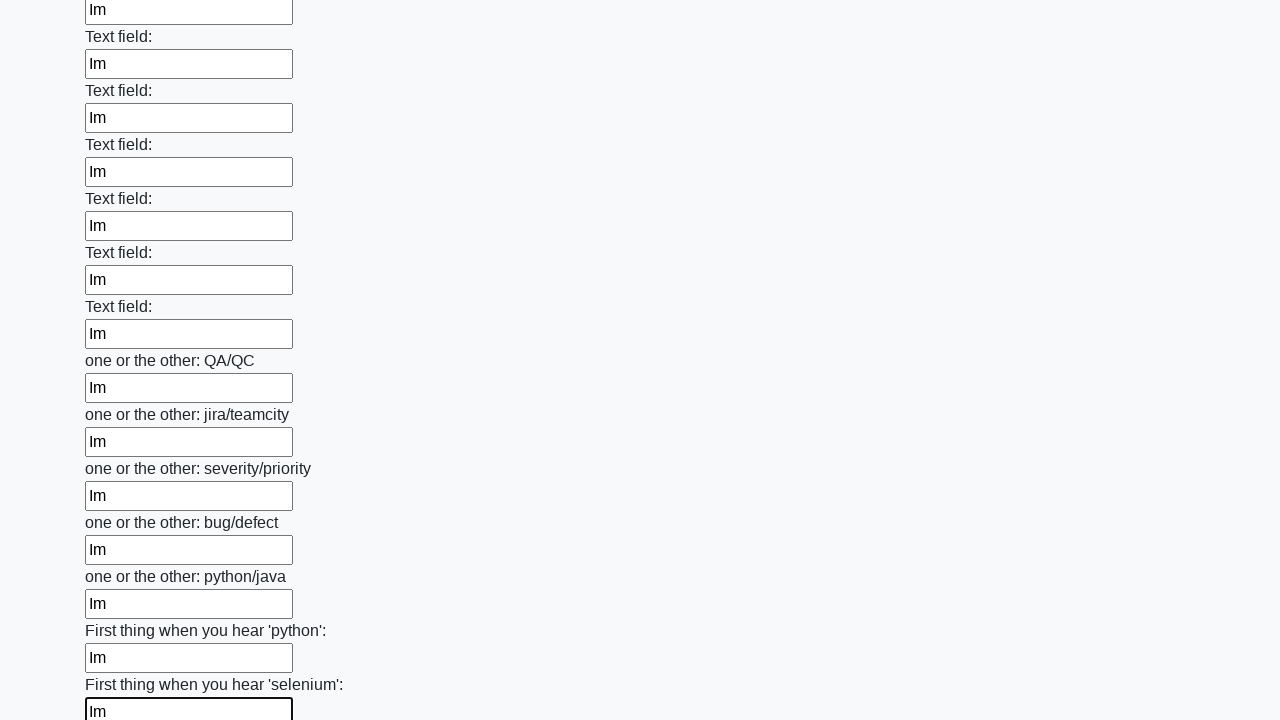

Filled text input field 95 of 100 with 'Im' on input[type='text'] >> nth=94
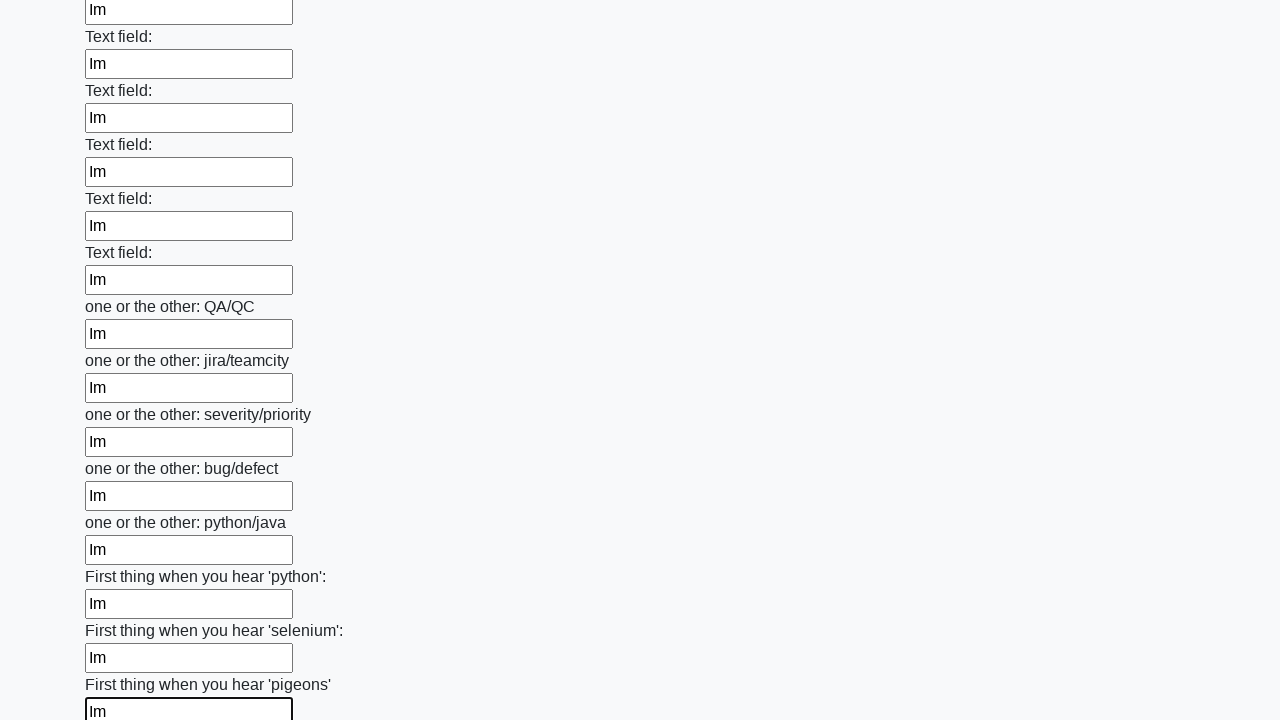

Filled text input field 96 of 100 with 'Im' on input[type='text'] >> nth=95
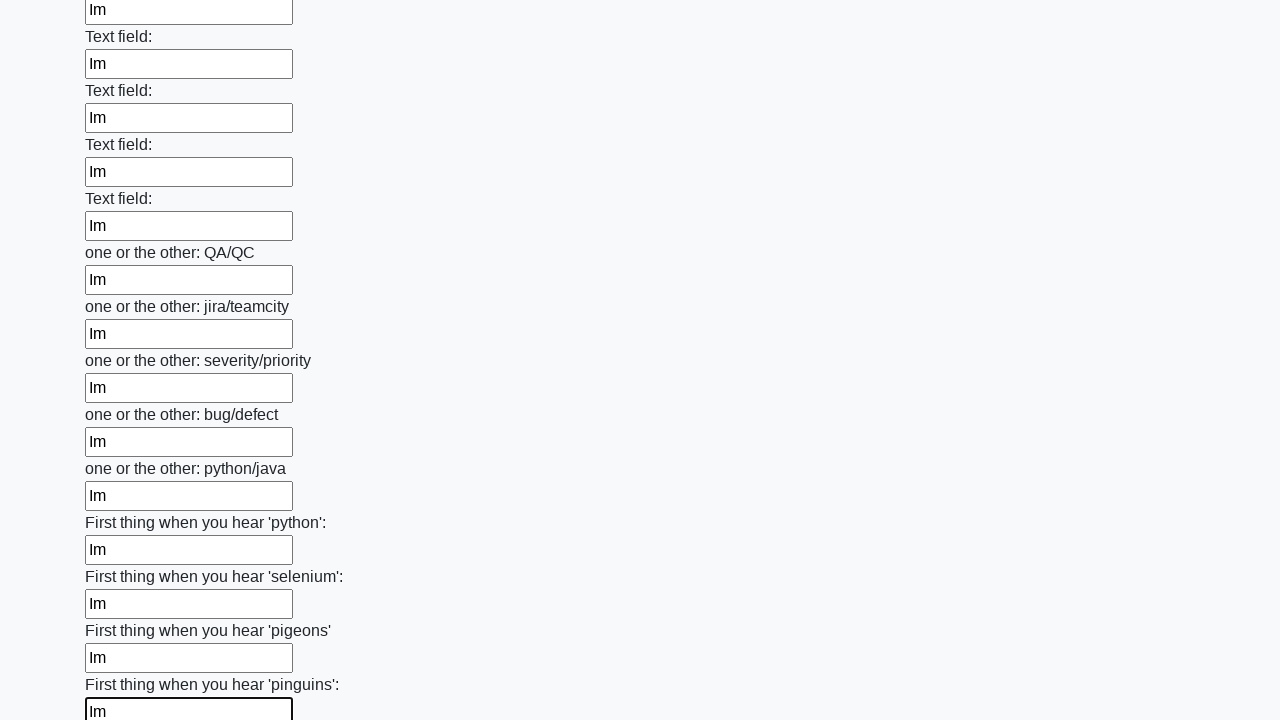

Filled text input field 97 of 100 with 'Im' on input[type='text'] >> nth=96
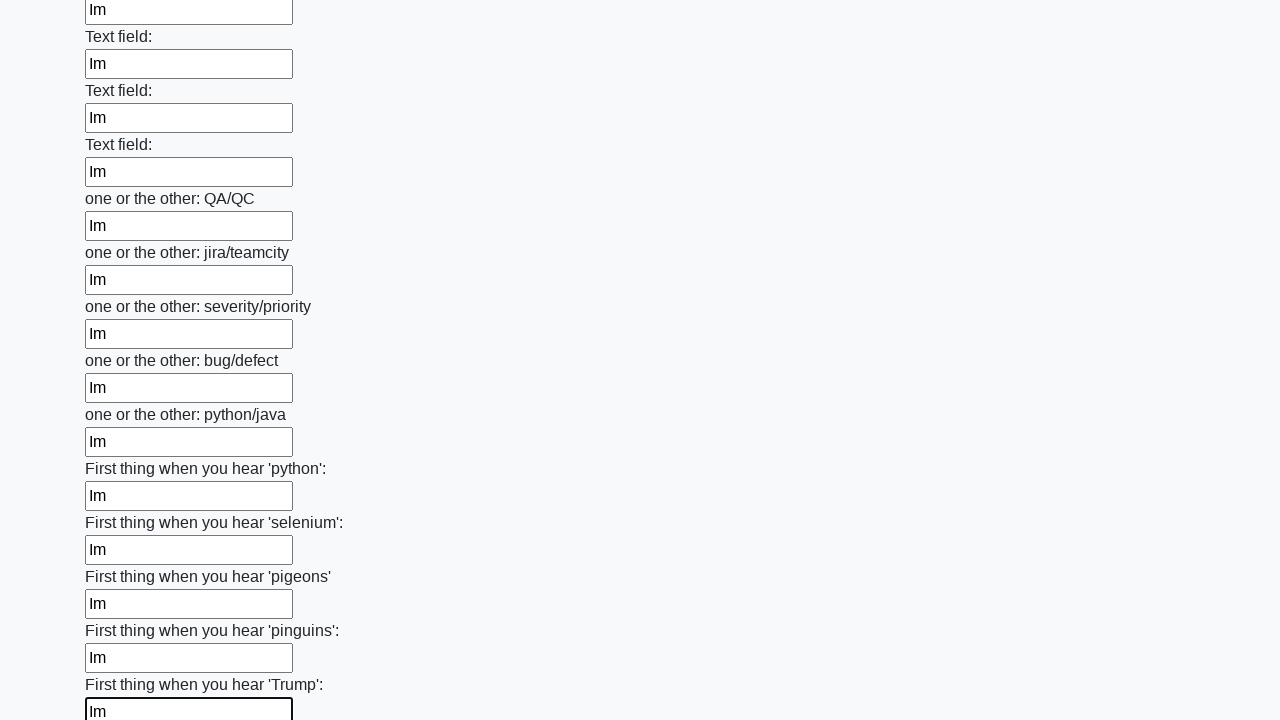

Filled text input field 98 of 100 with 'Im' on input[type='text'] >> nth=97
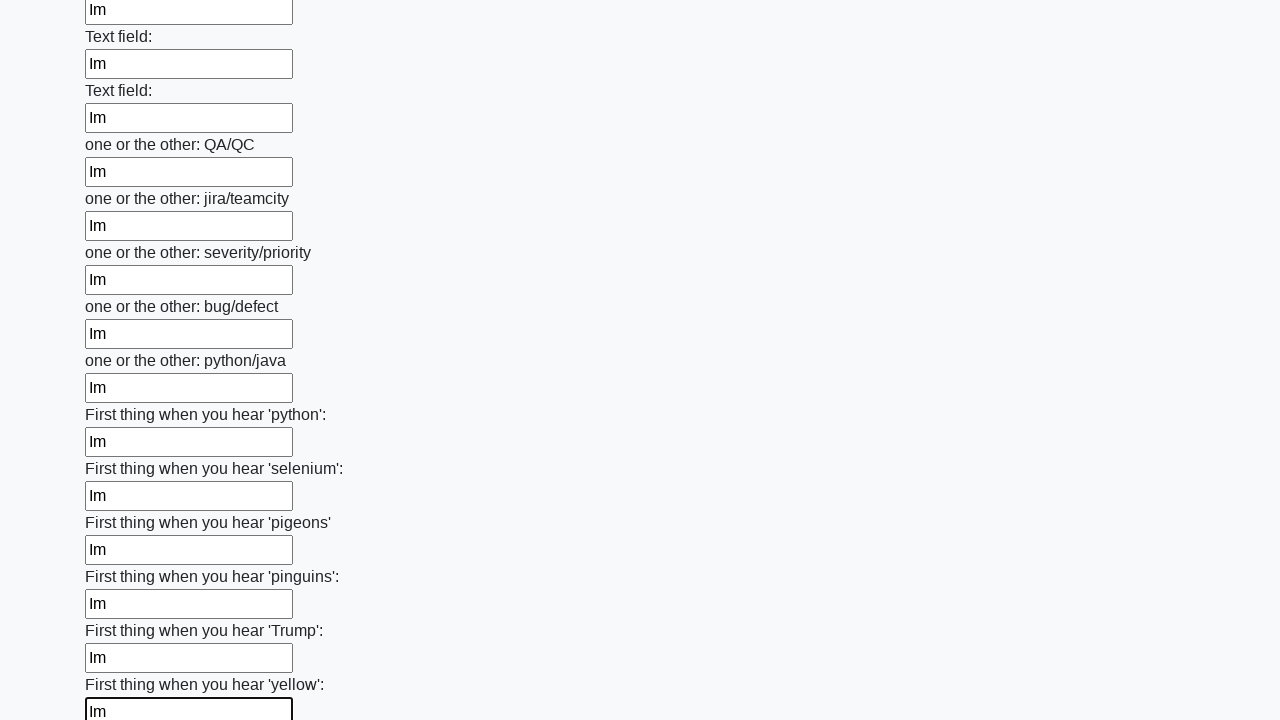

Filled text input field 99 of 100 with 'Im' on input[type='text'] >> nth=98
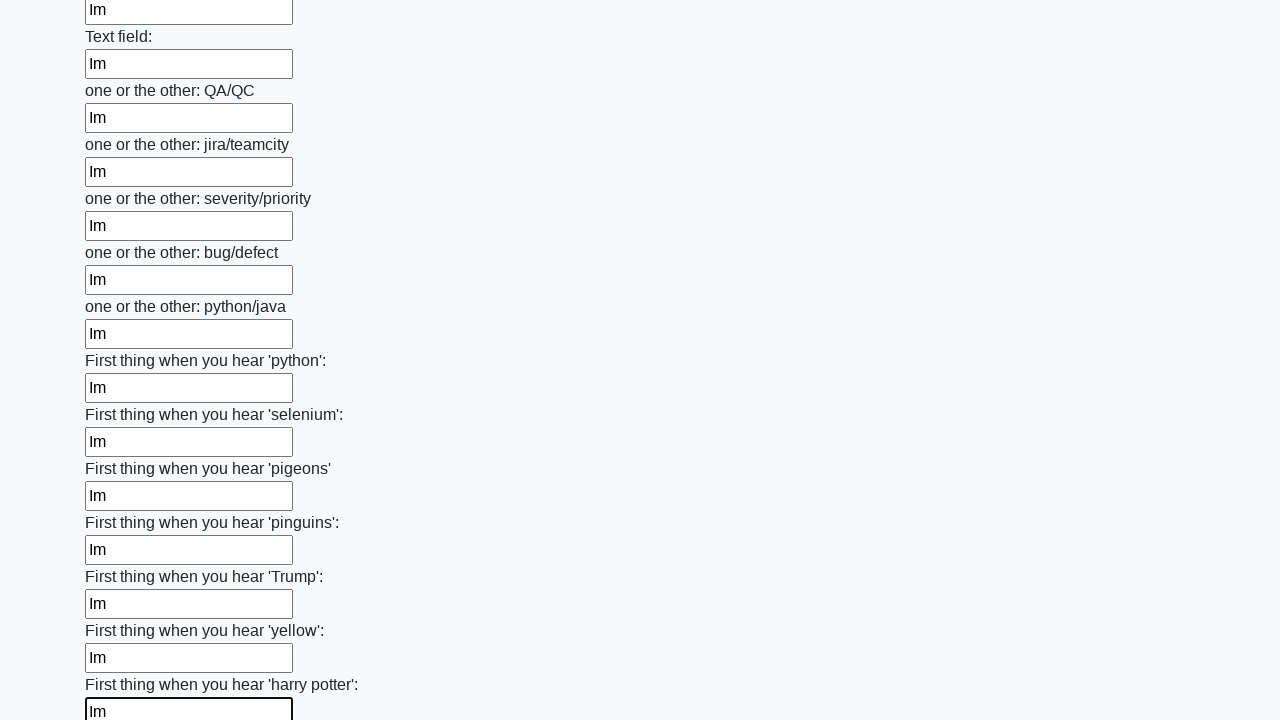

Filled text input field 100 of 100 with 'Im' on input[type='text'] >> nth=99
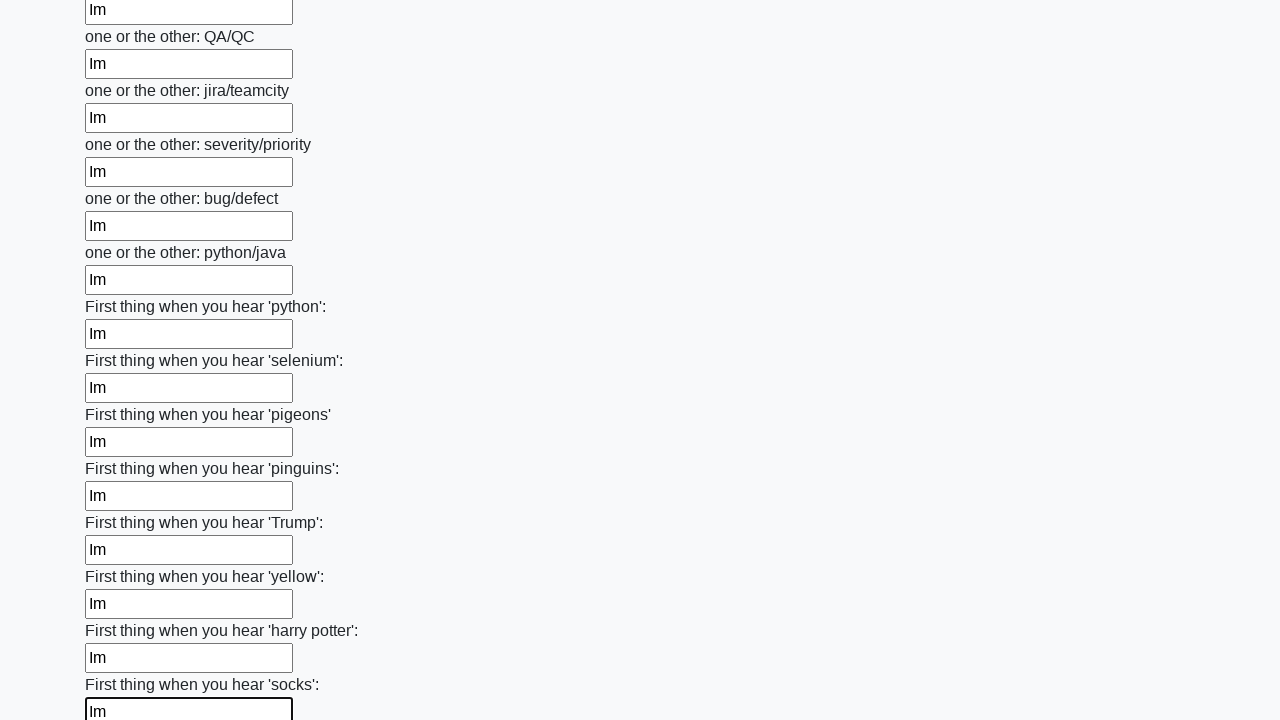

Clicked the submit button at (123, 611) on button.btn
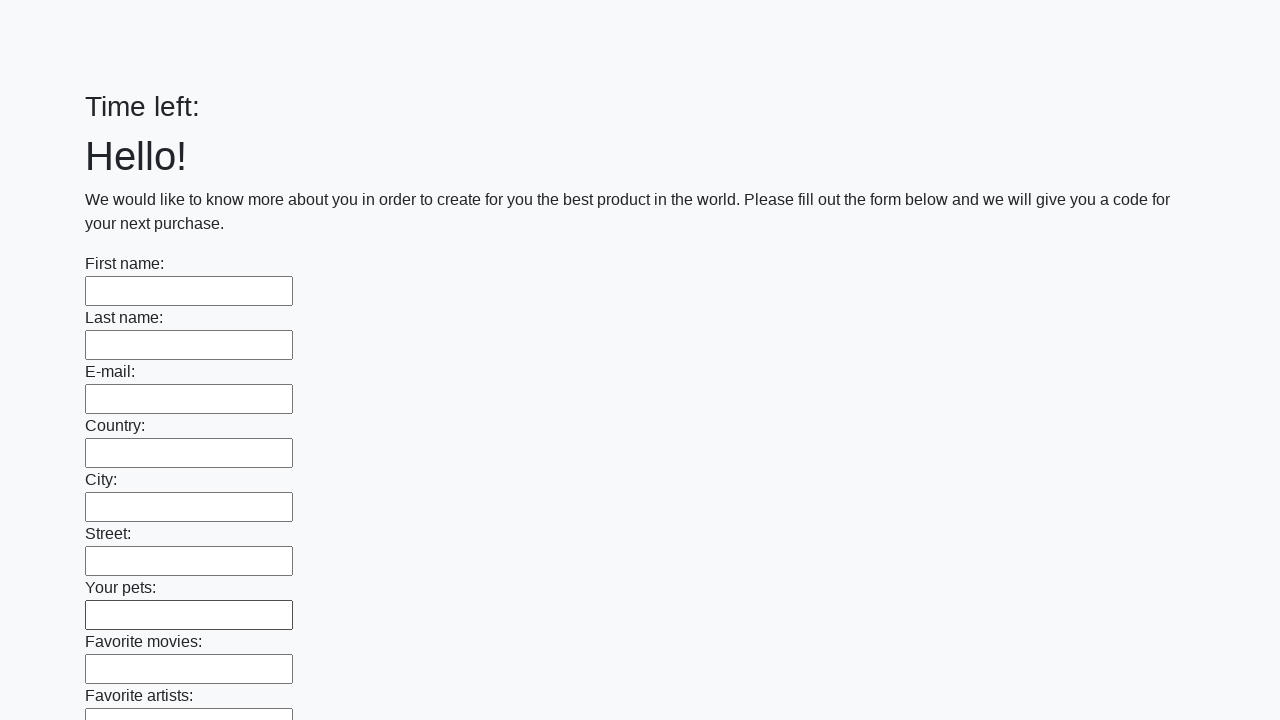

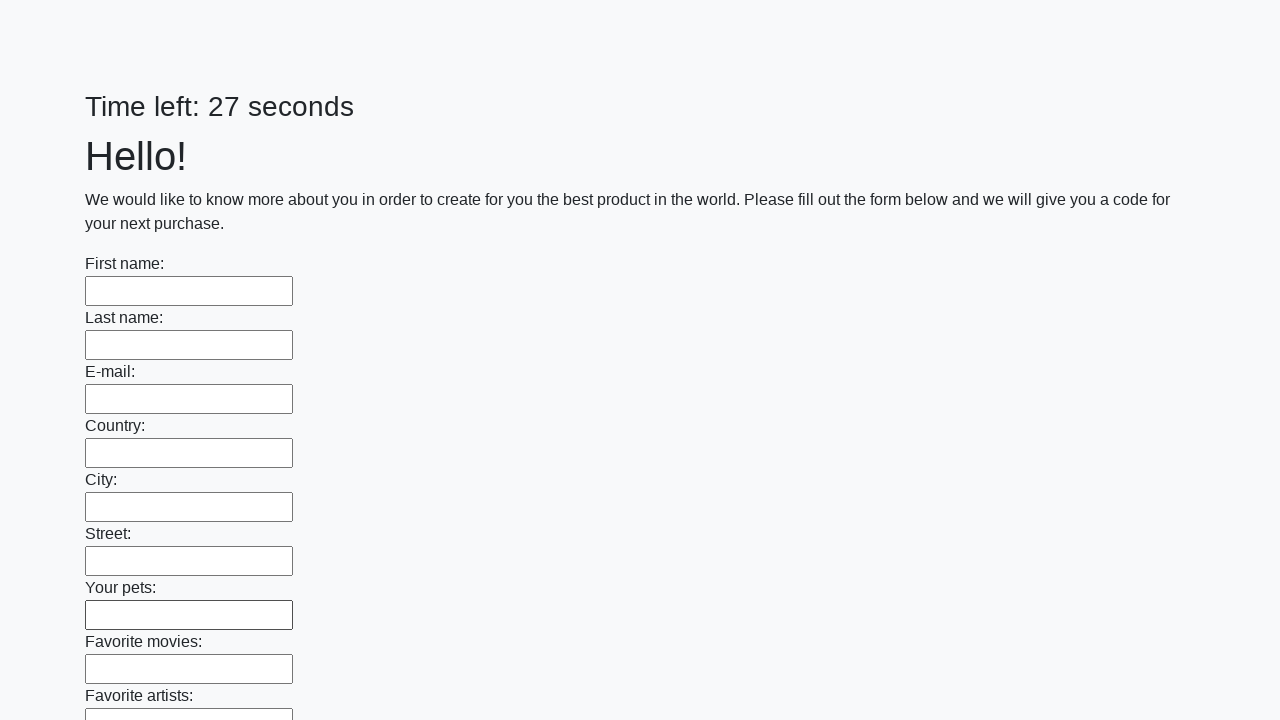